Tests filling a large form by entering text into all input fields and clicking the submit button

Starting URL: http://suninjuly.github.io/huge_form.html

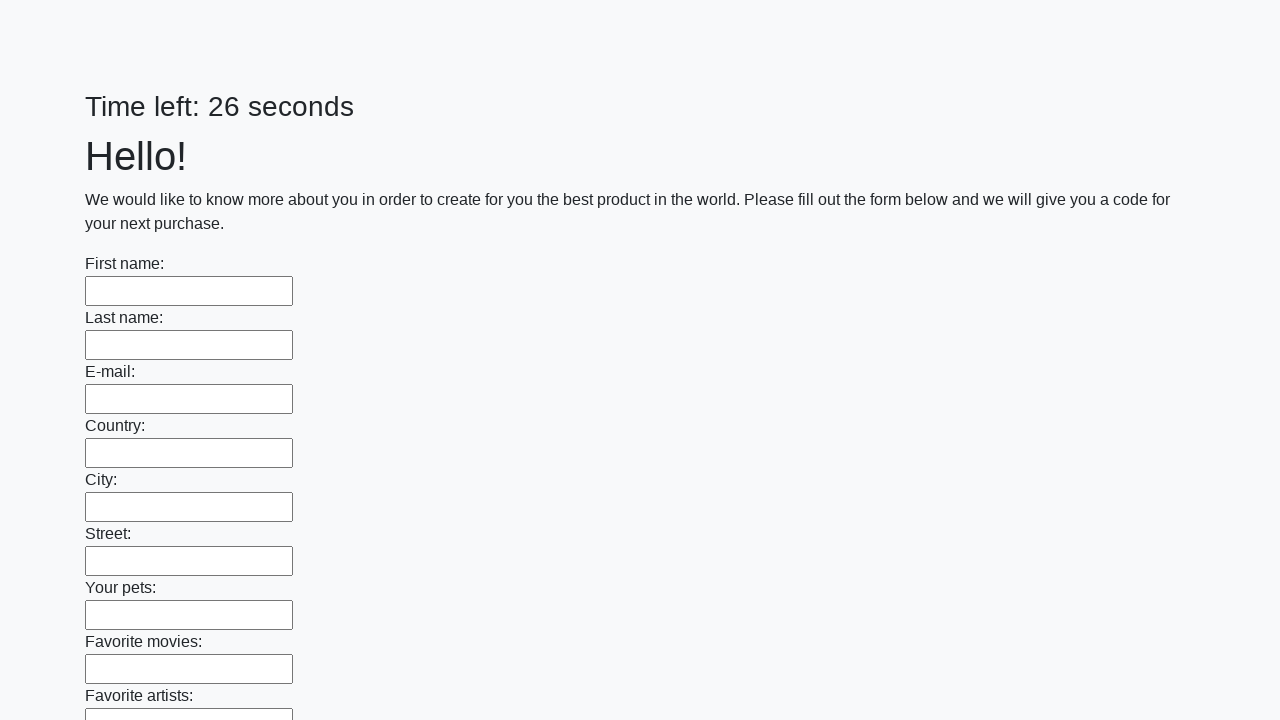

Filled input field with 'some_text' on input >> nth=0
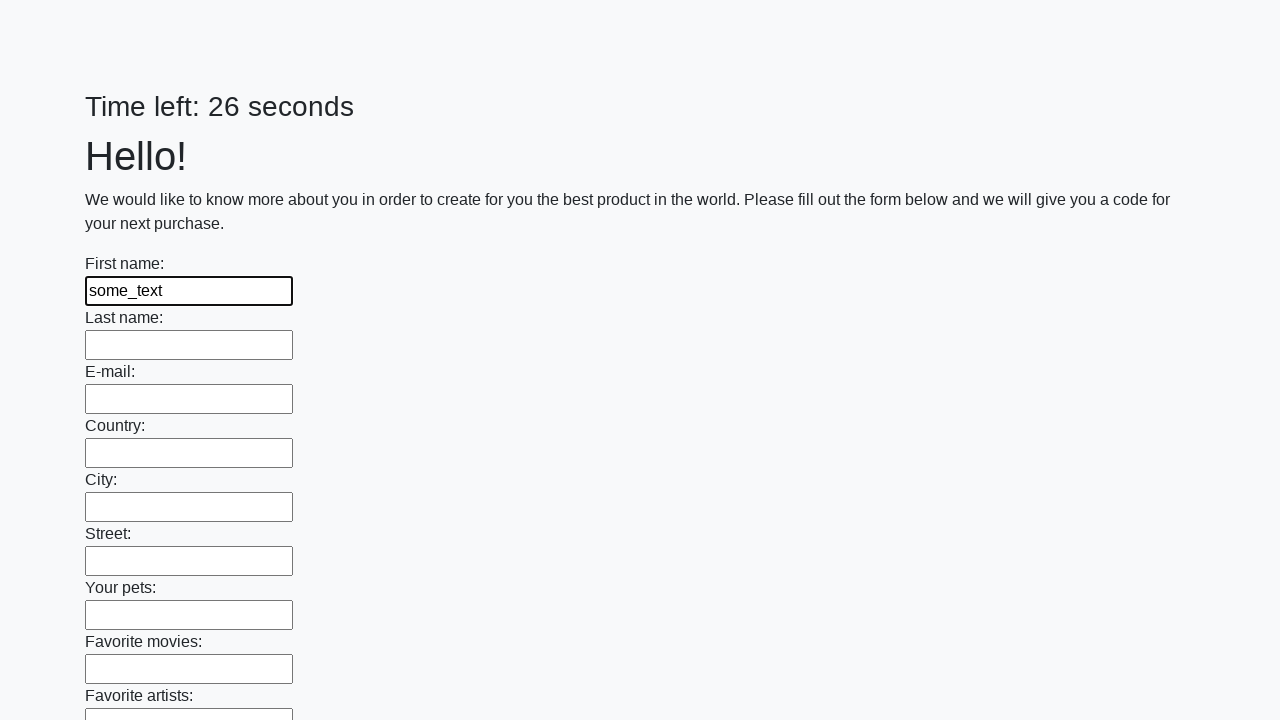

Filled input field with 'some_text' on input >> nth=1
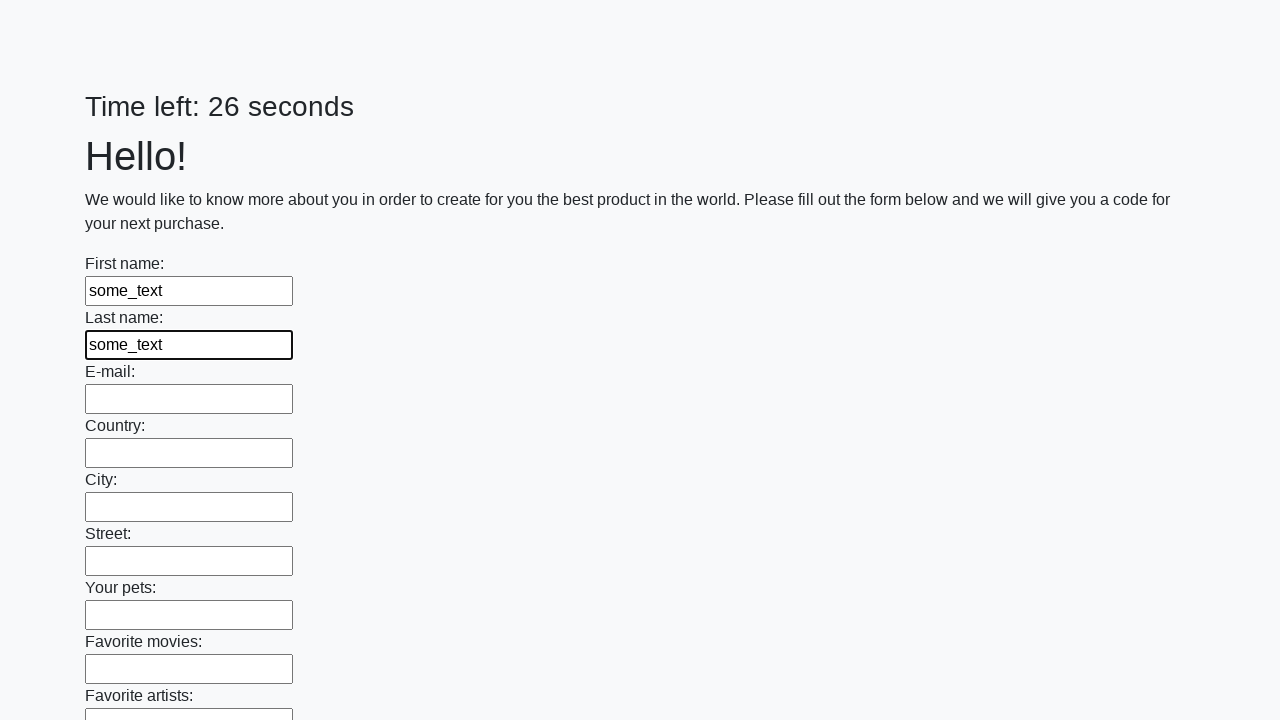

Filled input field with 'some_text' on input >> nth=2
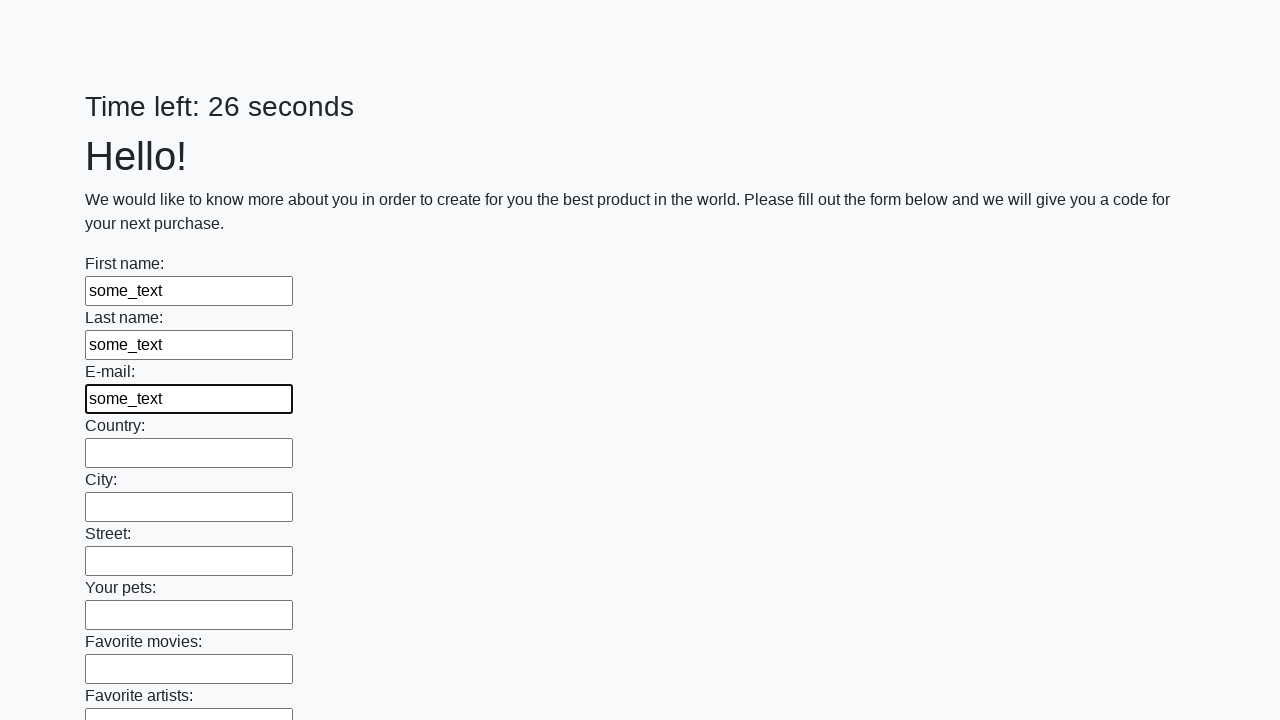

Filled input field with 'some_text' on input >> nth=3
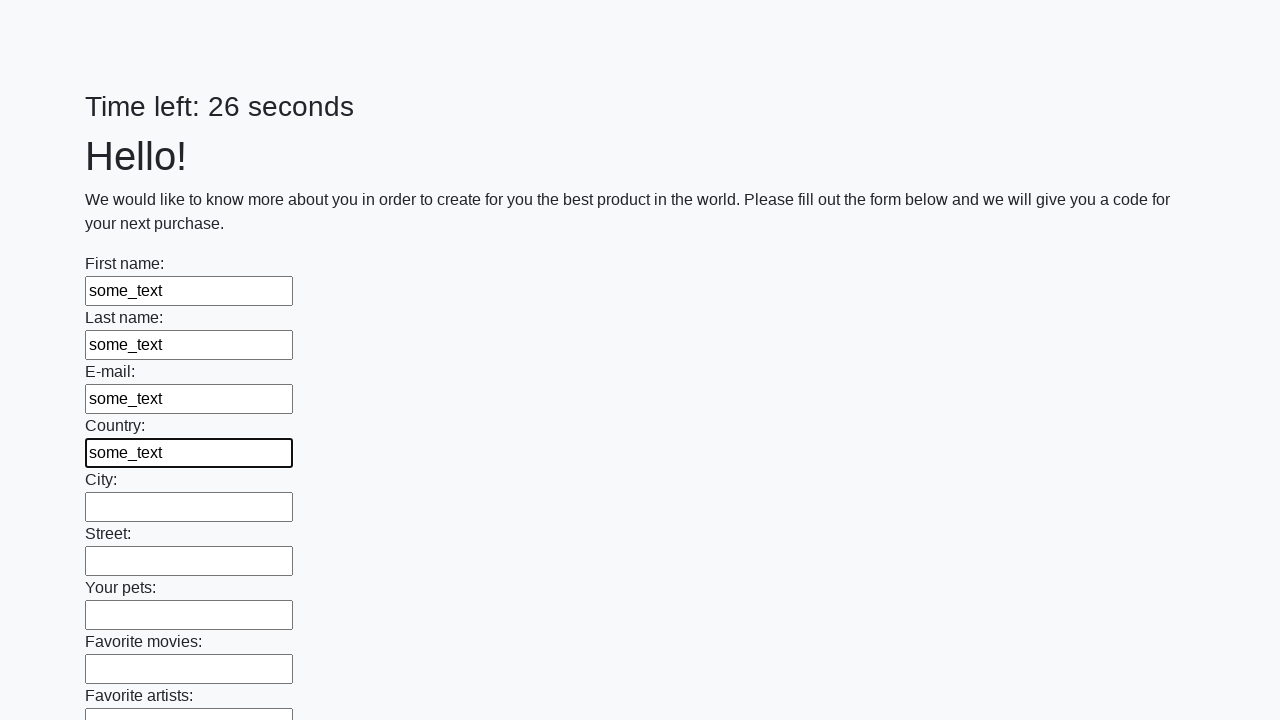

Filled input field with 'some_text' on input >> nth=4
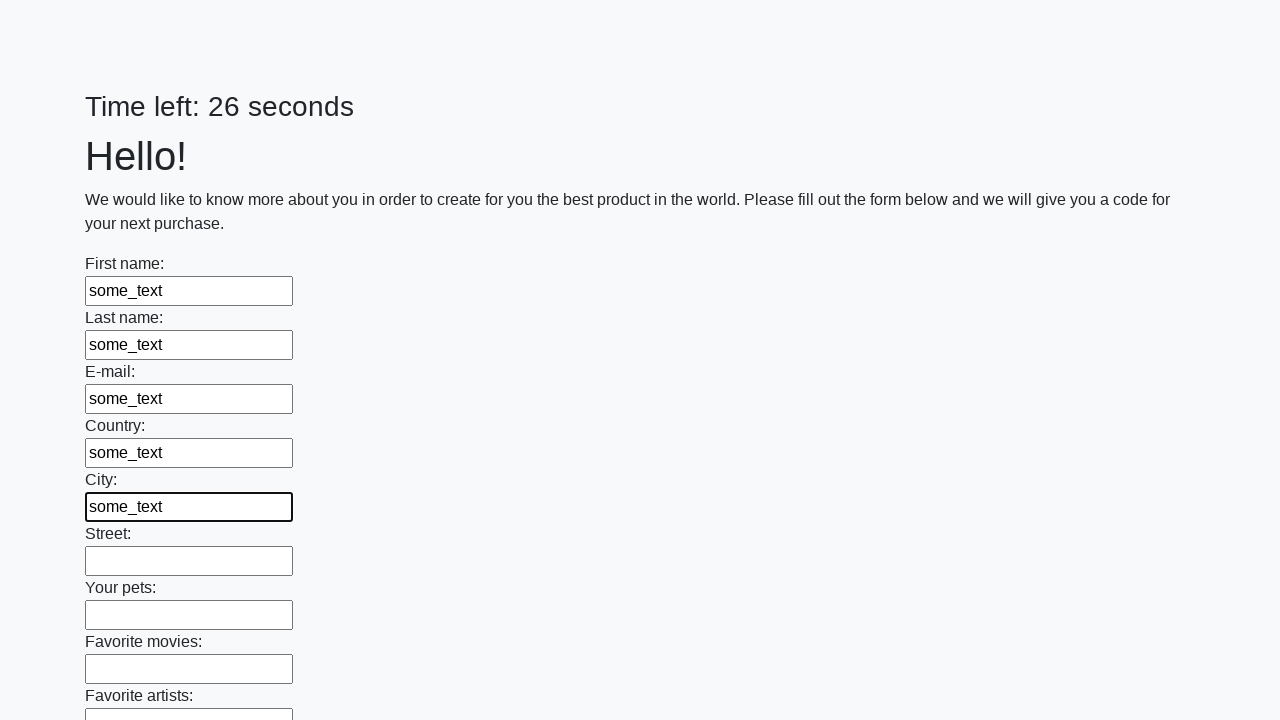

Filled input field with 'some_text' on input >> nth=5
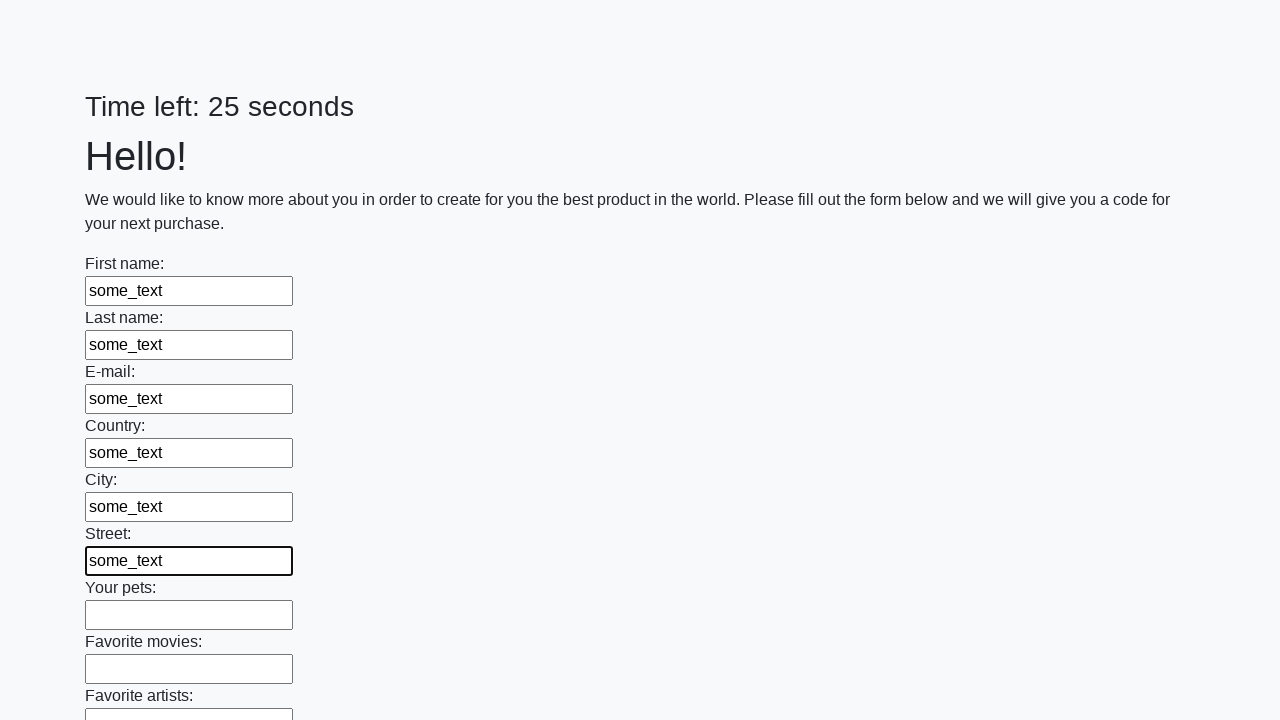

Filled input field with 'some_text' on input >> nth=6
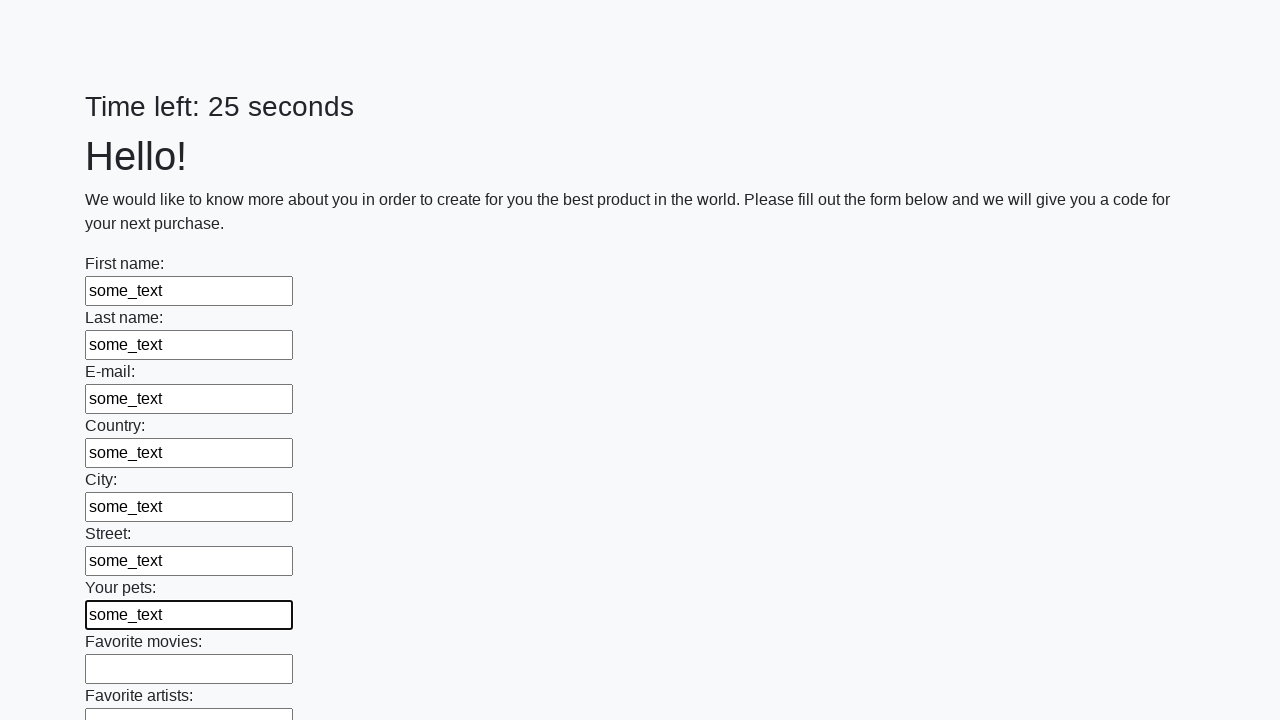

Filled input field with 'some_text' on input >> nth=7
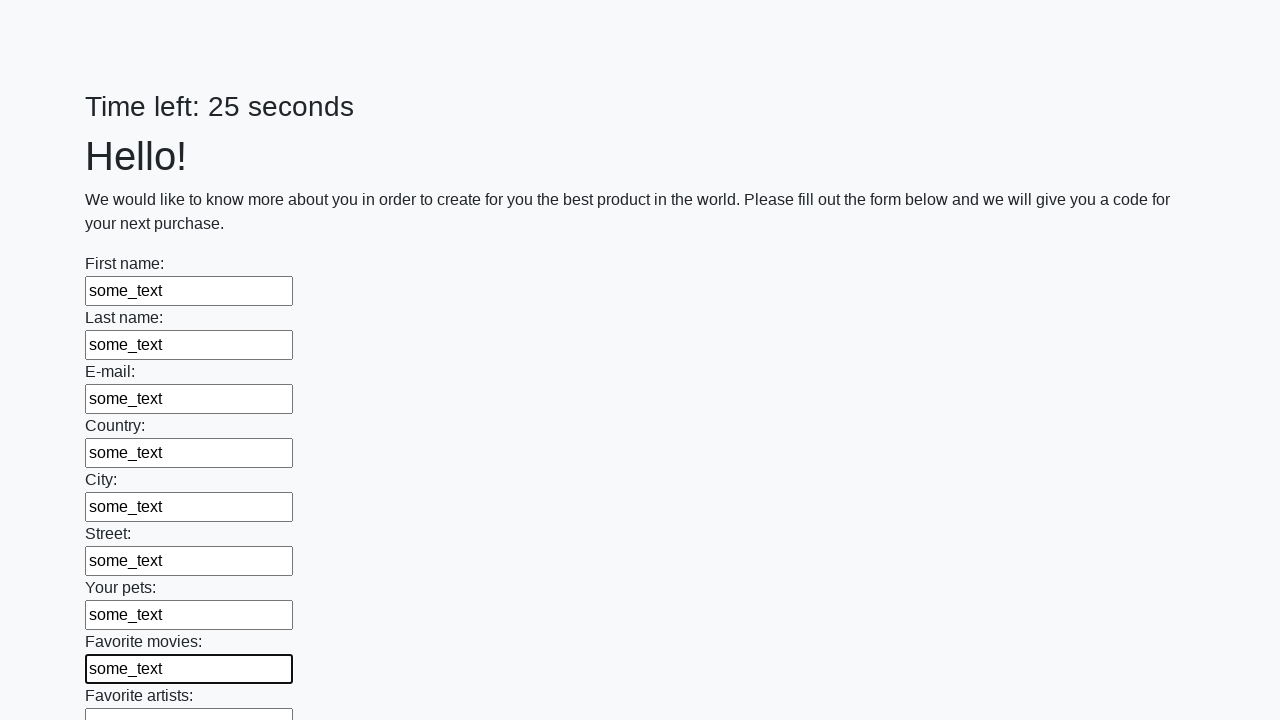

Filled input field with 'some_text' on input >> nth=8
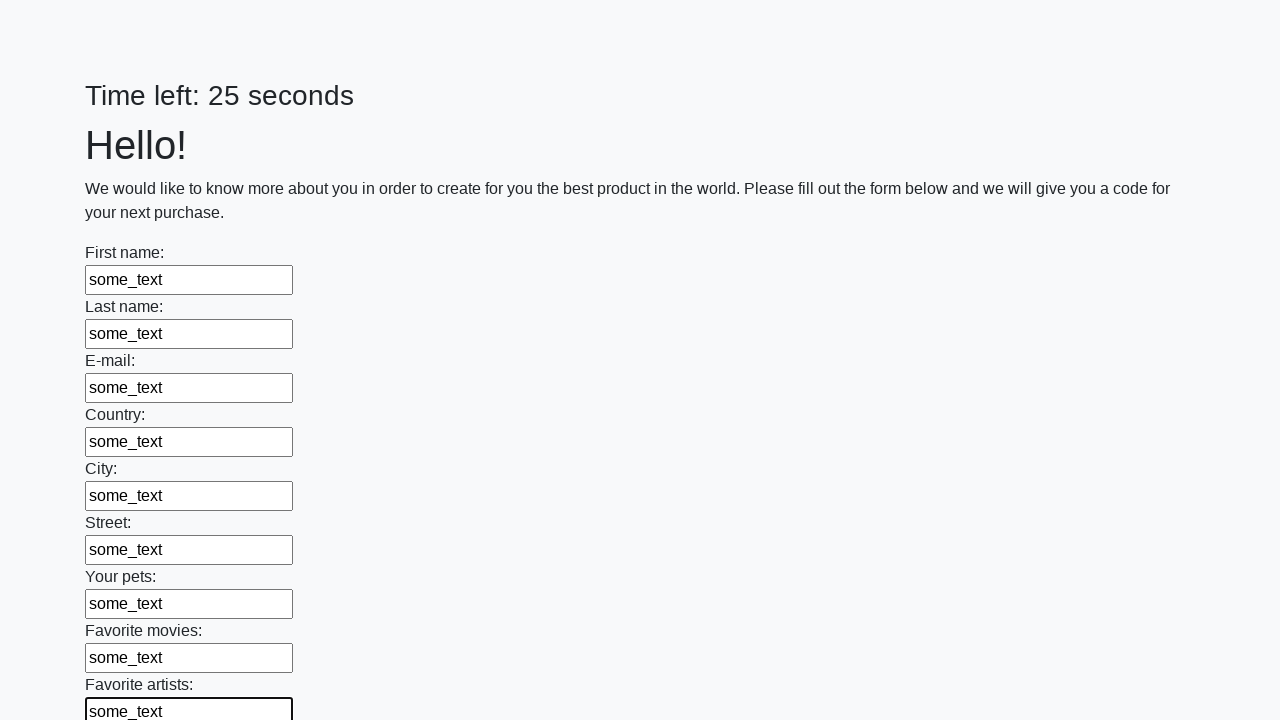

Filled input field with 'some_text' on input >> nth=9
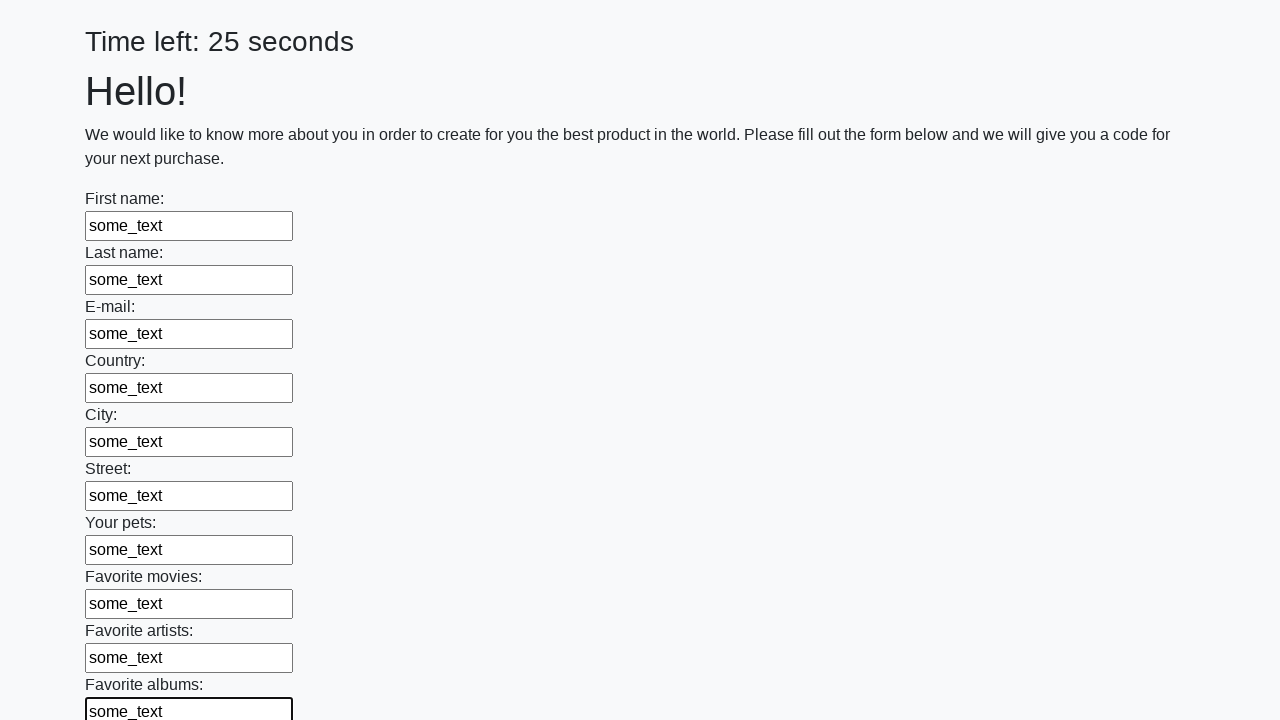

Filled input field with 'some_text' on input >> nth=10
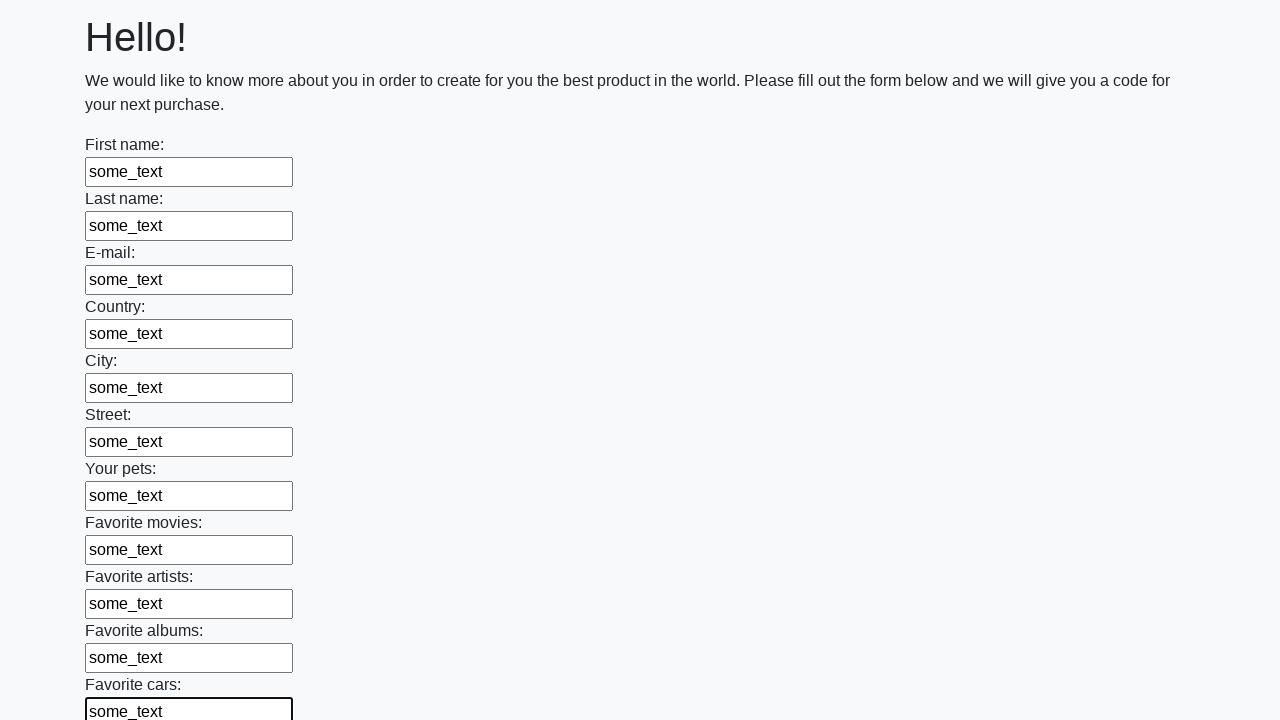

Filled input field with 'some_text' on input >> nth=11
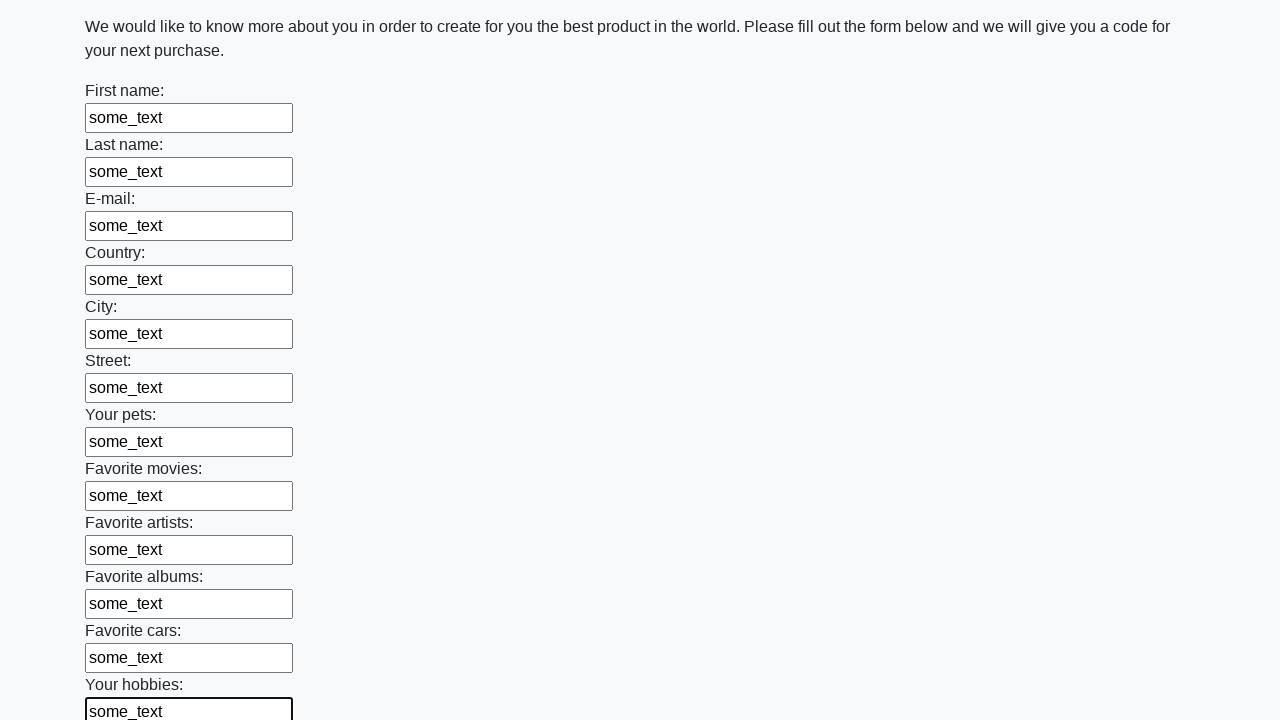

Filled input field with 'some_text' on input >> nth=12
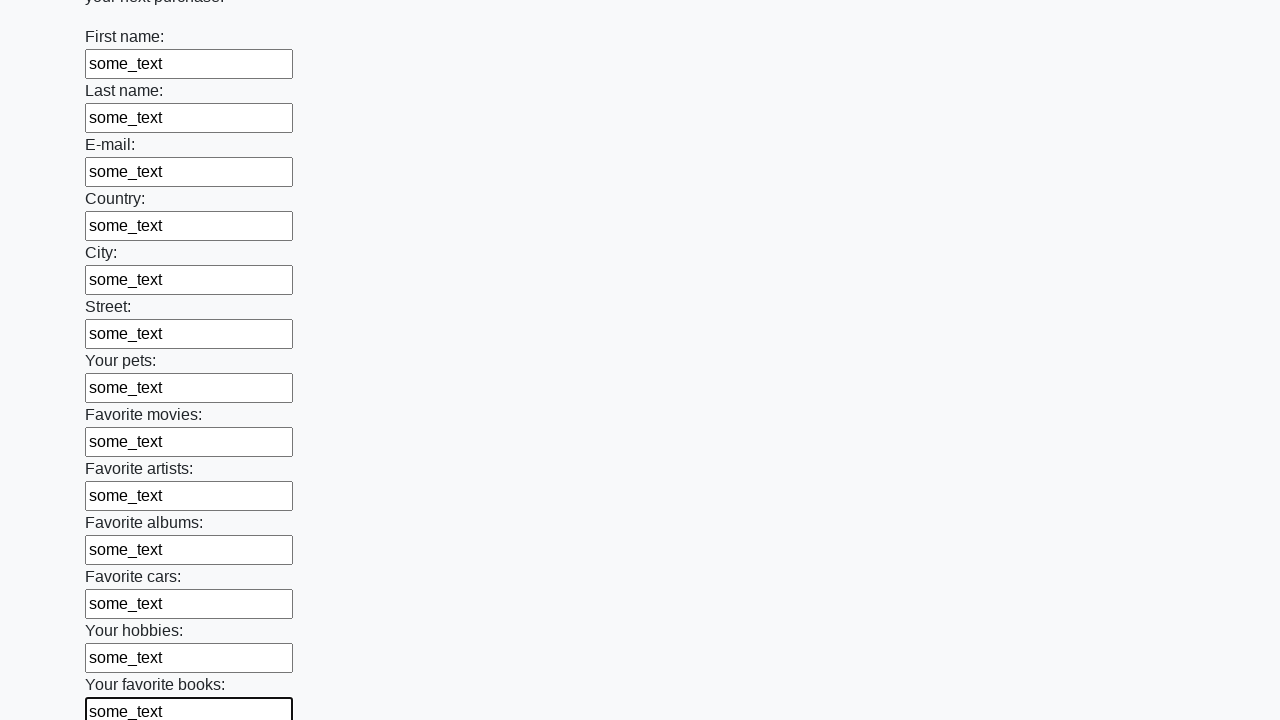

Filled input field with 'some_text' on input >> nth=13
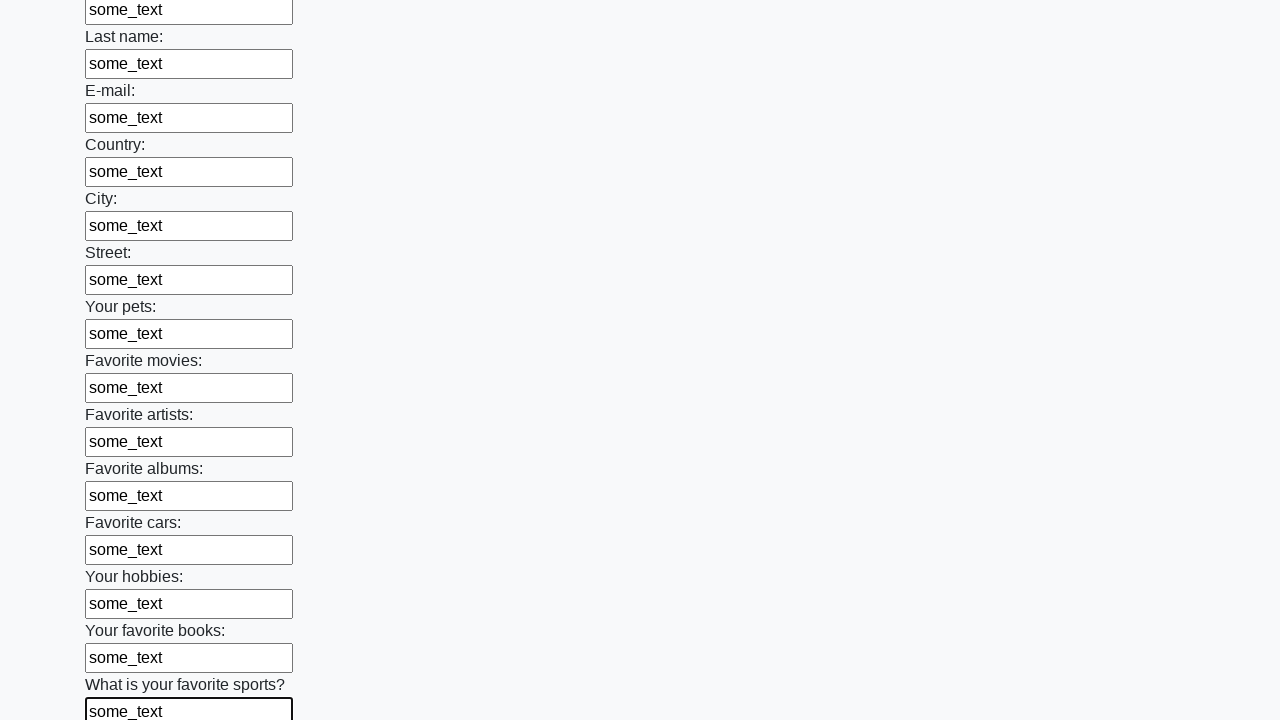

Filled input field with 'some_text' on input >> nth=14
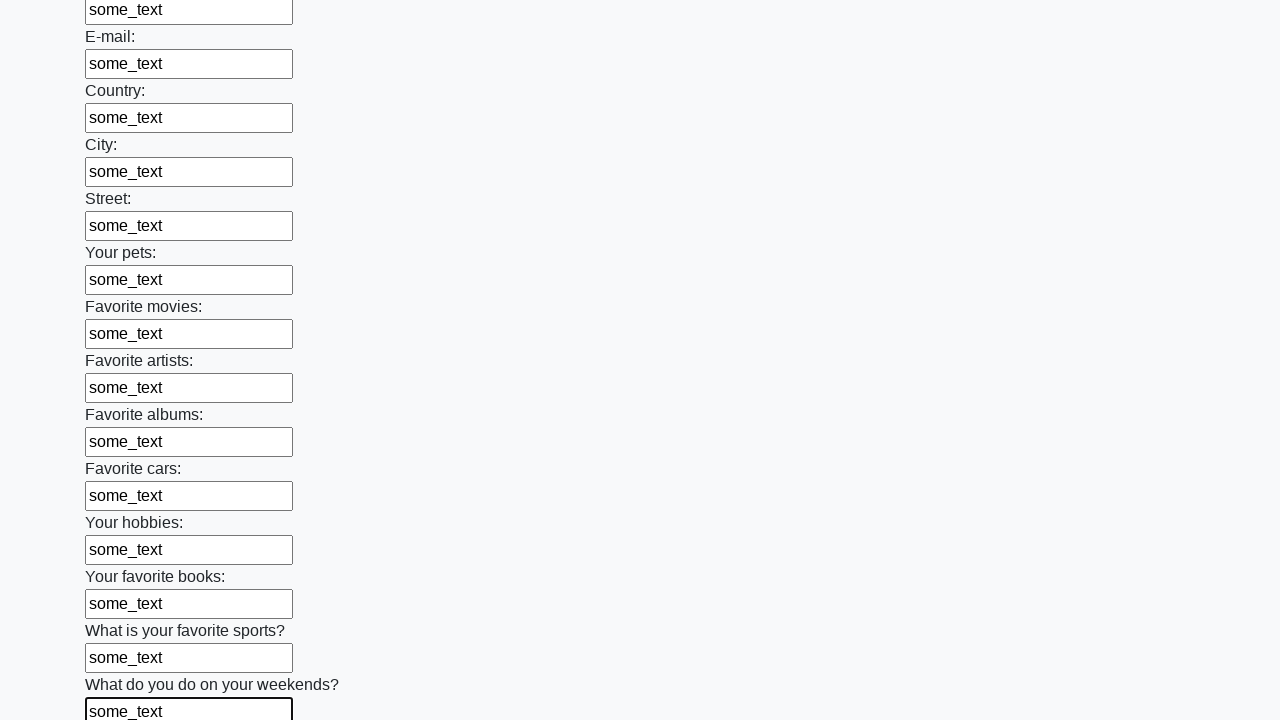

Filled input field with 'some_text' on input >> nth=15
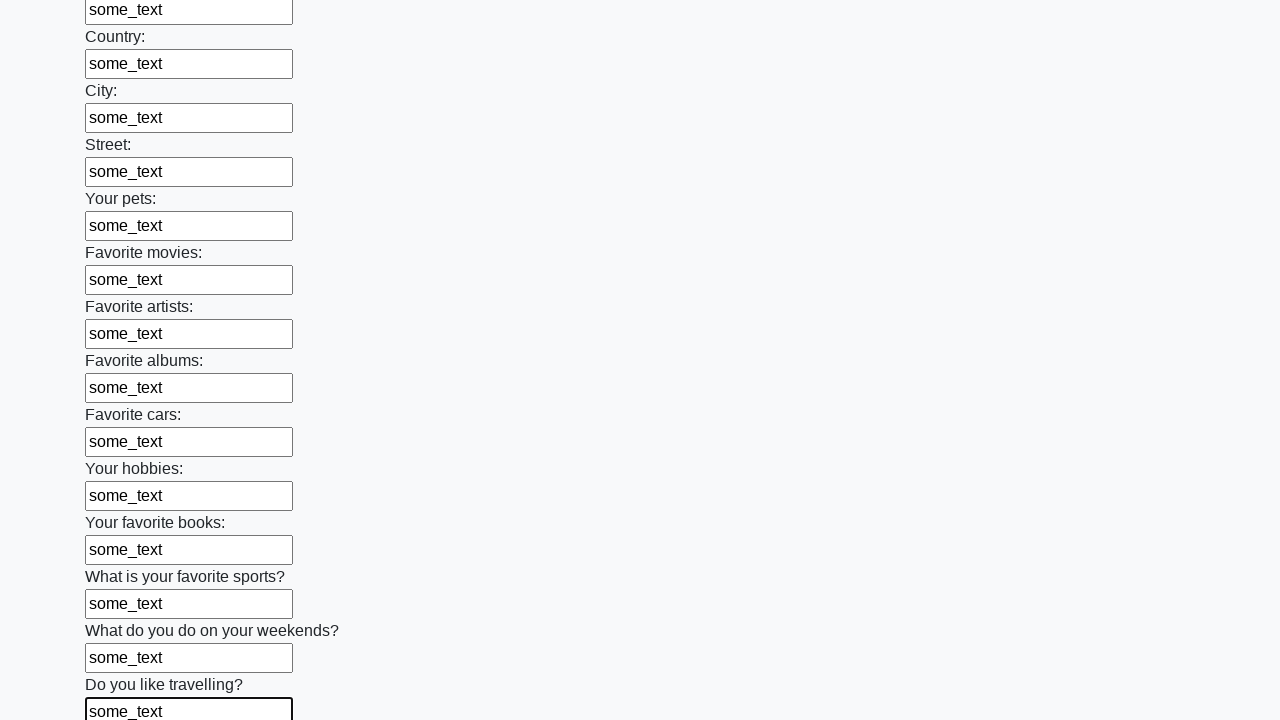

Filled input field with 'some_text' on input >> nth=16
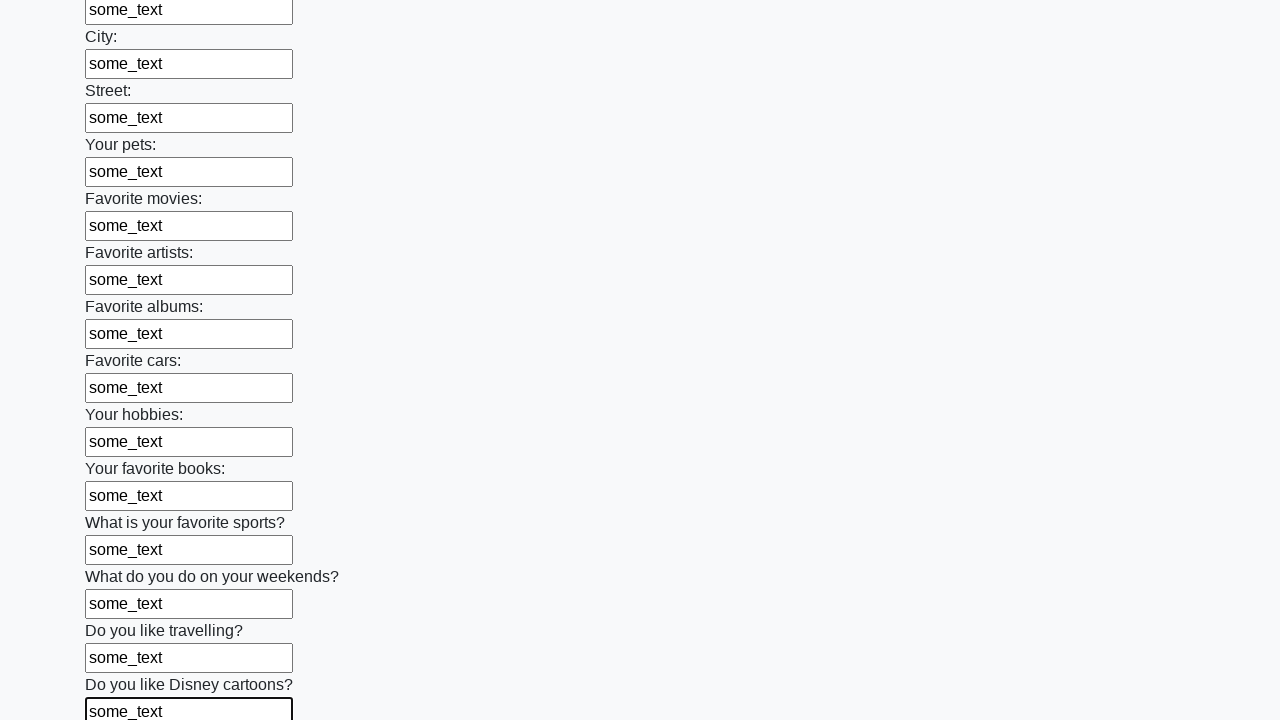

Filled input field with 'some_text' on input >> nth=17
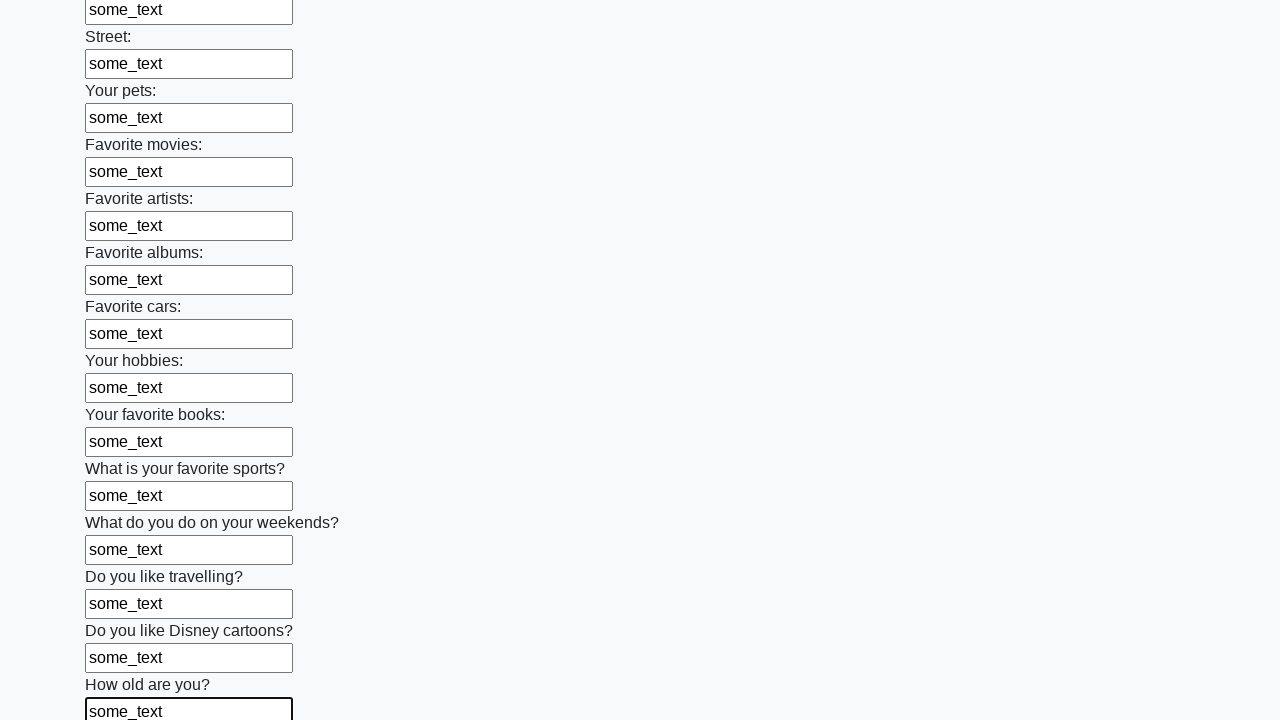

Filled input field with 'some_text' on input >> nth=18
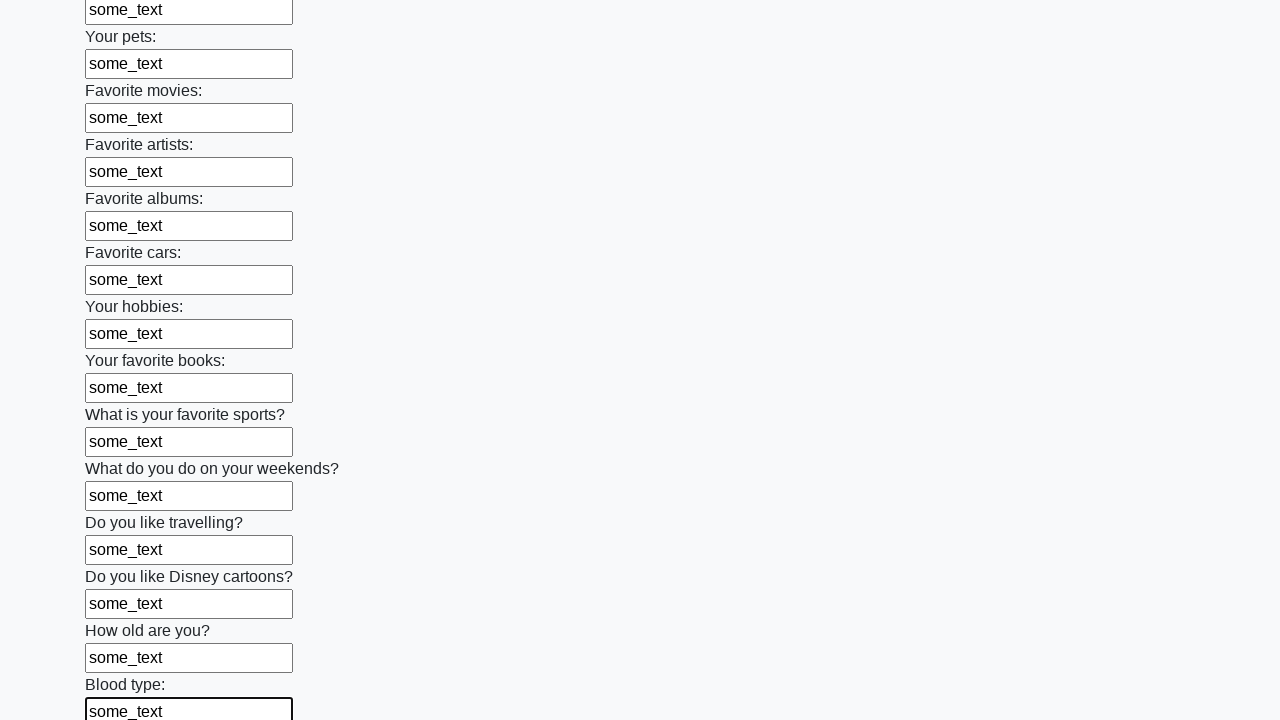

Filled input field with 'some_text' on input >> nth=19
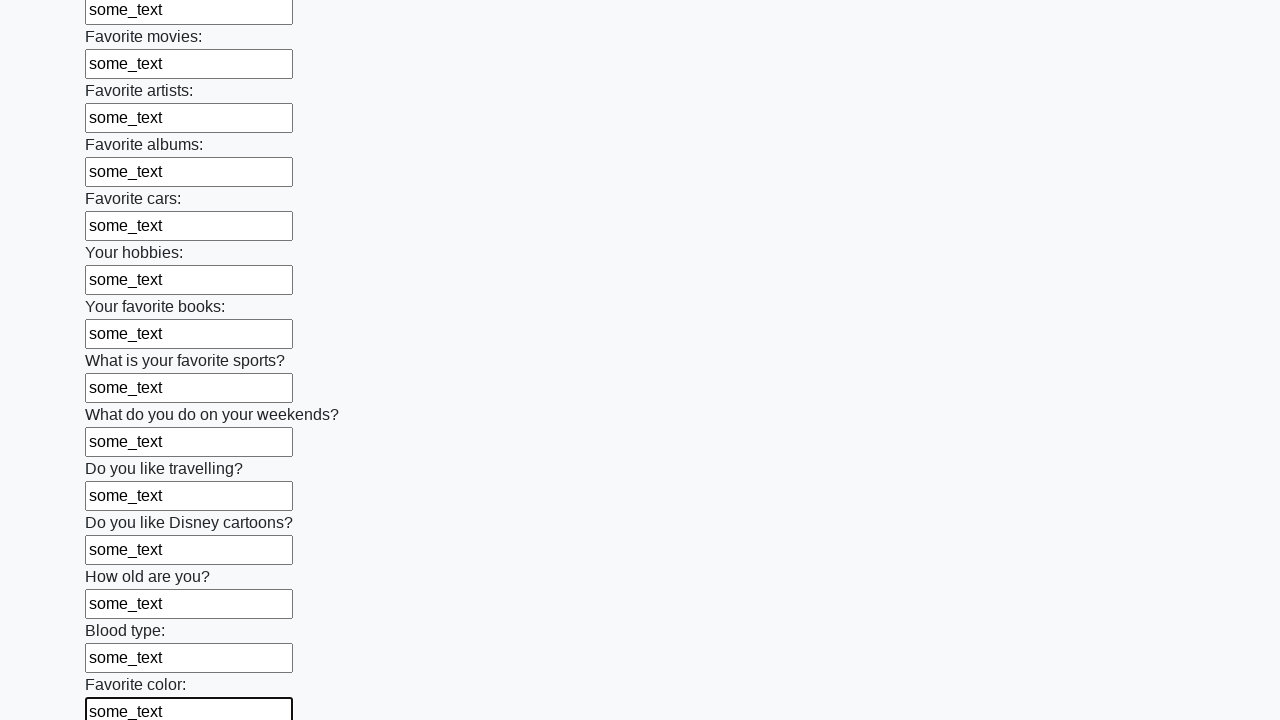

Filled input field with 'some_text' on input >> nth=20
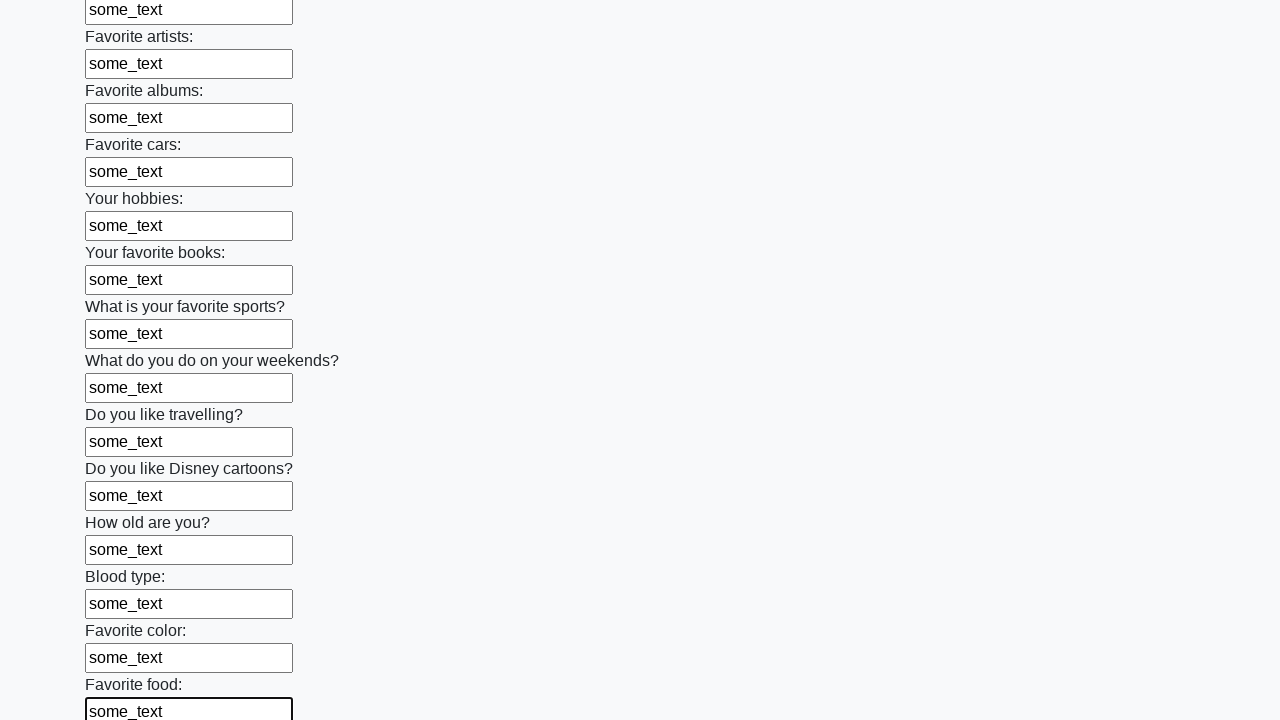

Filled input field with 'some_text' on input >> nth=21
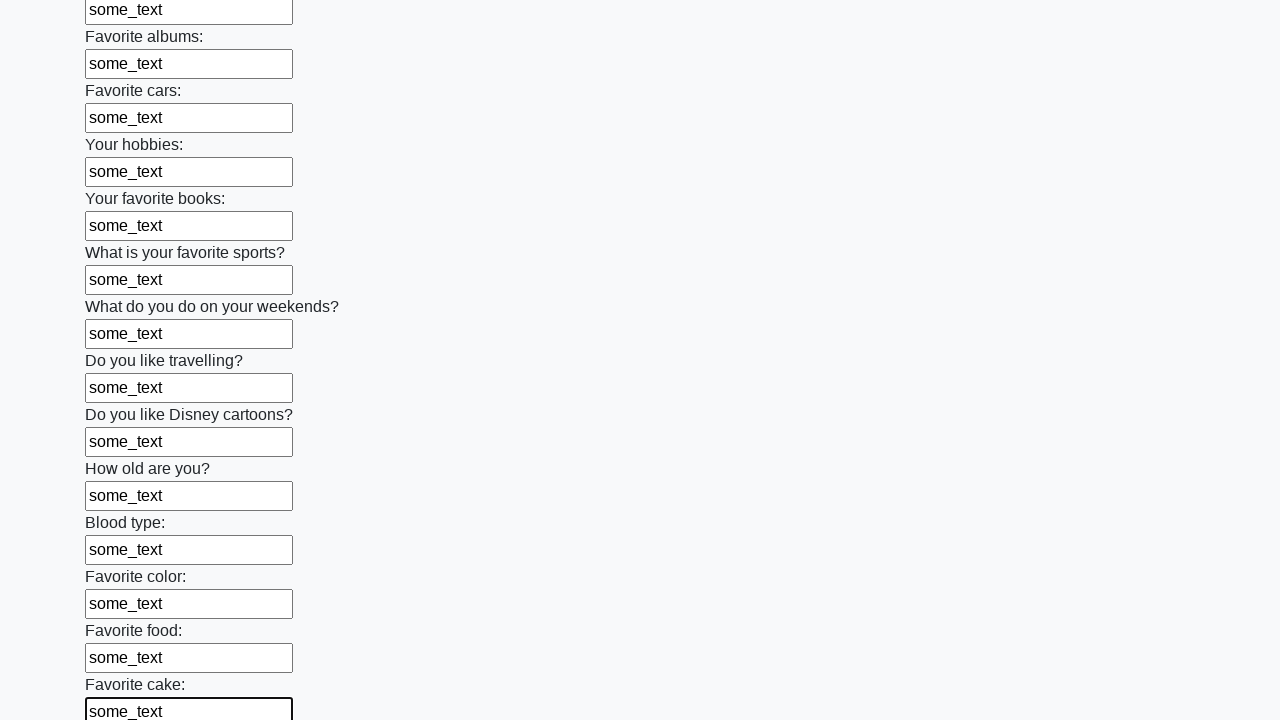

Filled input field with 'some_text' on input >> nth=22
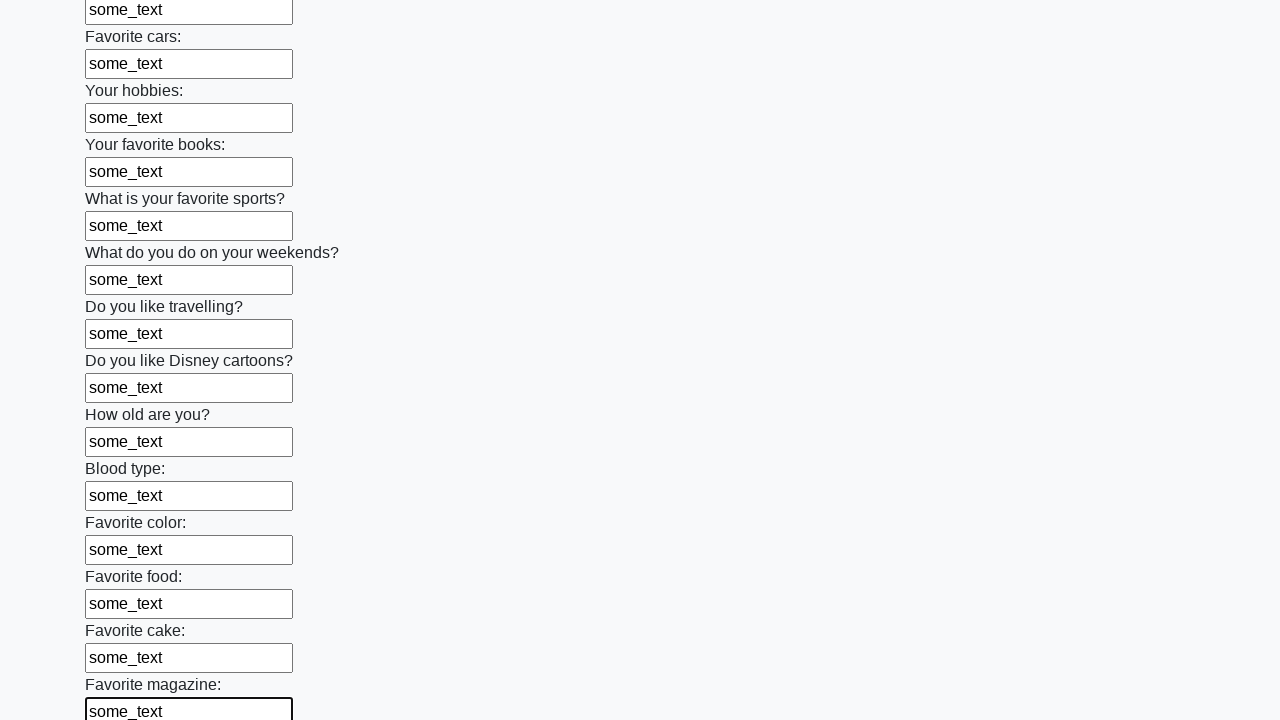

Filled input field with 'some_text' on input >> nth=23
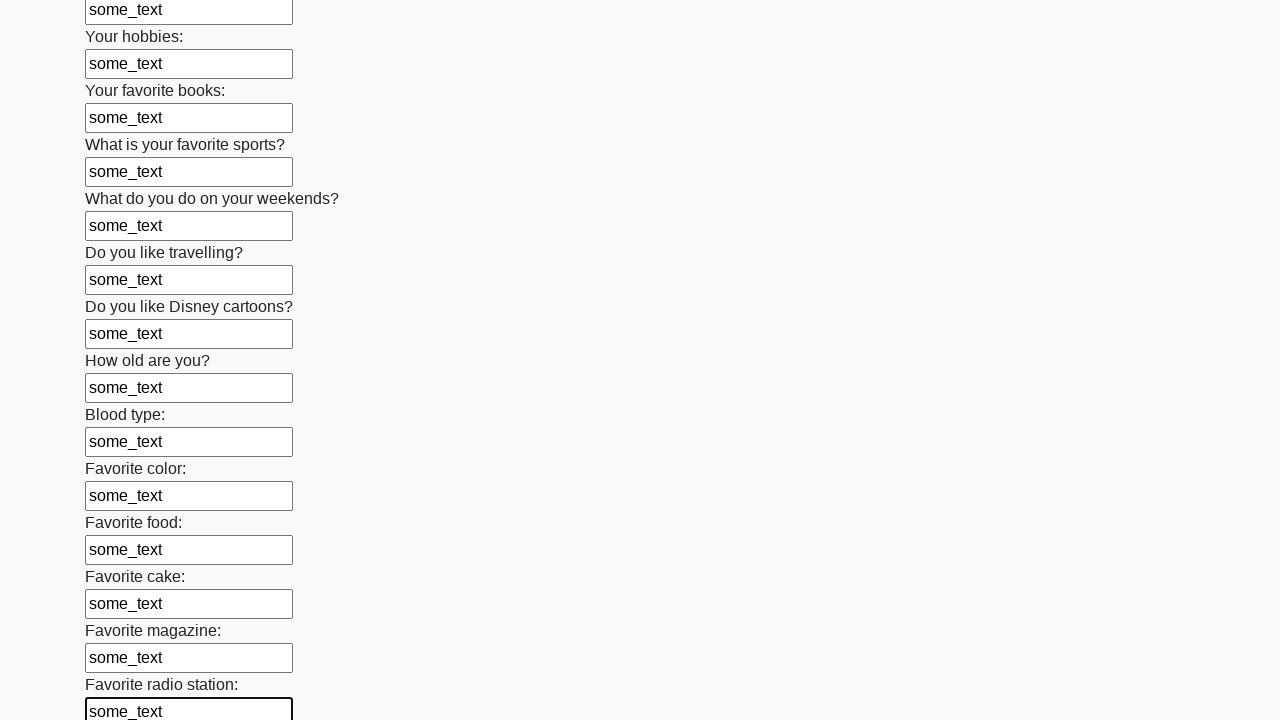

Filled input field with 'some_text' on input >> nth=24
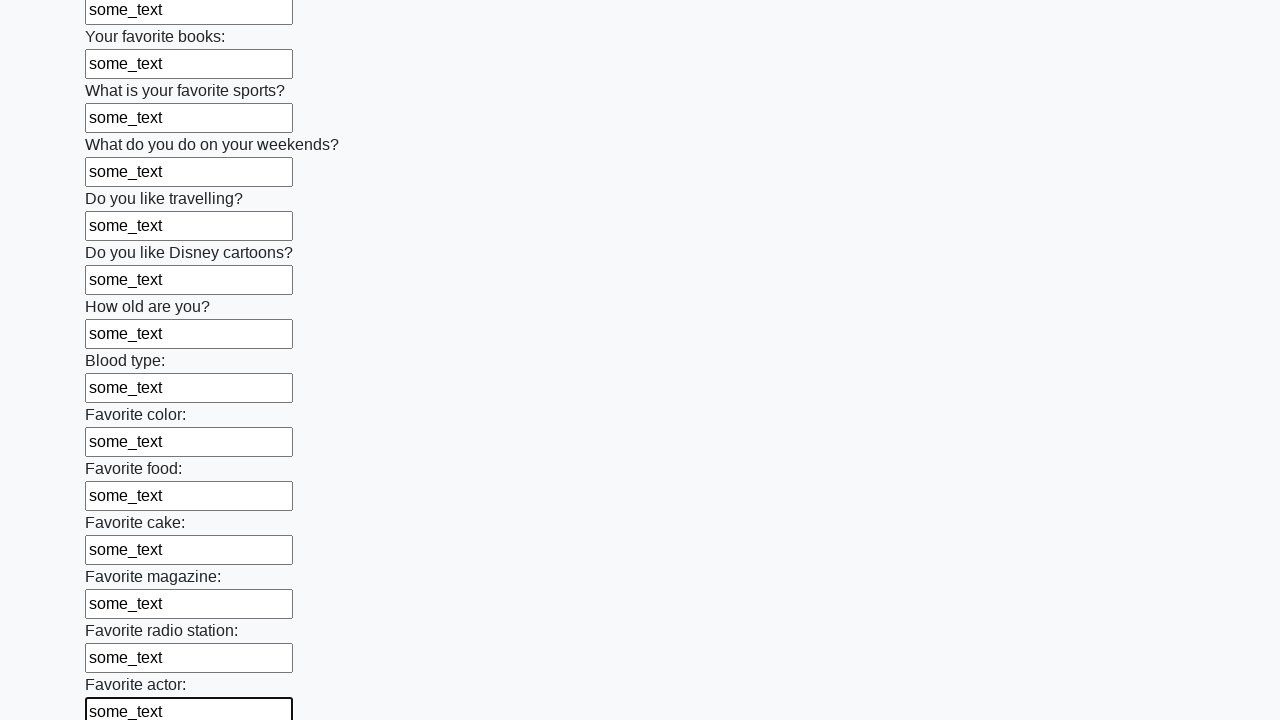

Filled input field with 'some_text' on input >> nth=25
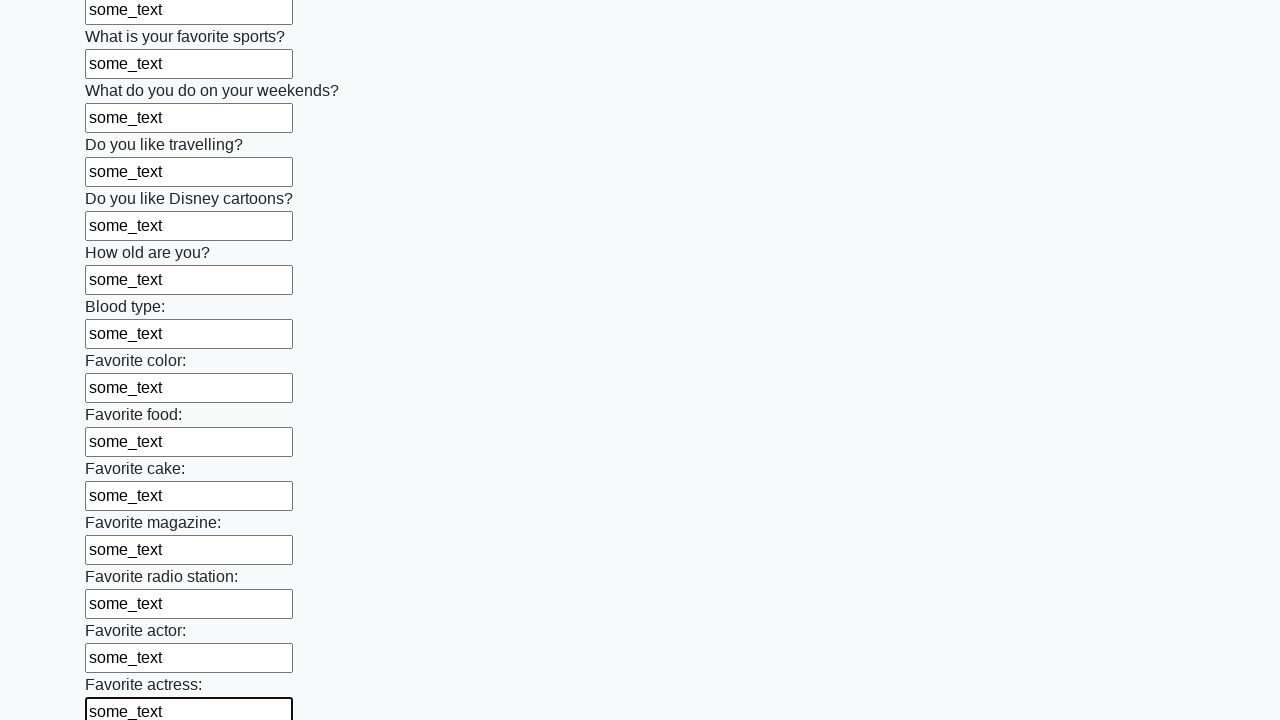

Filled input field with 'some_text' on input >> nth=26
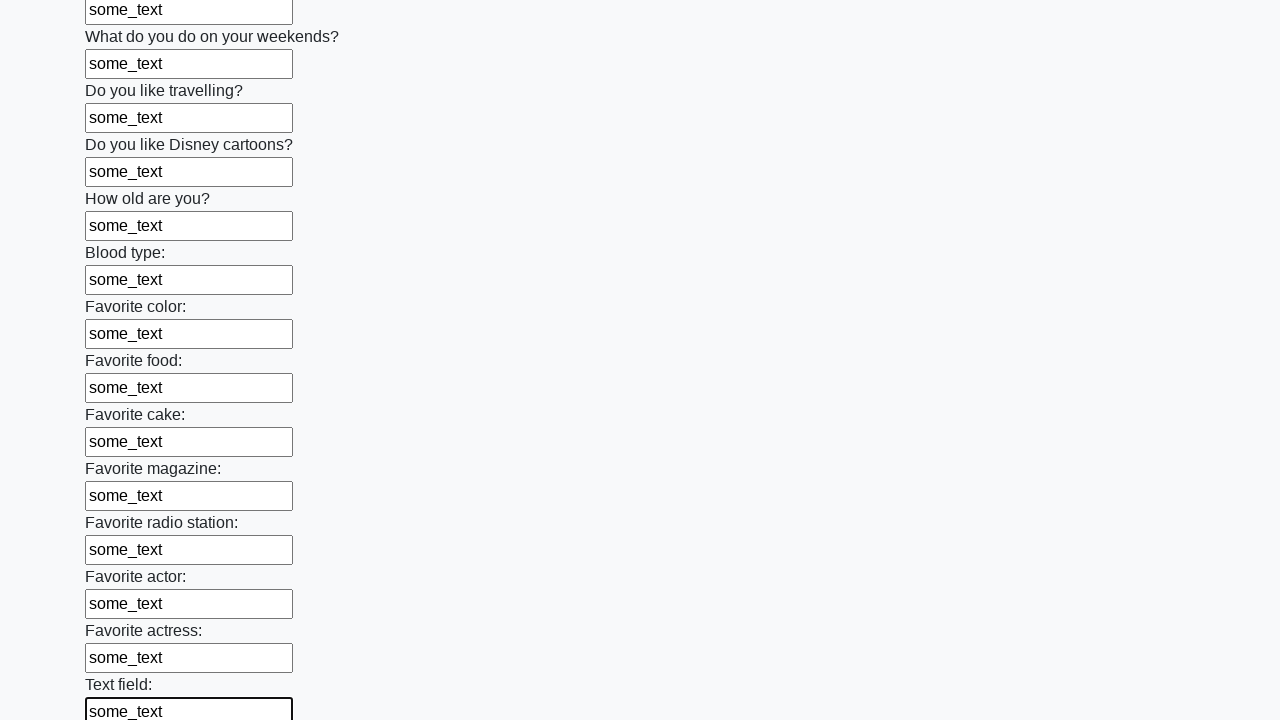

Filled input field with 'some_text' on input >> nth=27
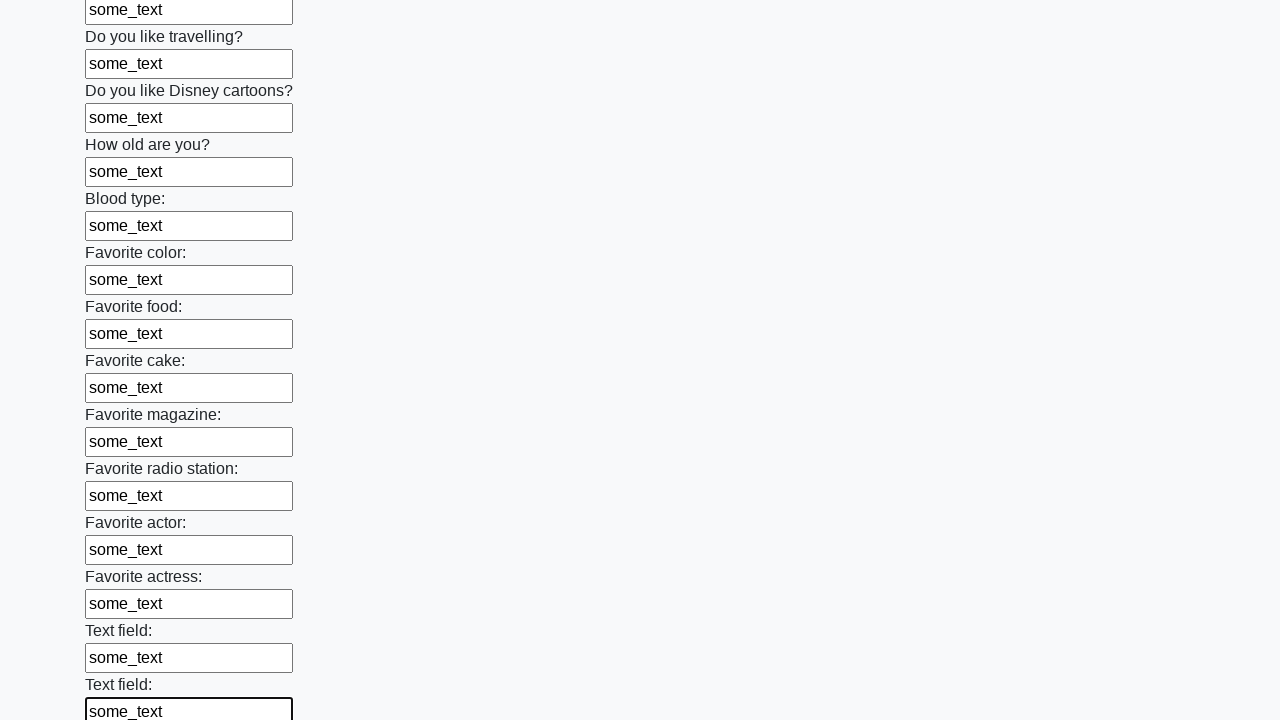

Filled input field with 'some_text' on input >> nth=28
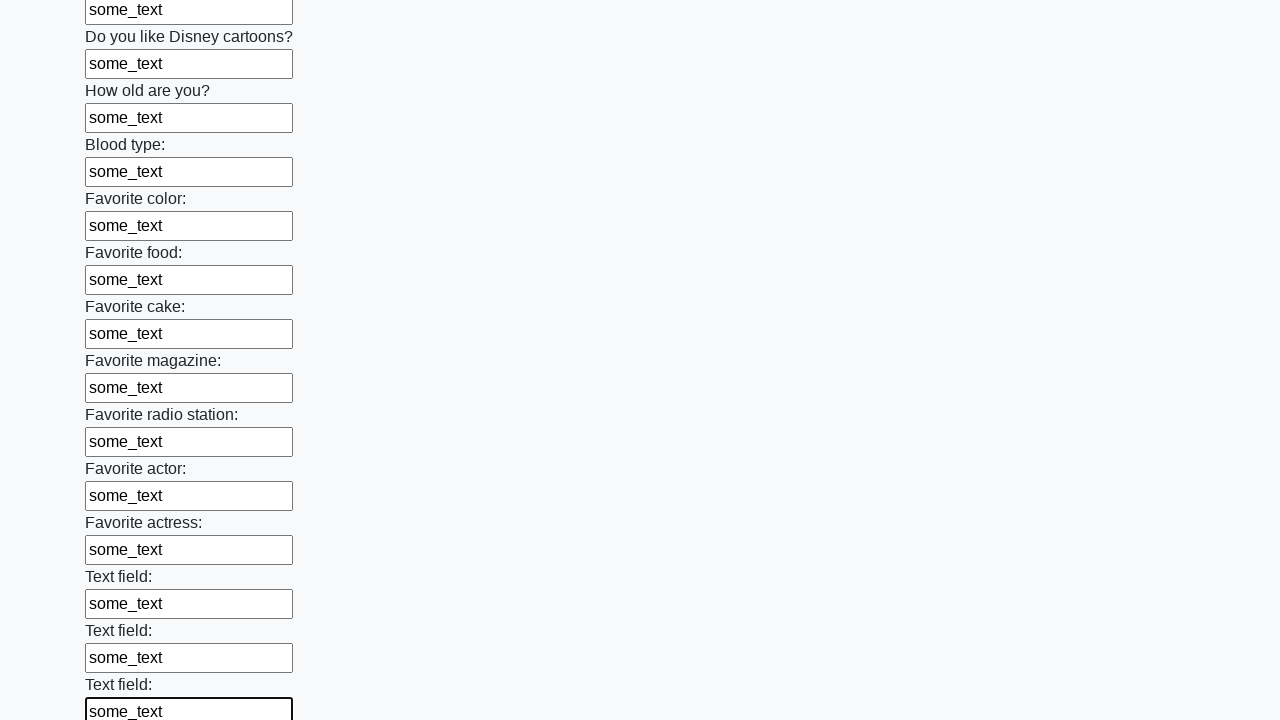

Filled input field with 'some_text' on input >> nth=29
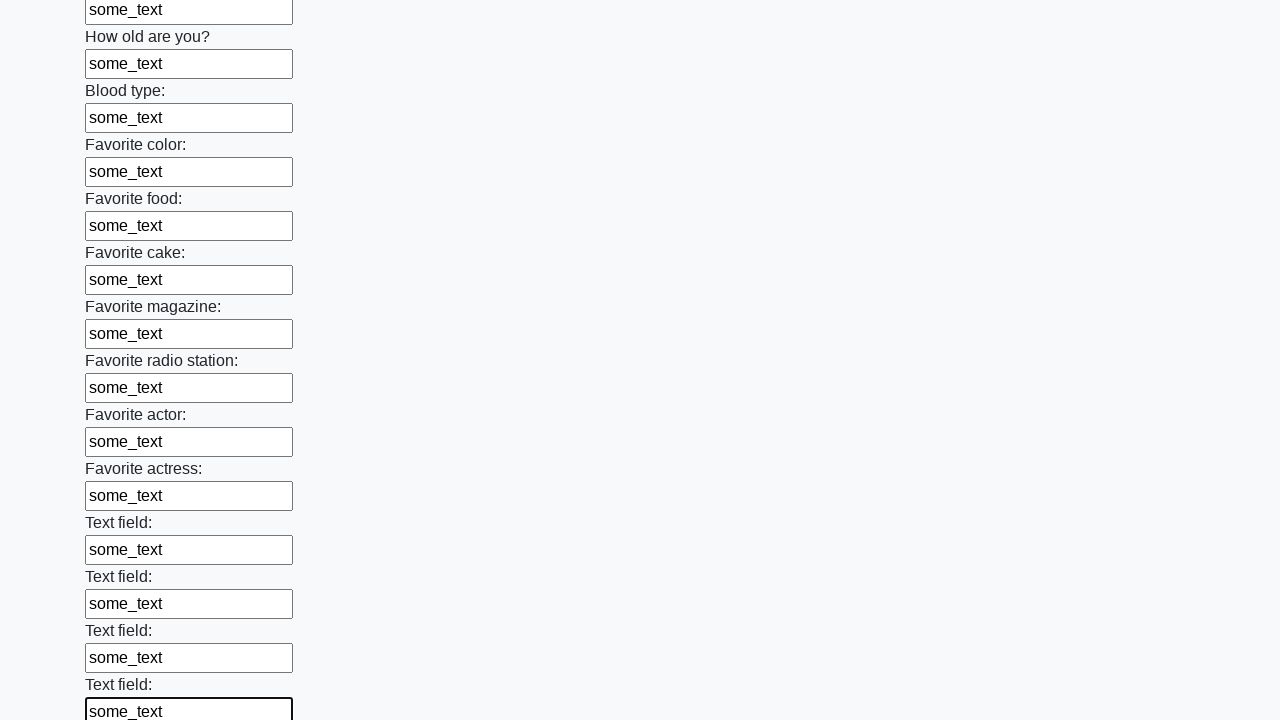

Filled input field with 'some_text' on input >> nth=30
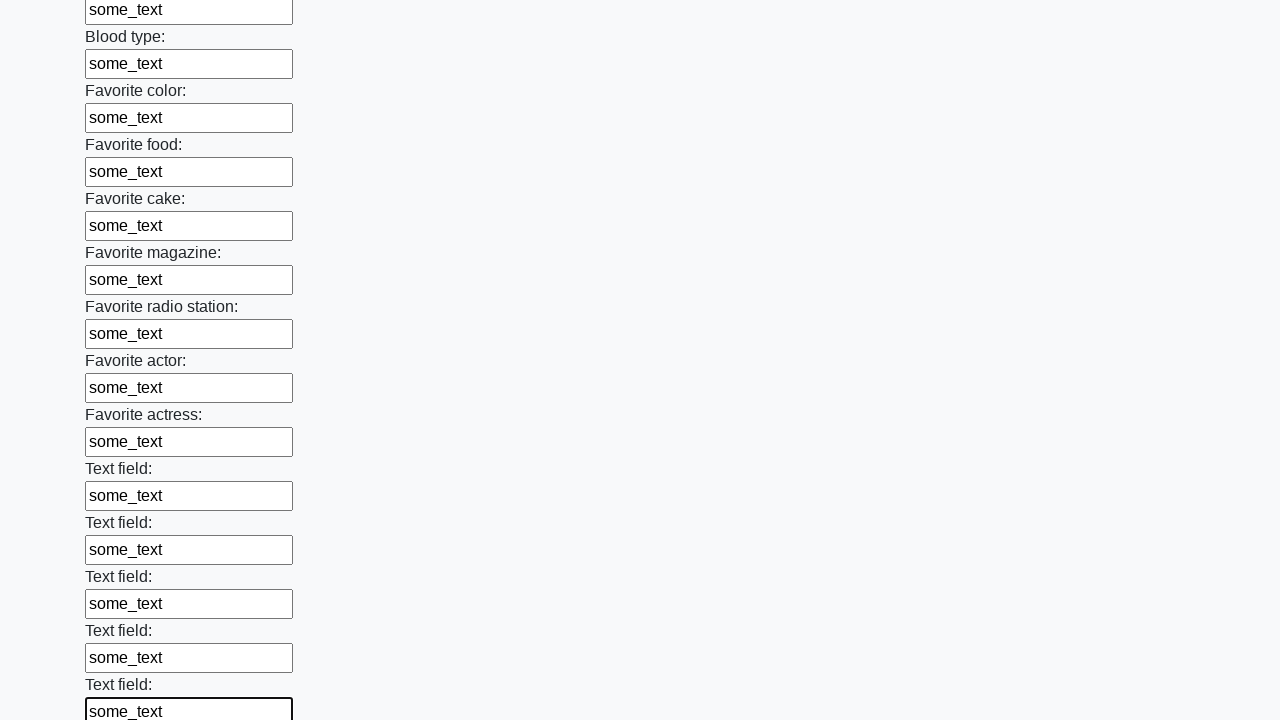

Filled input field with 'some_text' on input >> nth=31
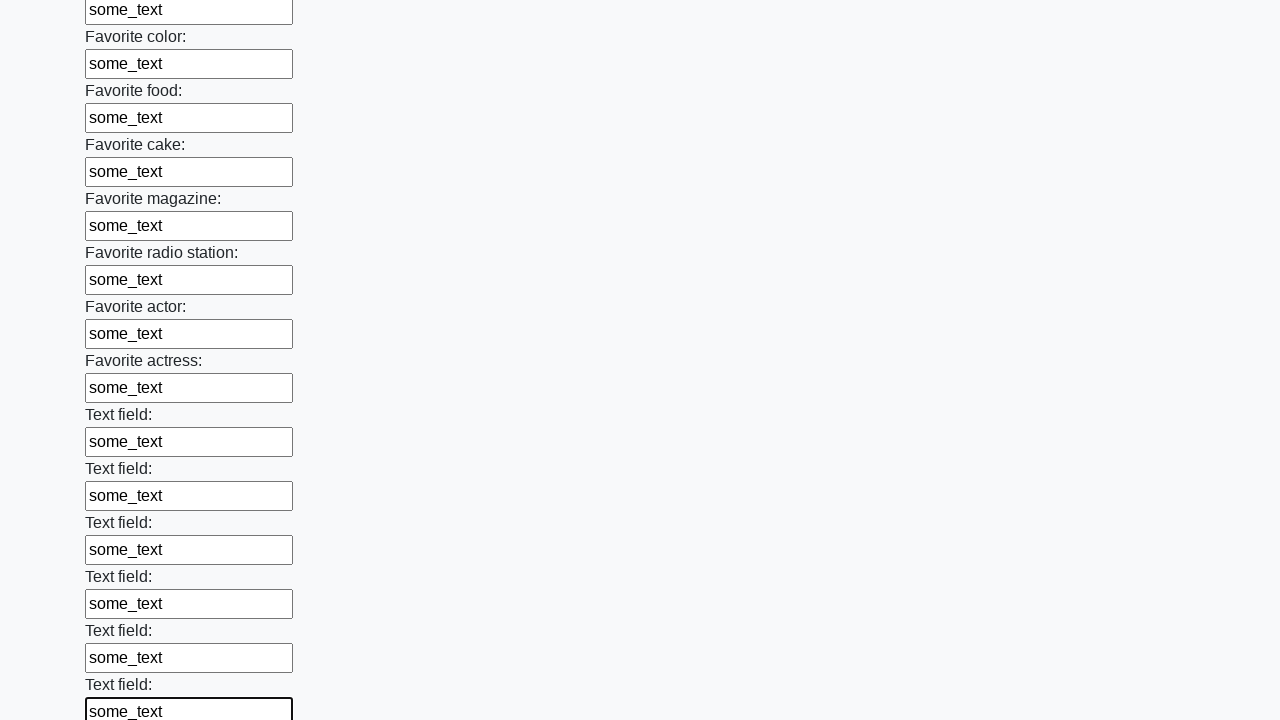

Filled input field with 'some_text' on input >> nth=32
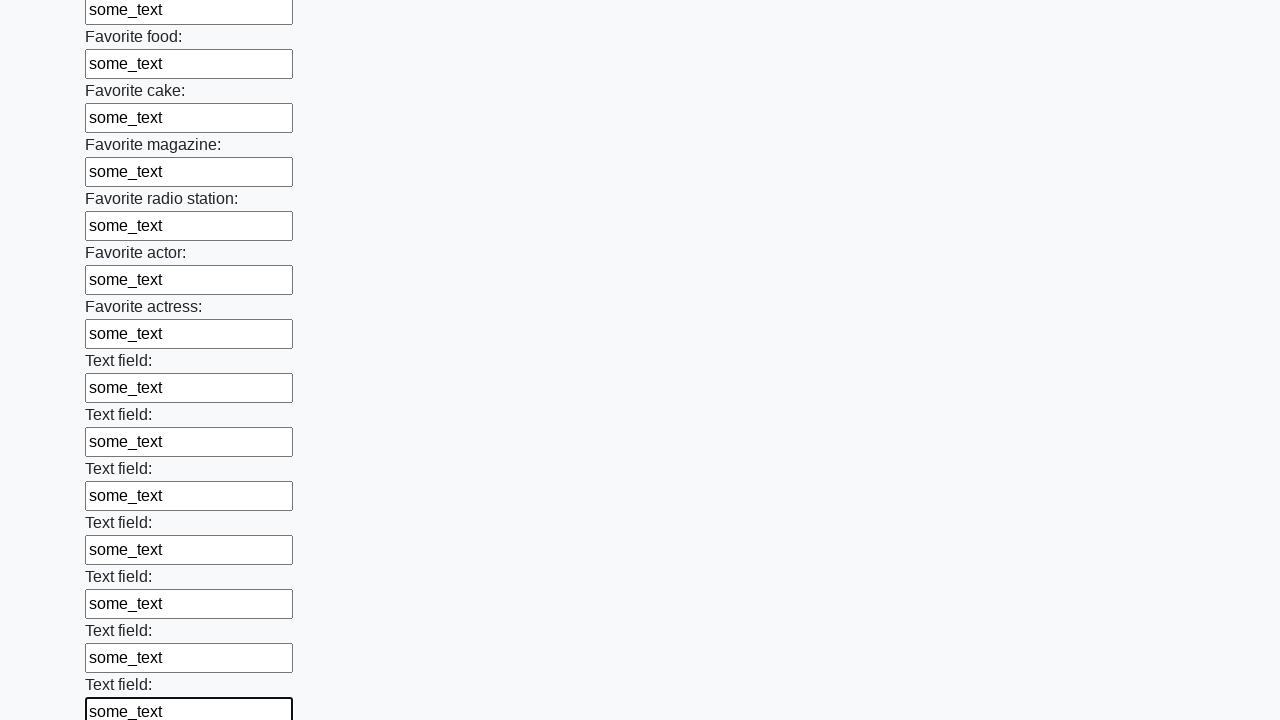

Filled input field with 'some_text' on input >> nth=33
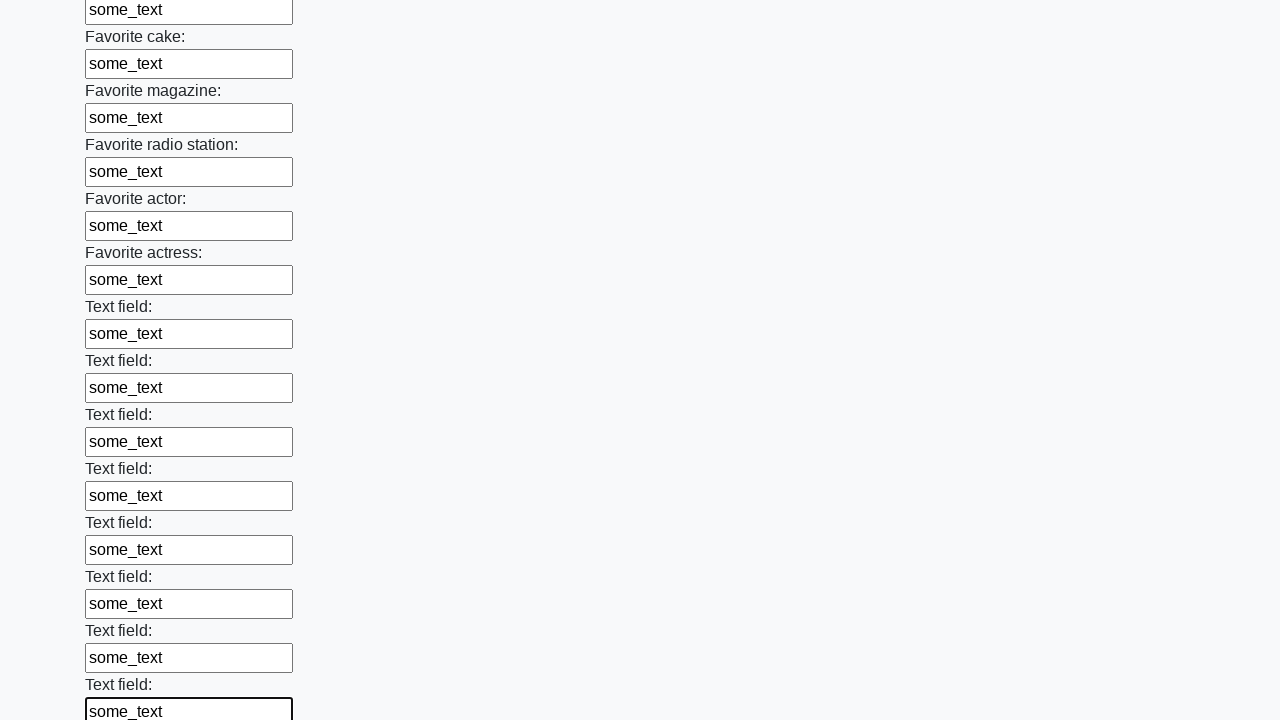

Filled input field with 'some_text' on input >> nth=34
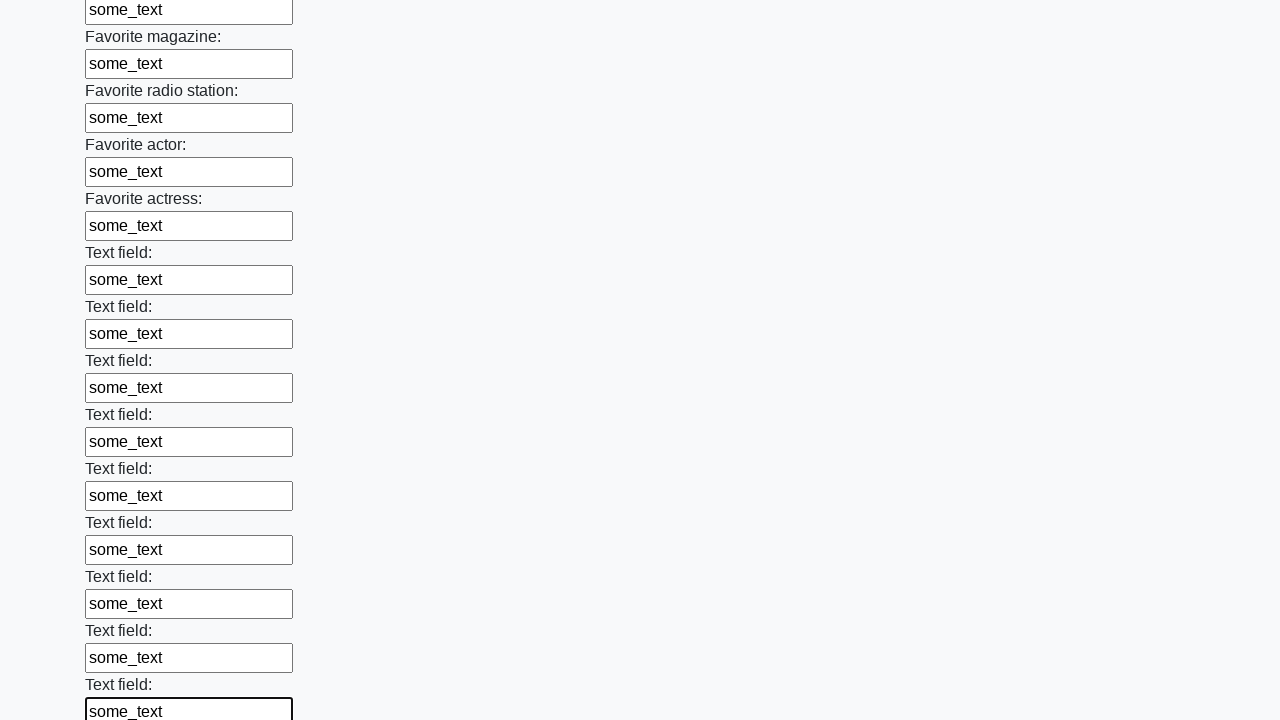

Filled input field with 'some_text' on input >> nth=35
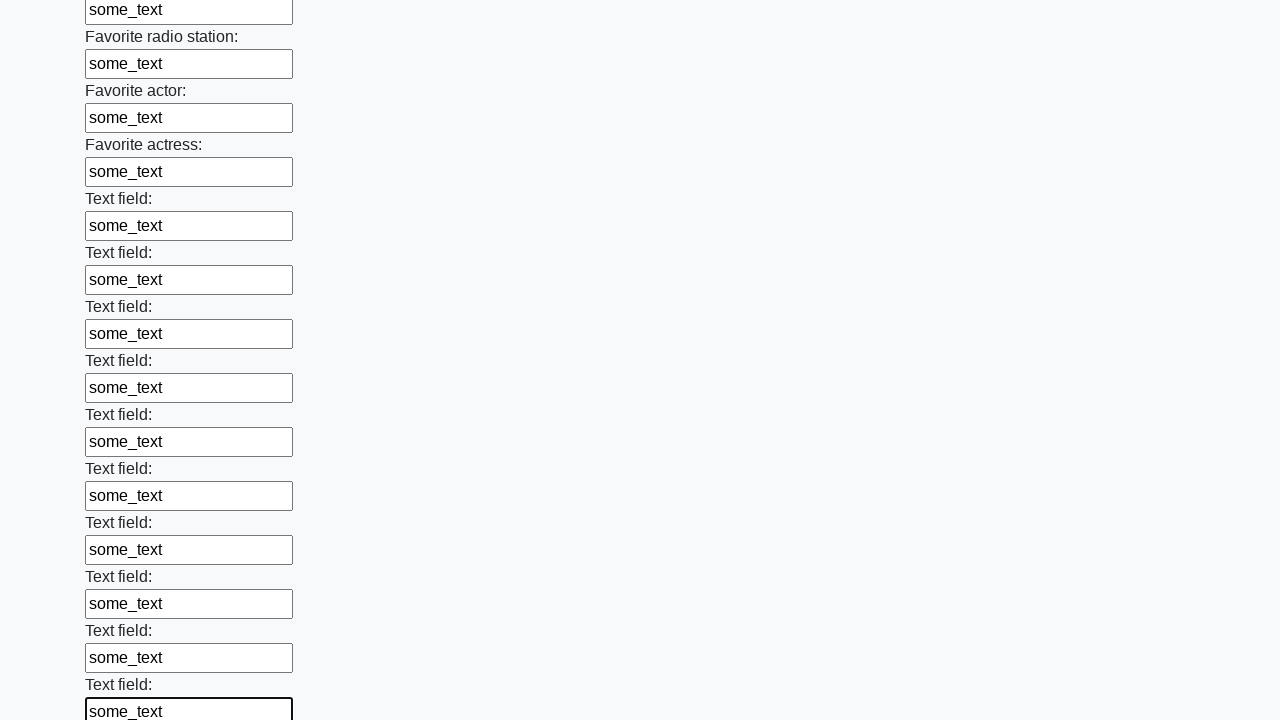

Filled input field with 'some_text' on input >> nth=36
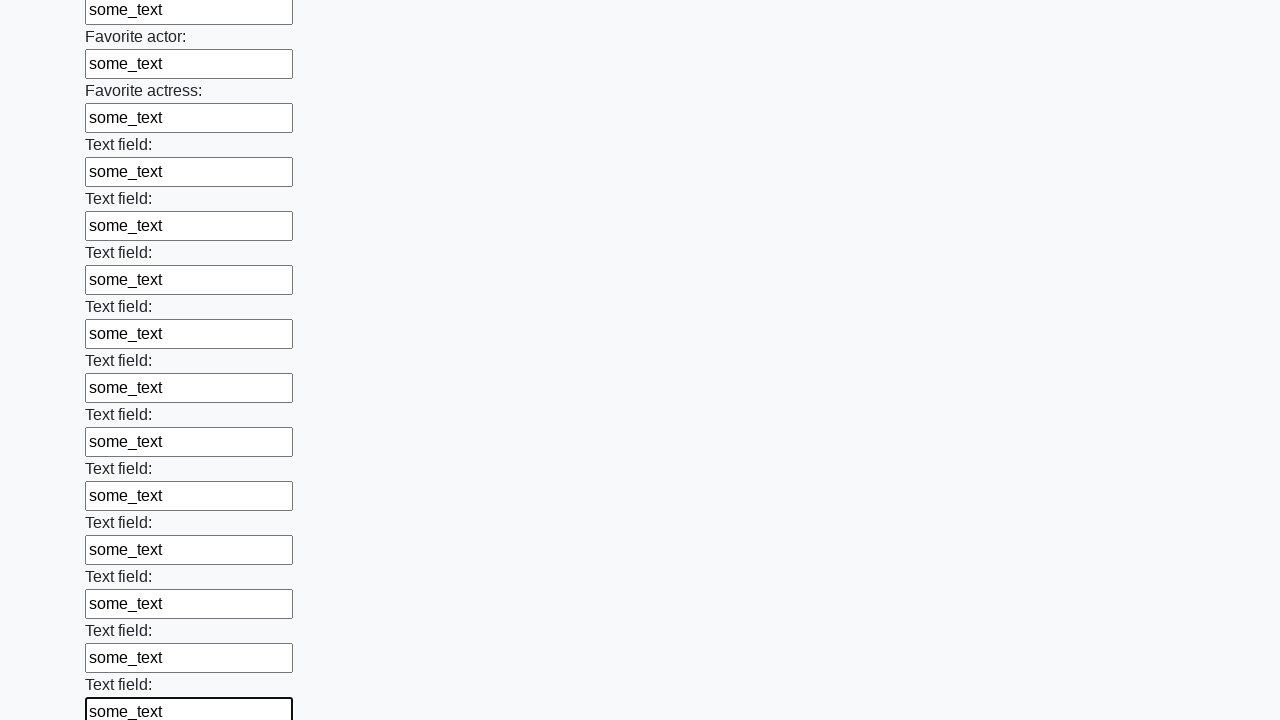

Filled input field with 'some_text' on input >> nth=37
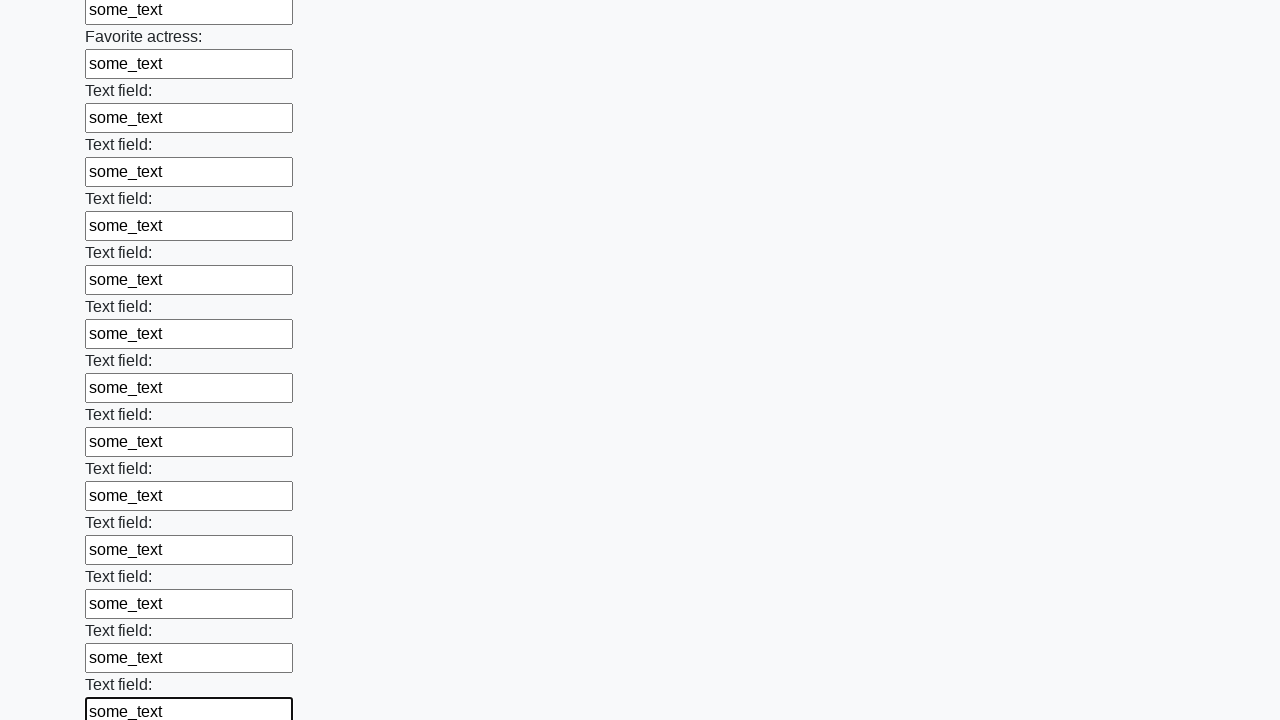

Filled input field with 'some_text' on input >> nth=38
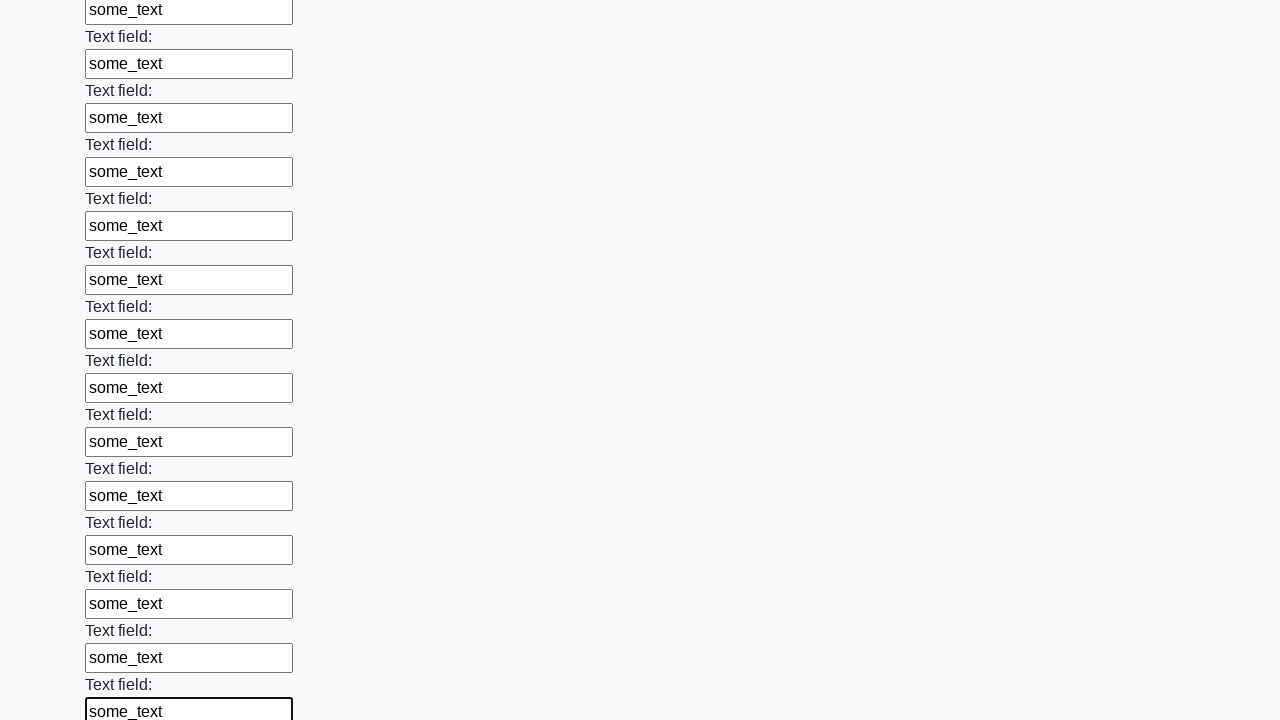

Filled input field with 'some_text' on input >> nth=39
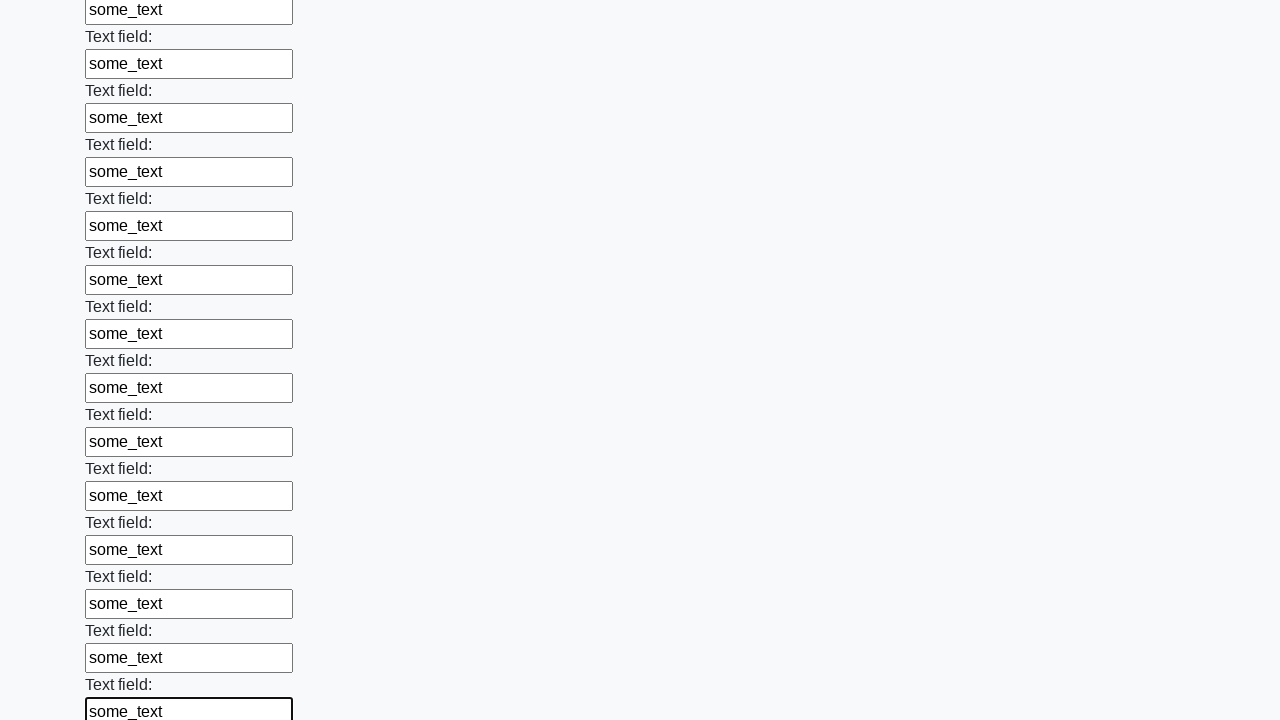

Filled input field with 'some_text' on input >> nth=40
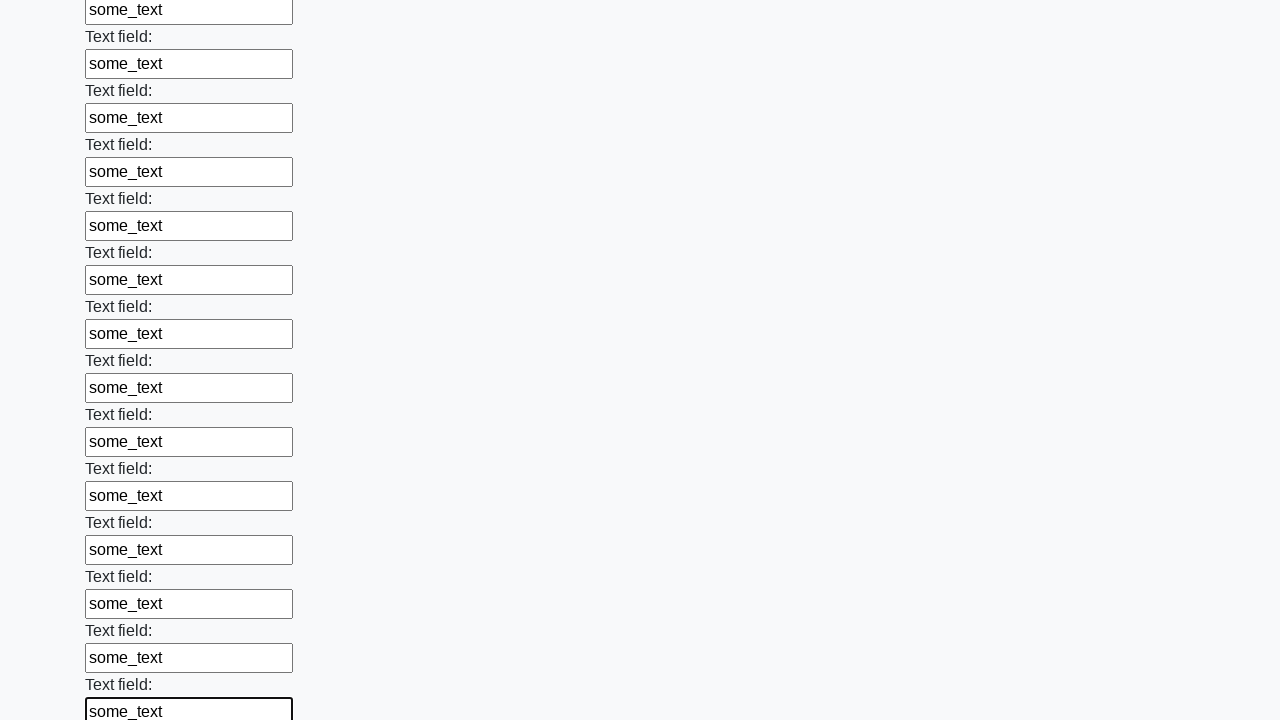

Filled input field with 'some_text' on input >> nth=41
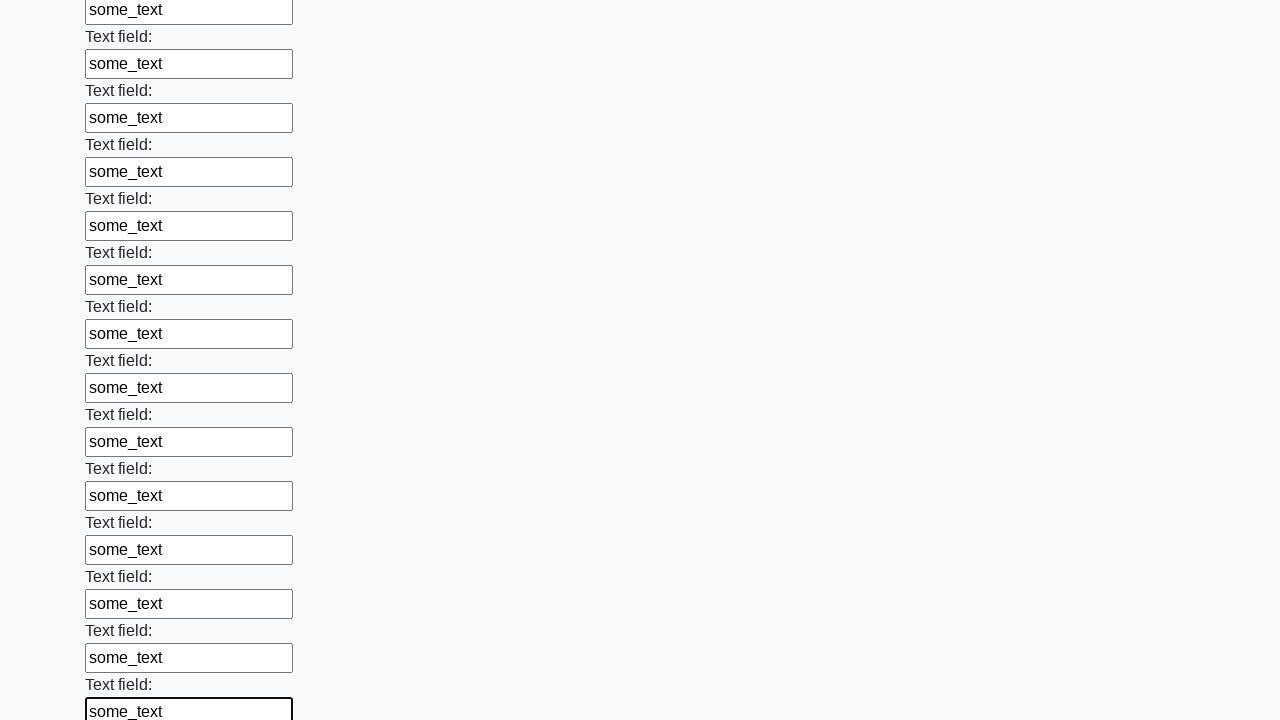

Filled input field with 'some_text' on input >> nth=42
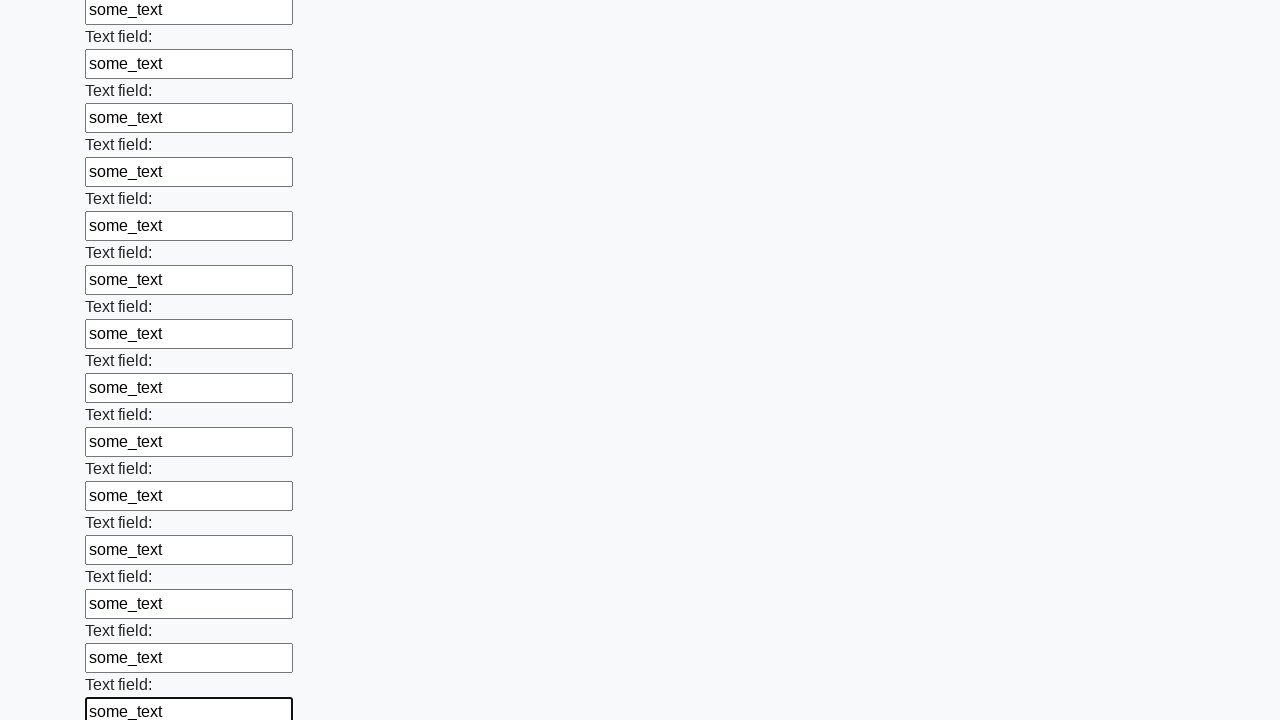

Filled input field with 'some_text' on input >> nth=43
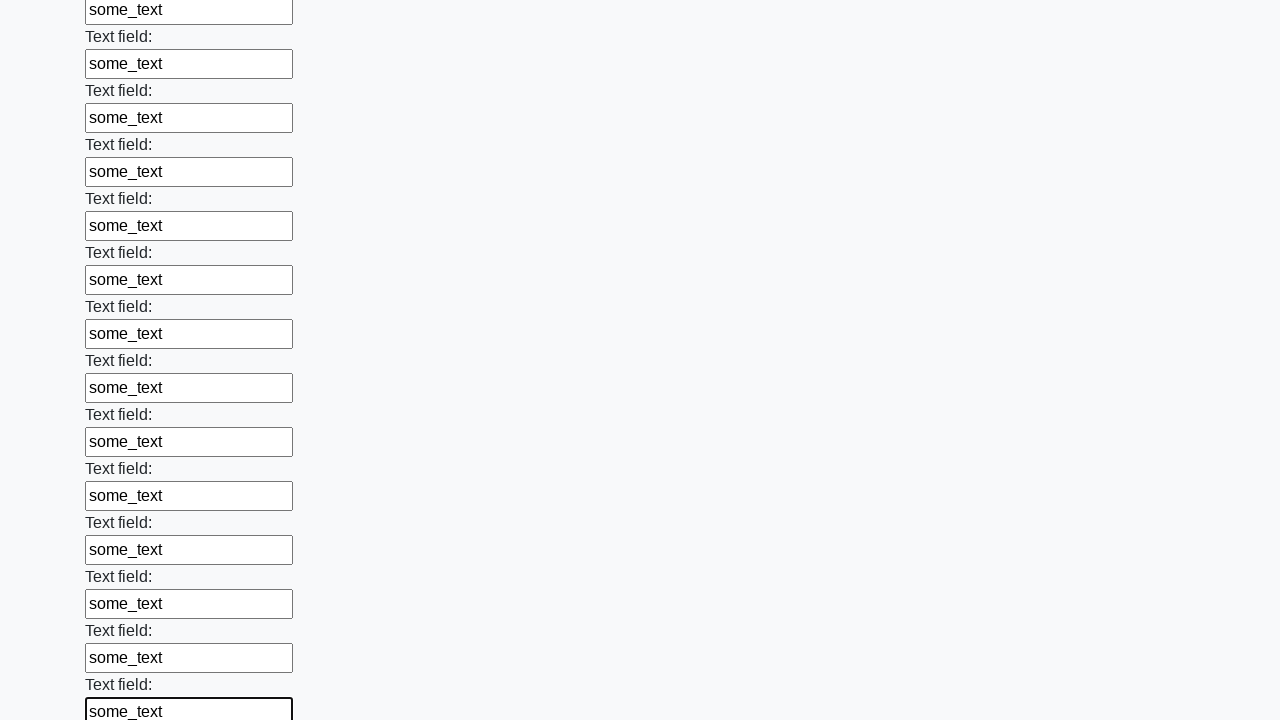

Filled input field with 'some_text' on input >> nth=44
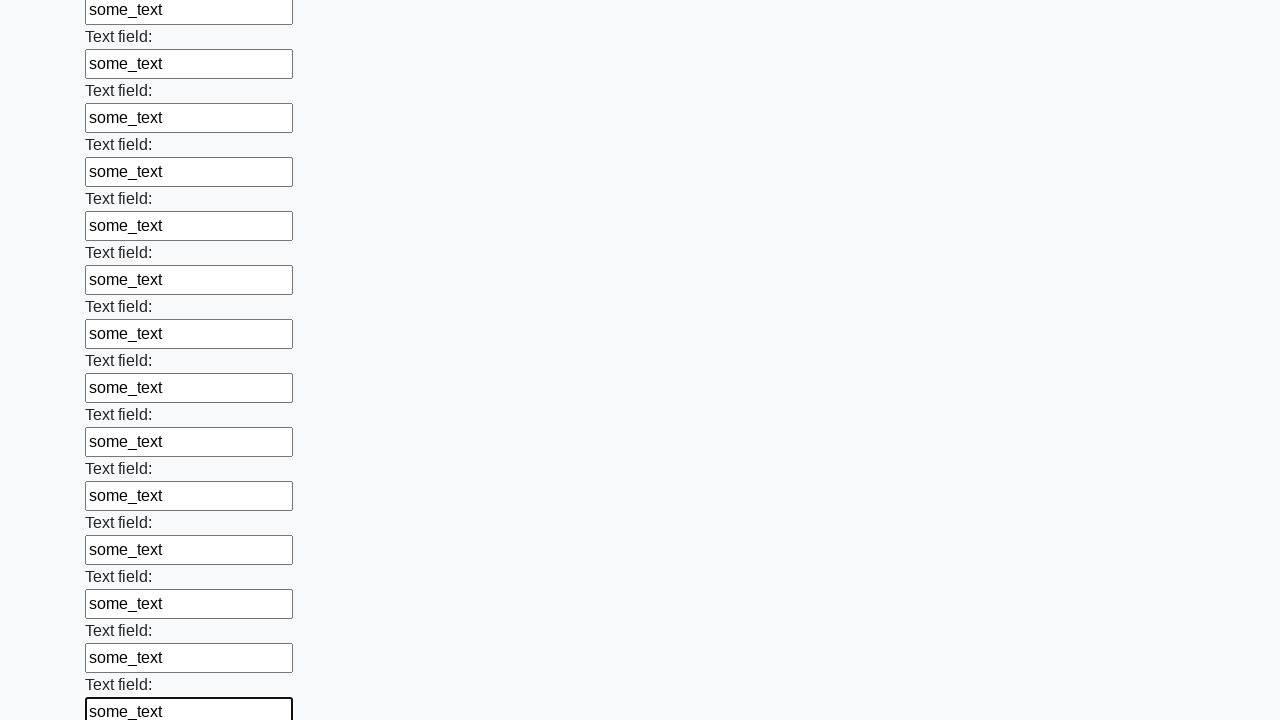

Filled input field with 'some_text' on input >> nth=45
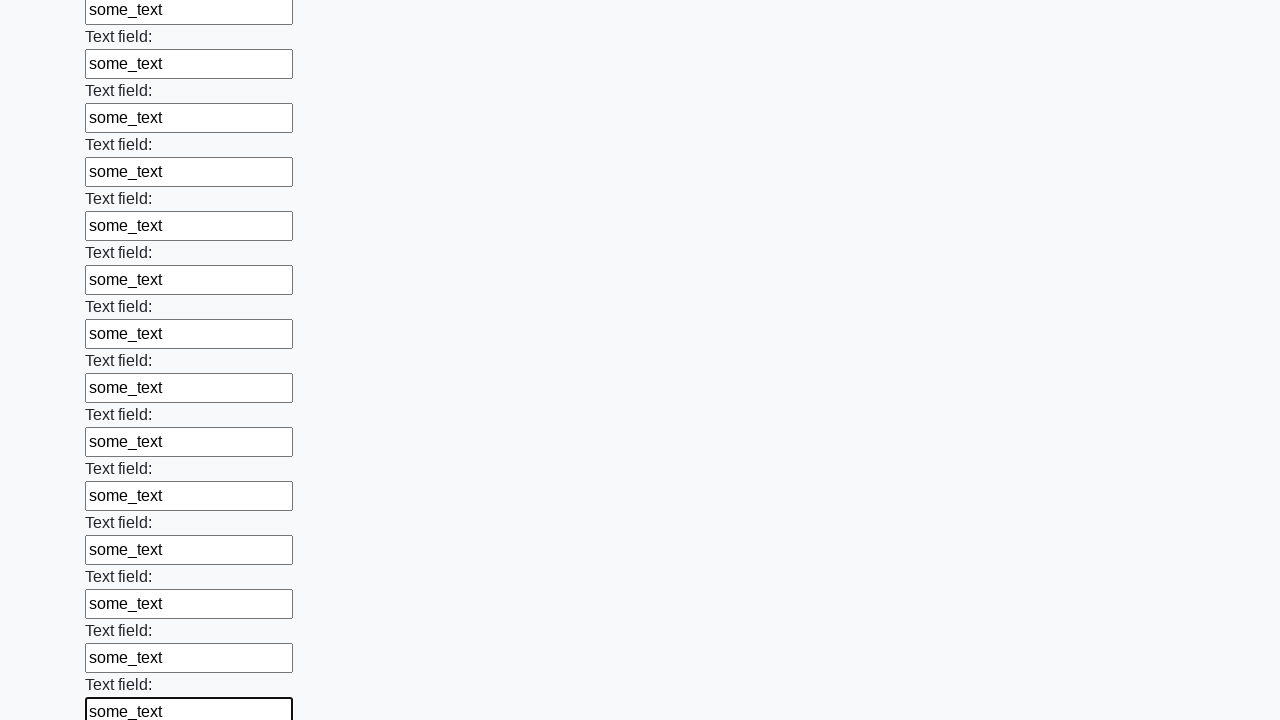

Filled input field with 'some_text' on input >> nth=46
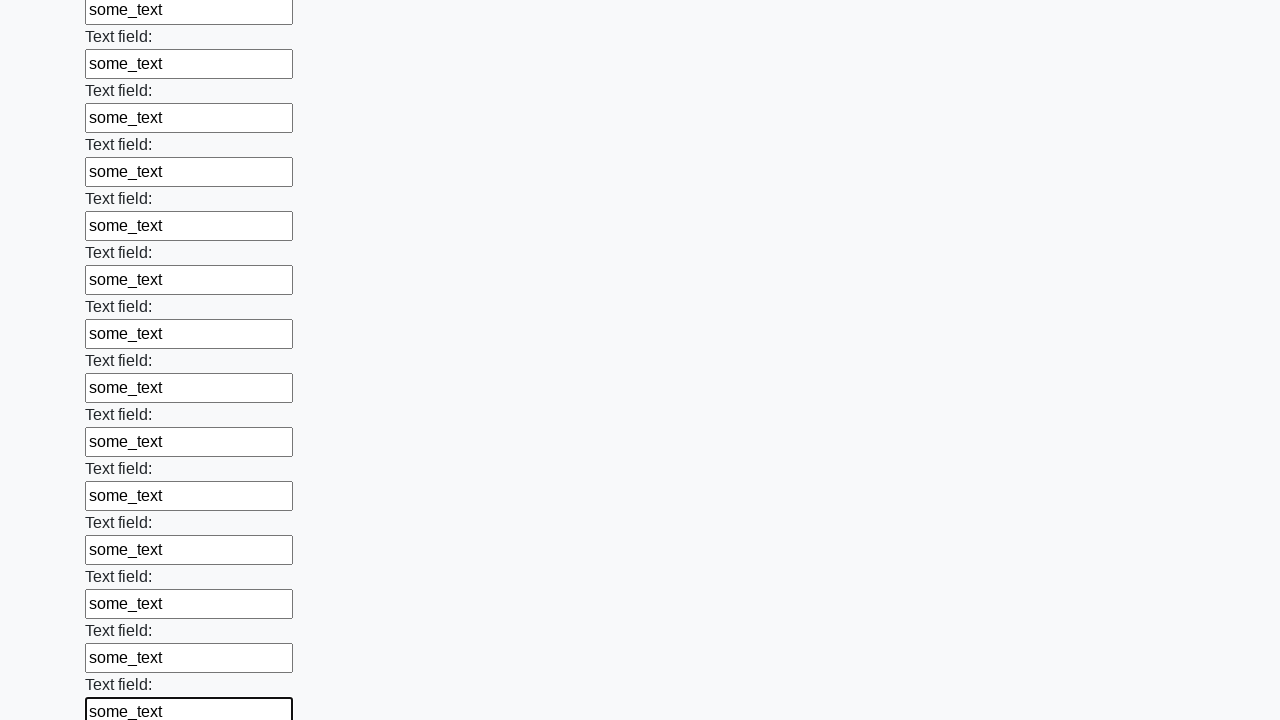

Filled input field with 'some_text' on input >> nth=47
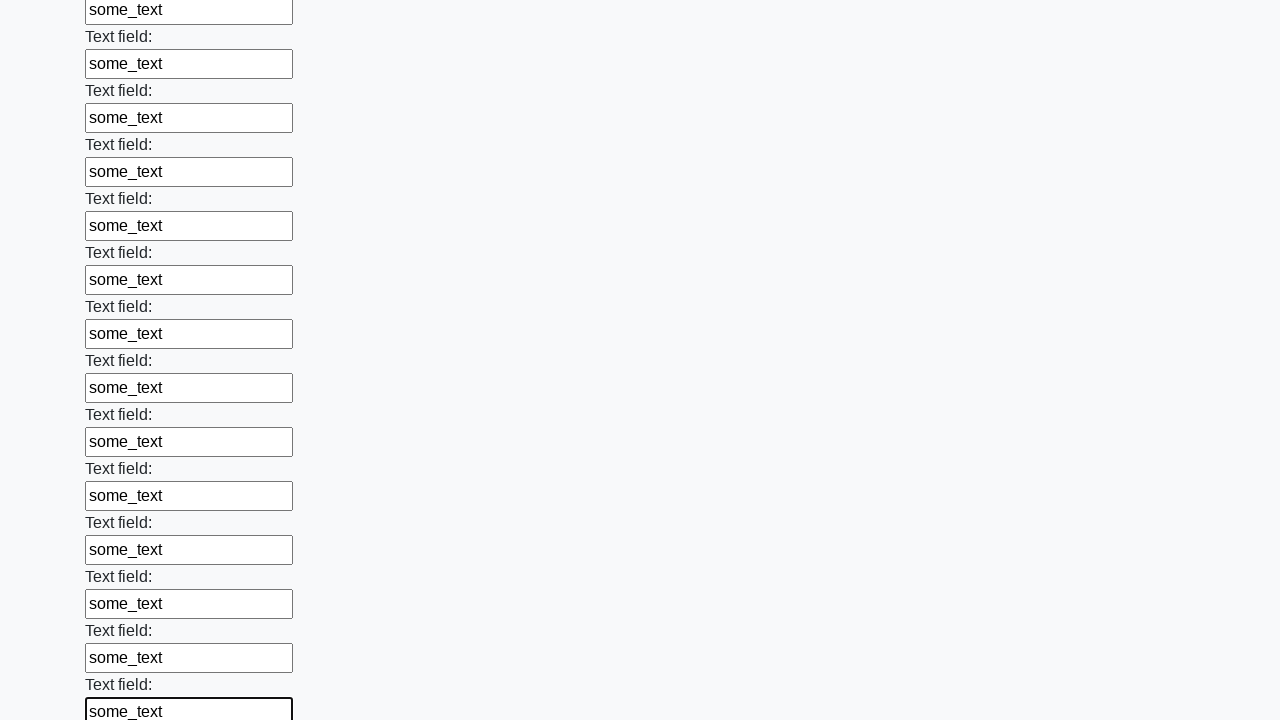

Filled input field with 'some_text' on input >> nth=48
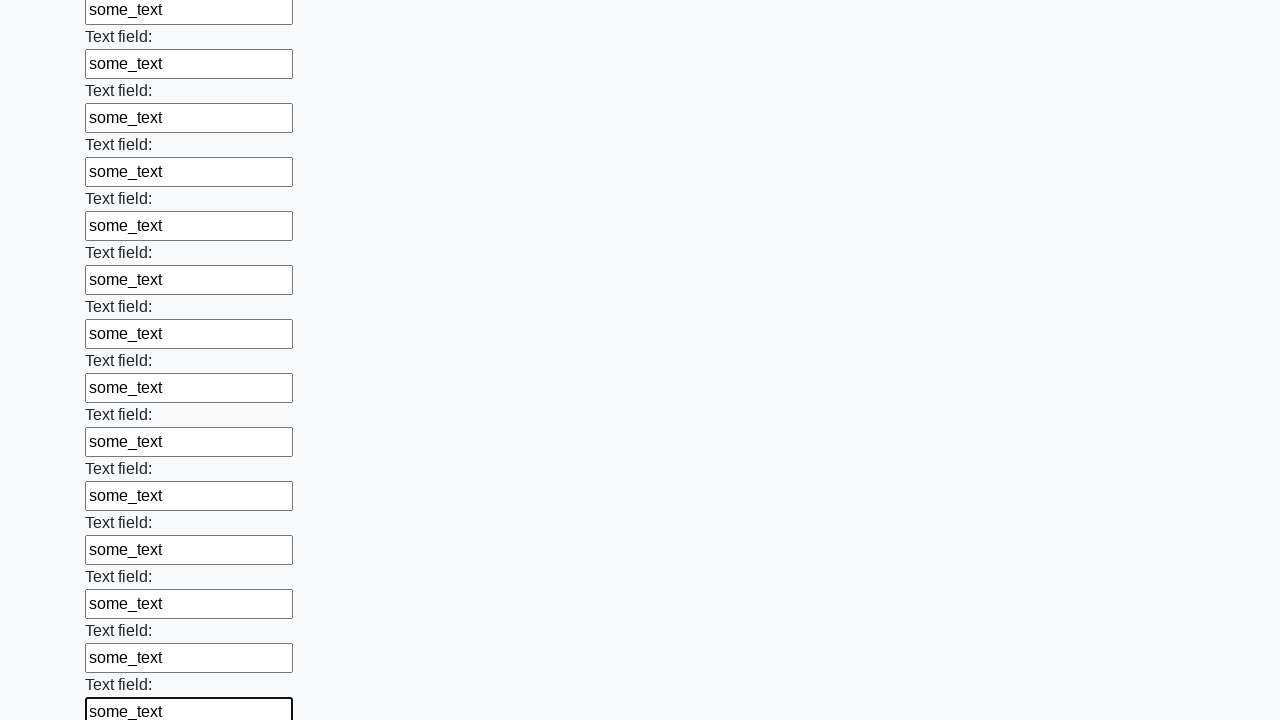

Filled input field with 'some_text' on input >> nth=49
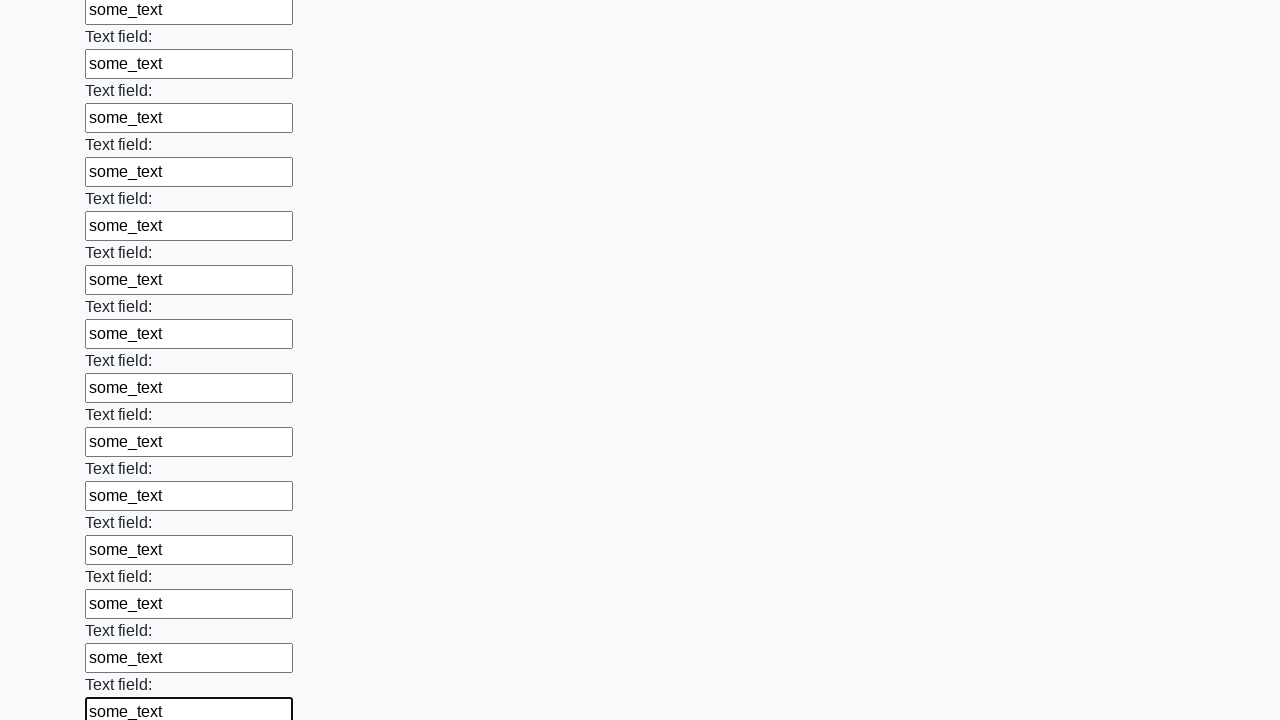

Filled input field with 'some_text' on input >> nth=50
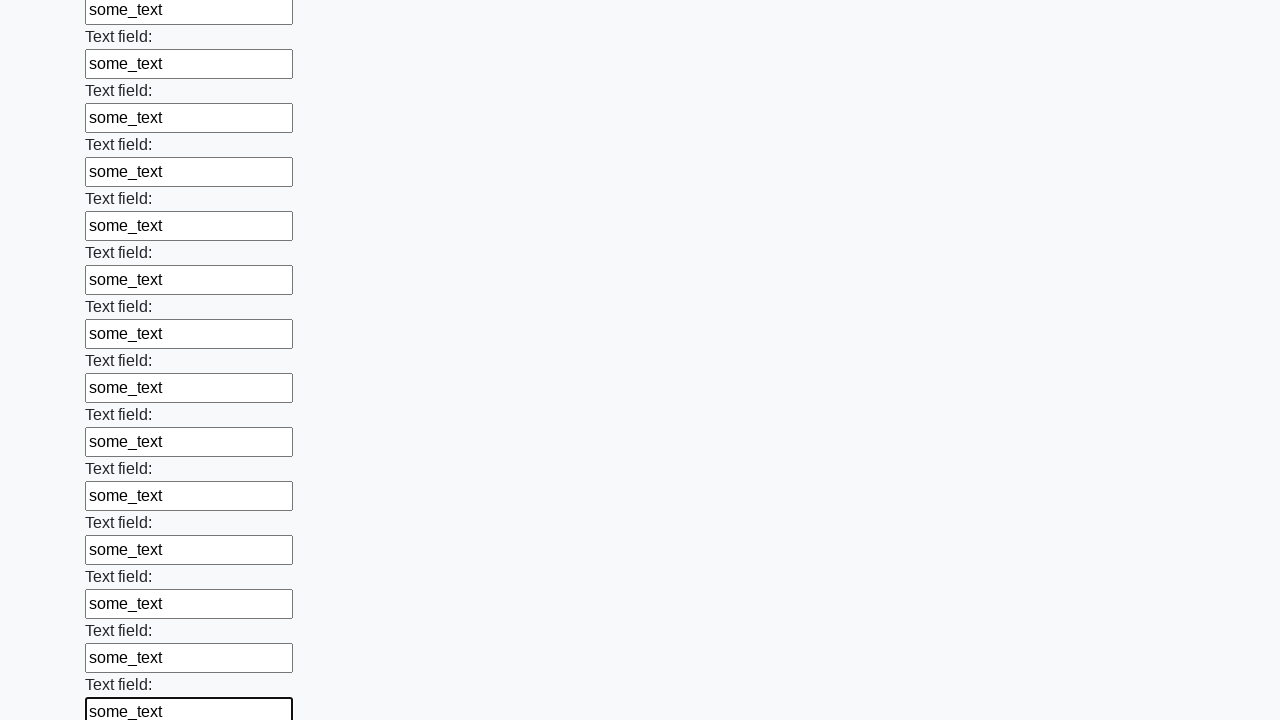

Filled input field with 'some_text' on input >> nth=51
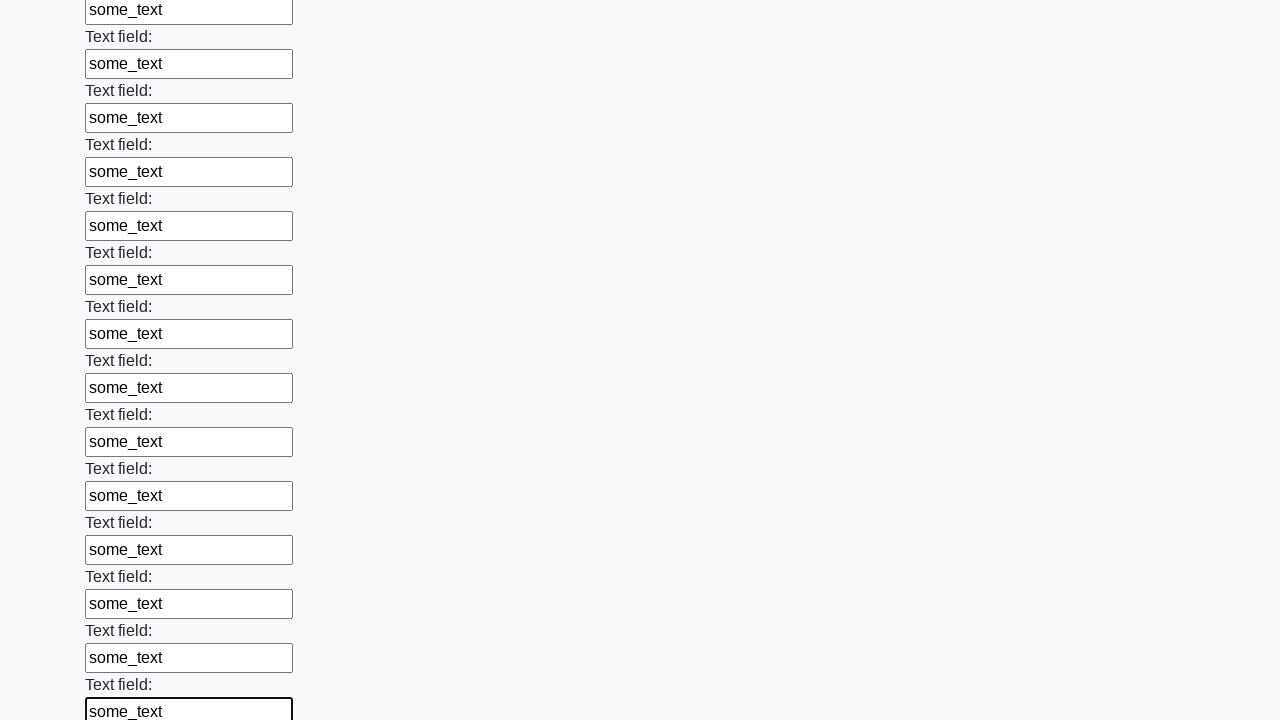

Filled input field with 'some_text' on input >> nth=52
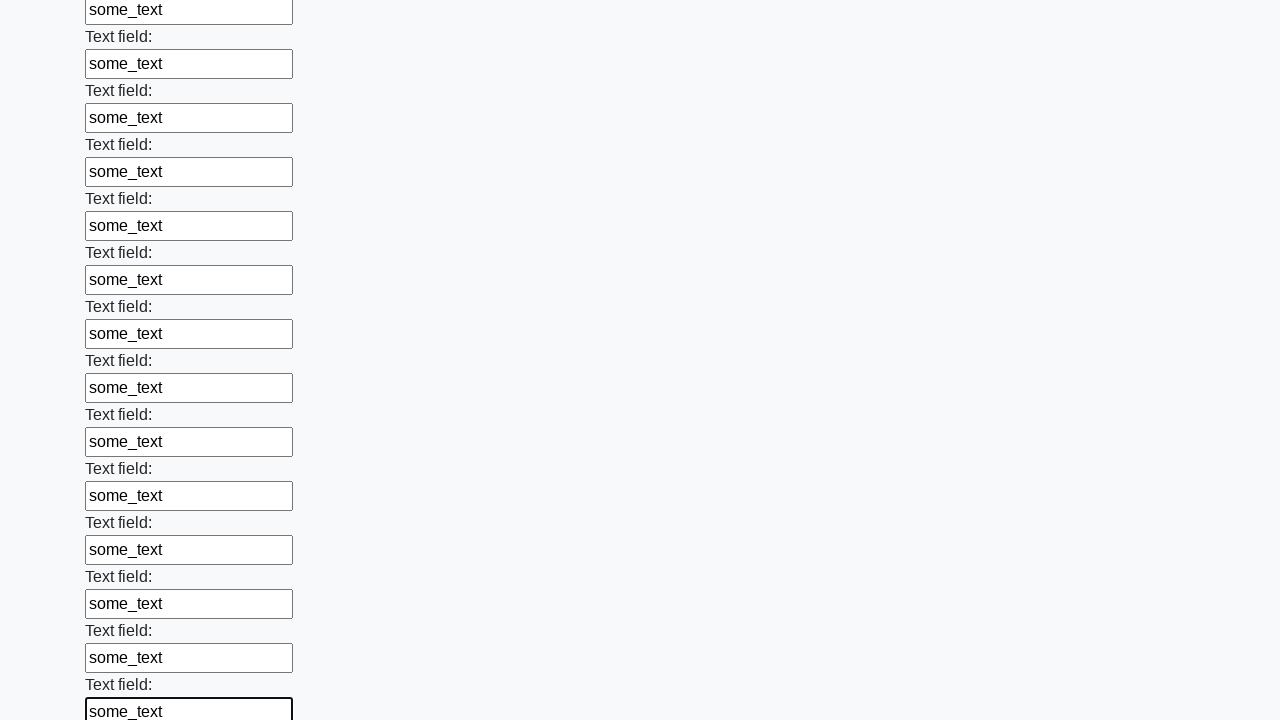

Filled input field with 'some_text' on input >> nth=53
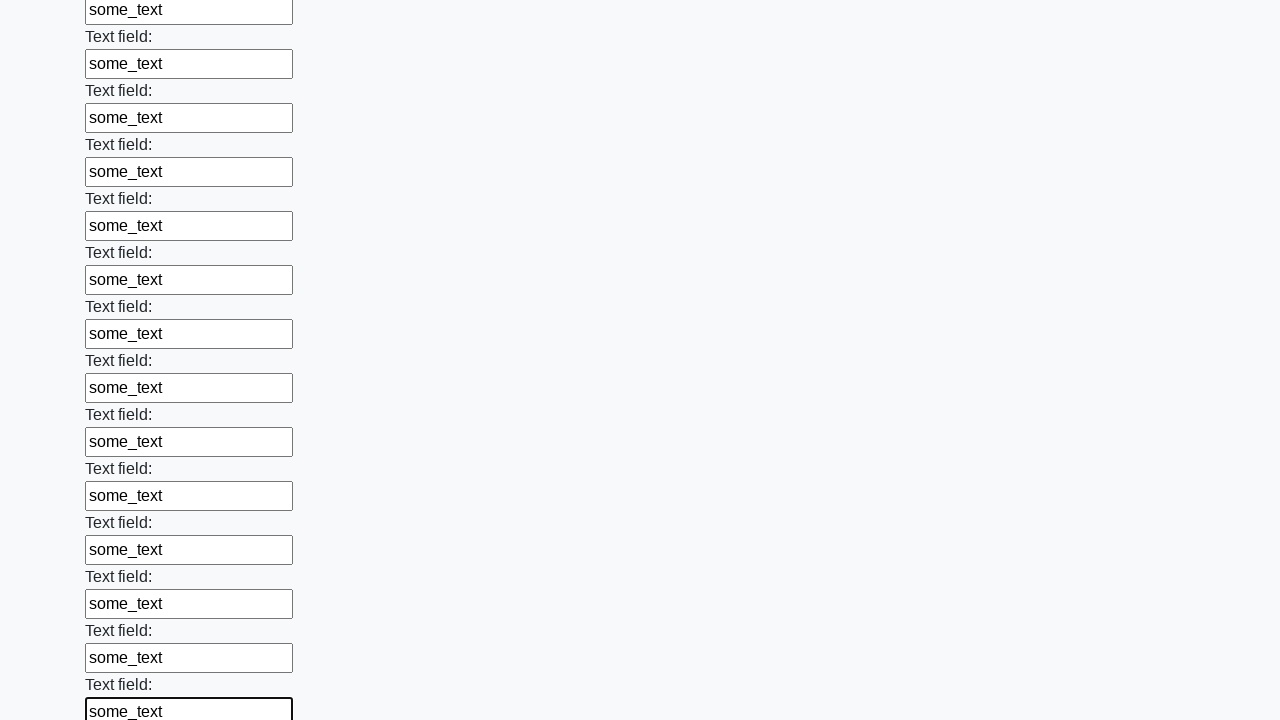

Filled input field with 'some_text' on input >> nth=54
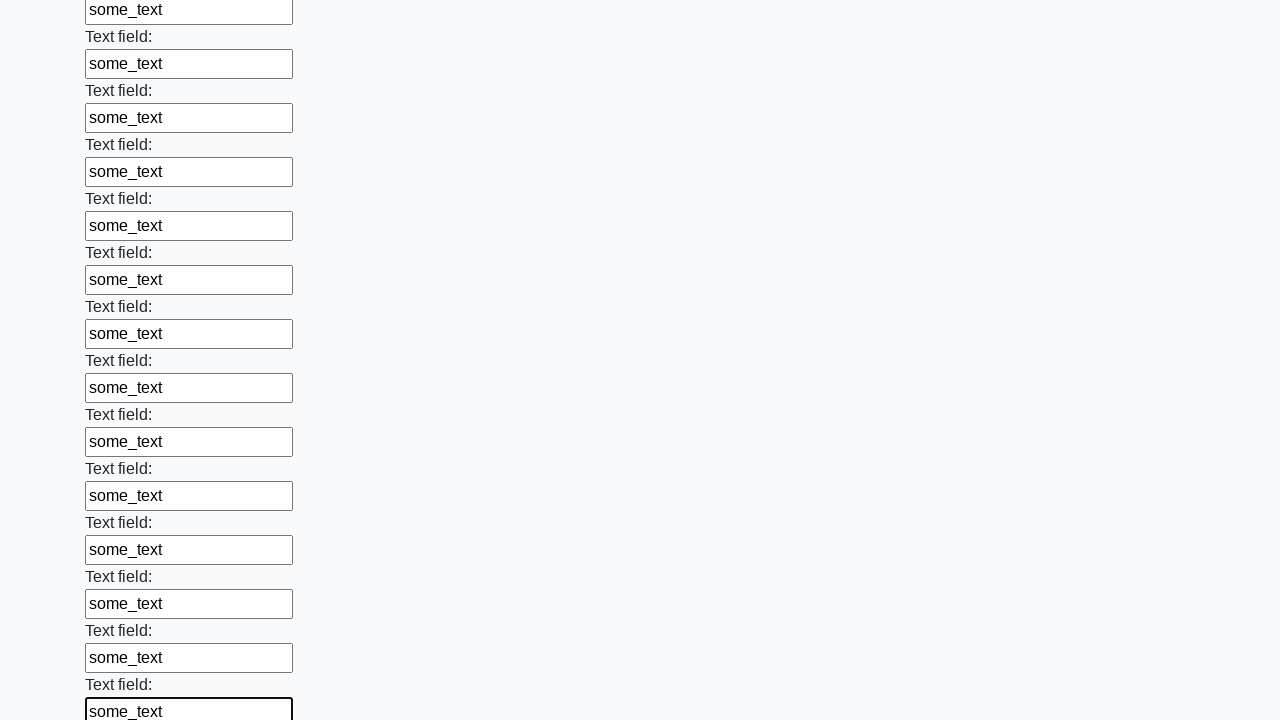

Filled input field with 'some_text' on input >> nth=55
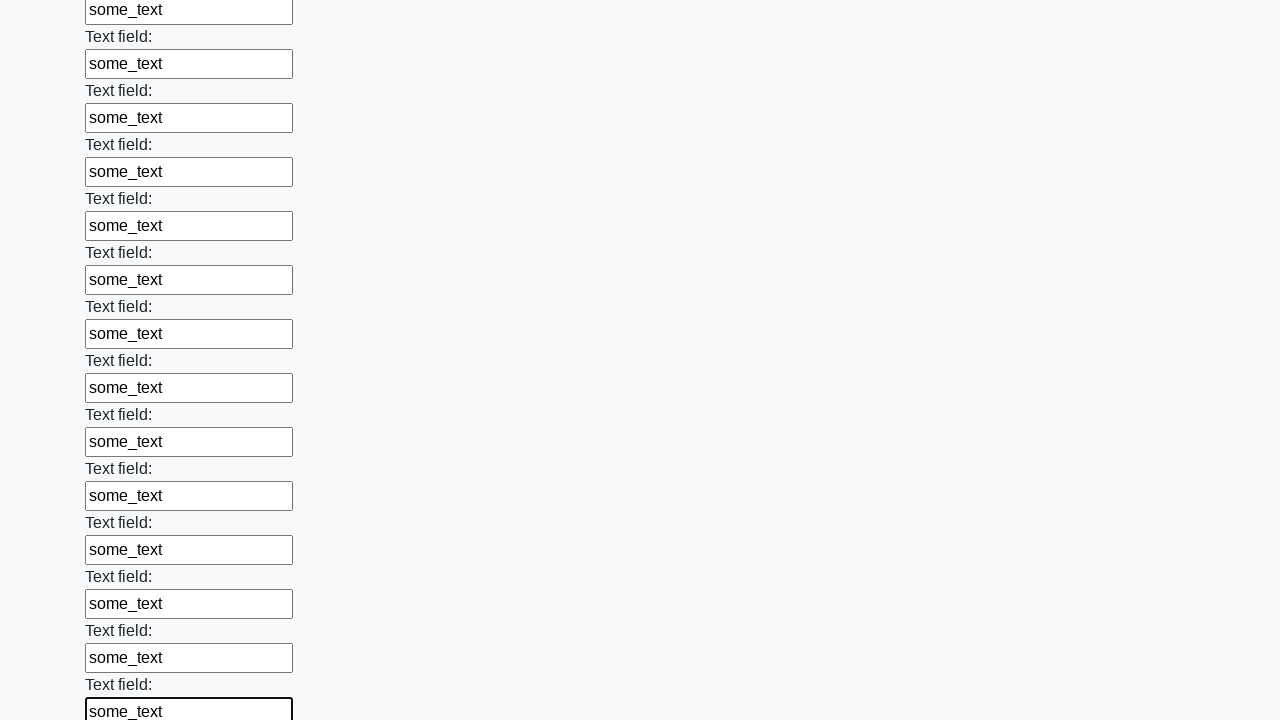

Filled input field with 'some_text' on input >> nth=56
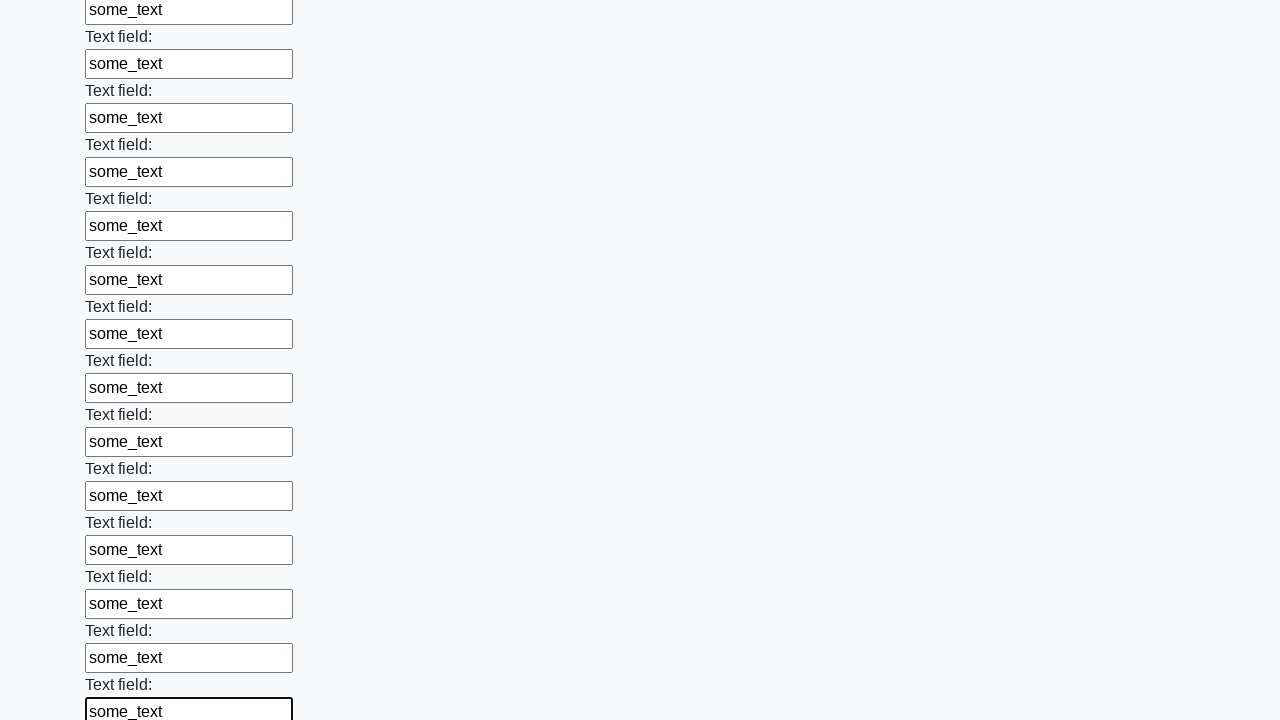

Filled input field with 'some_text' on input >> nth=57
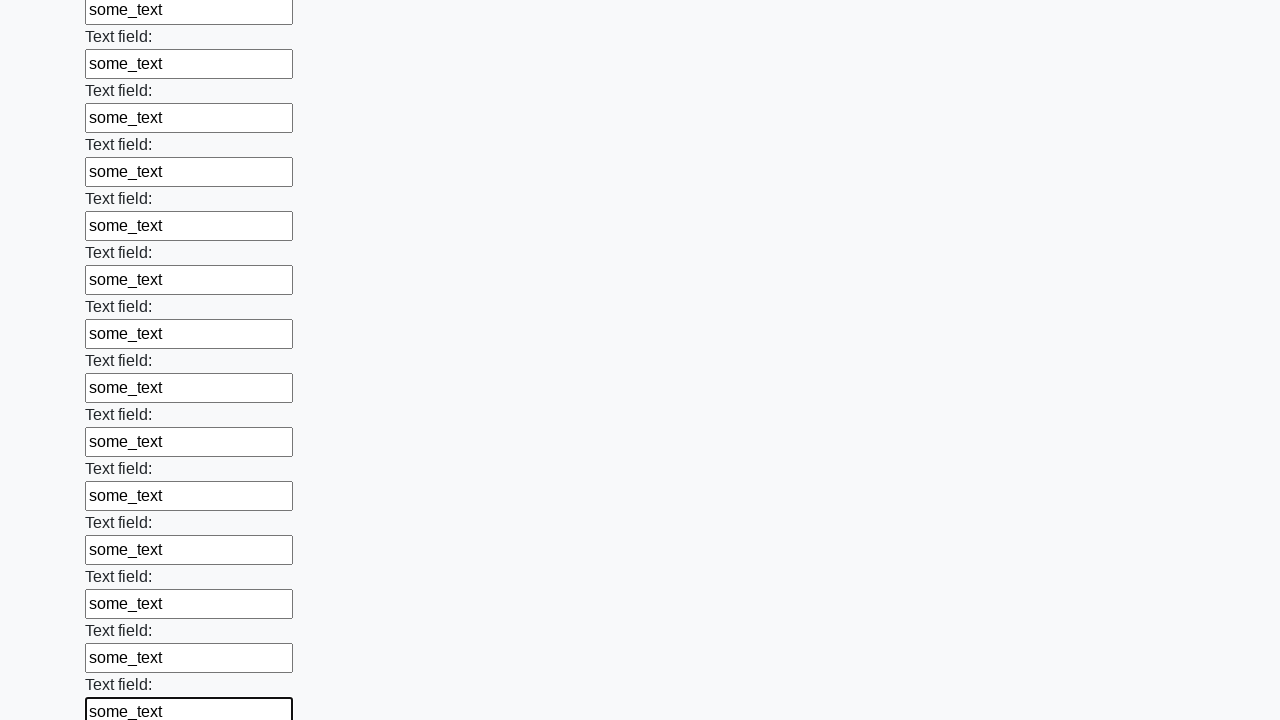

Filled input field with 'some_text' on input >> nth=58
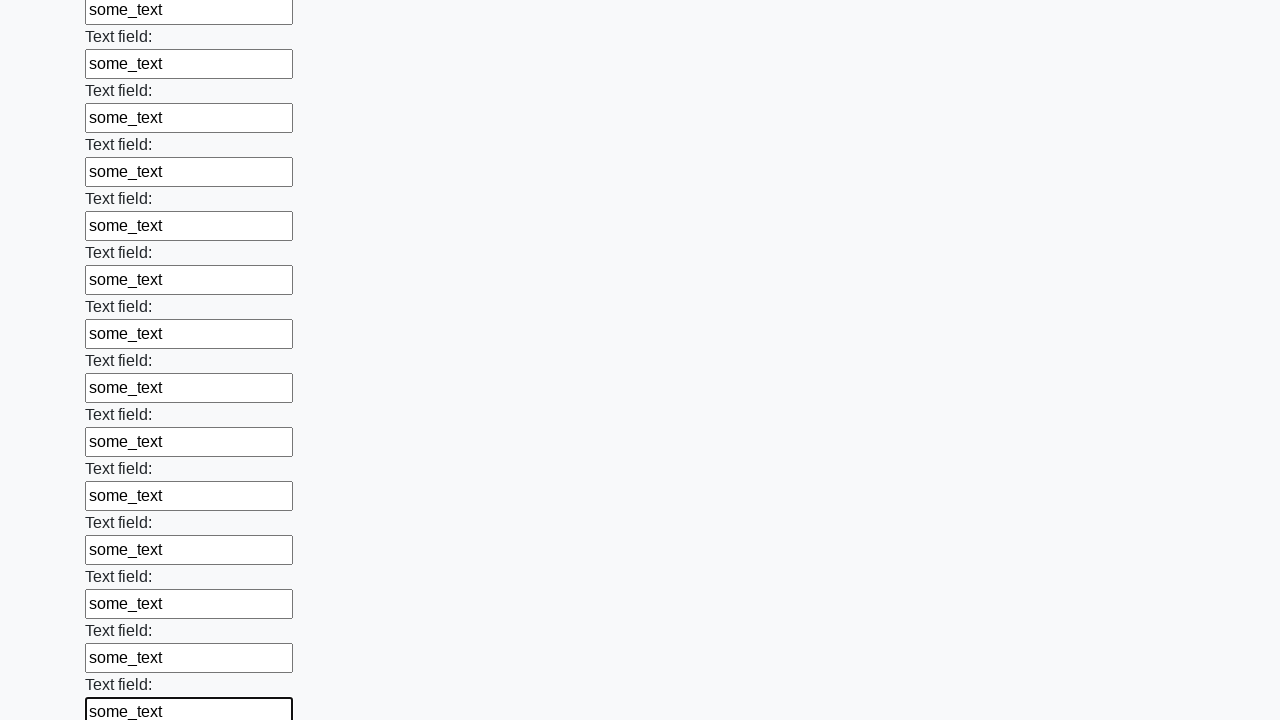

Filled input field with 'some_text' on input >> nth=59
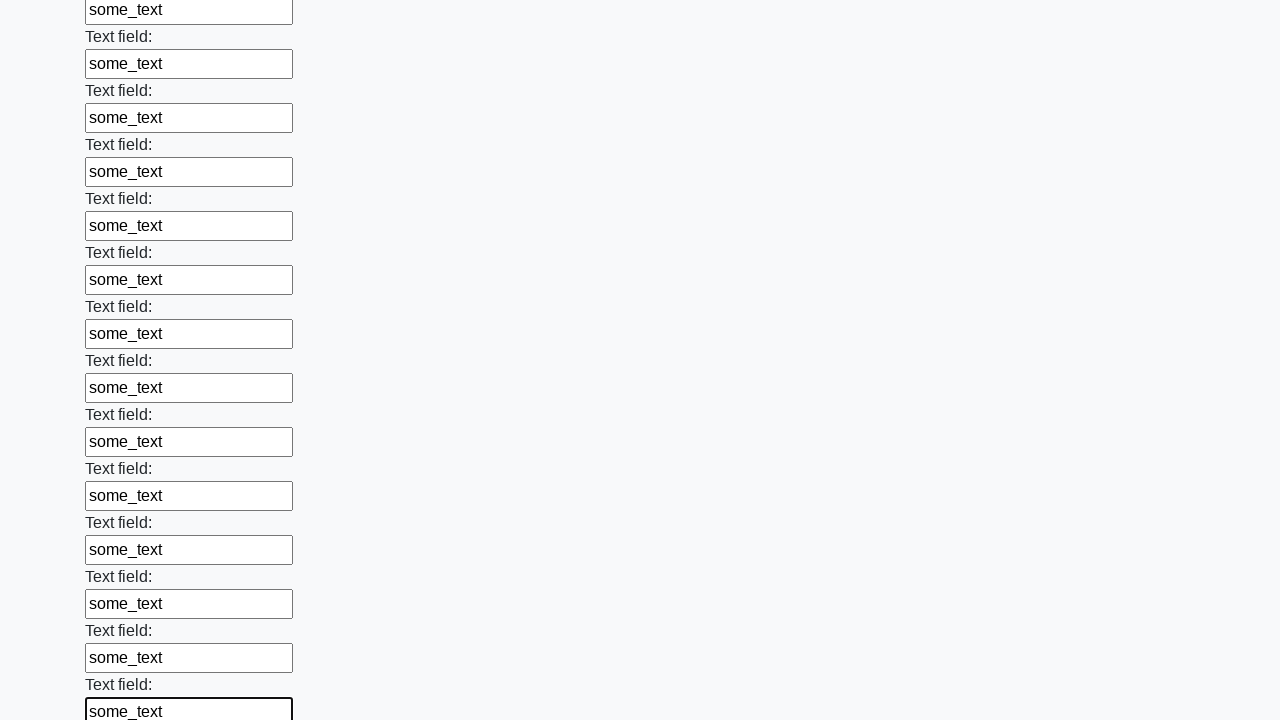

Filled input field with 'some_text' on input >> nth=60
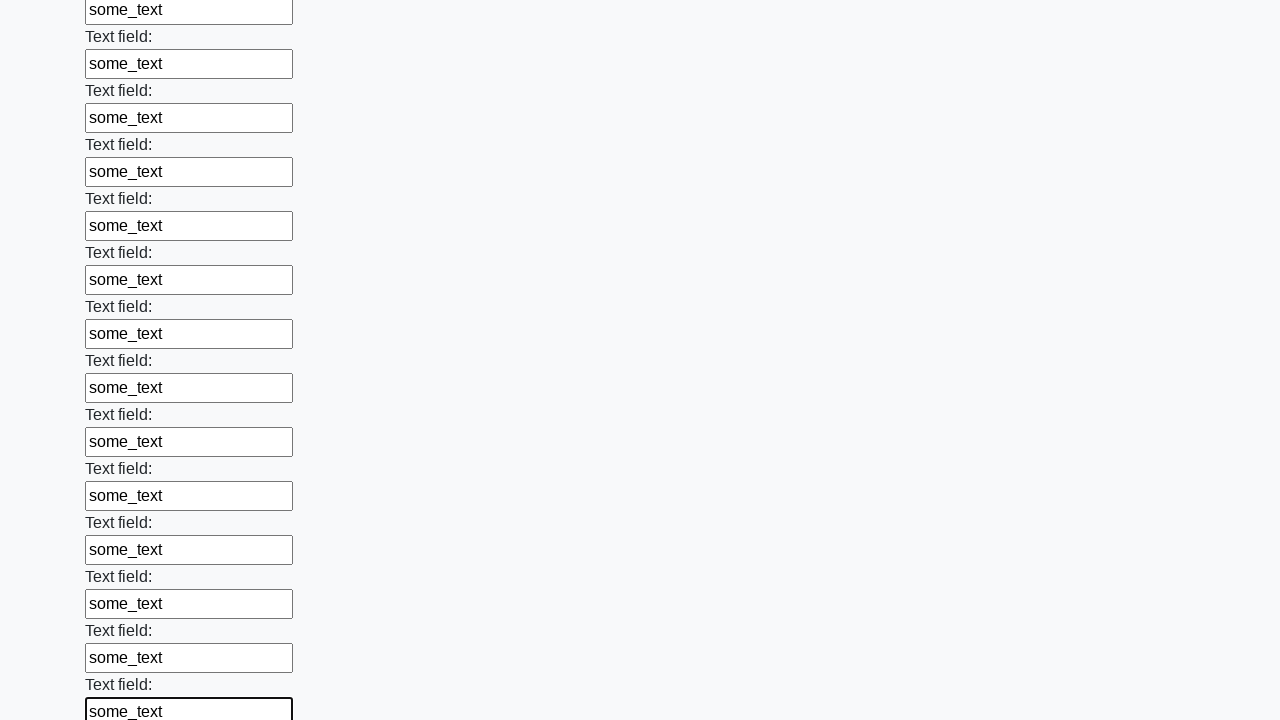

Filled input field with 'some_text' on input >> nth=61
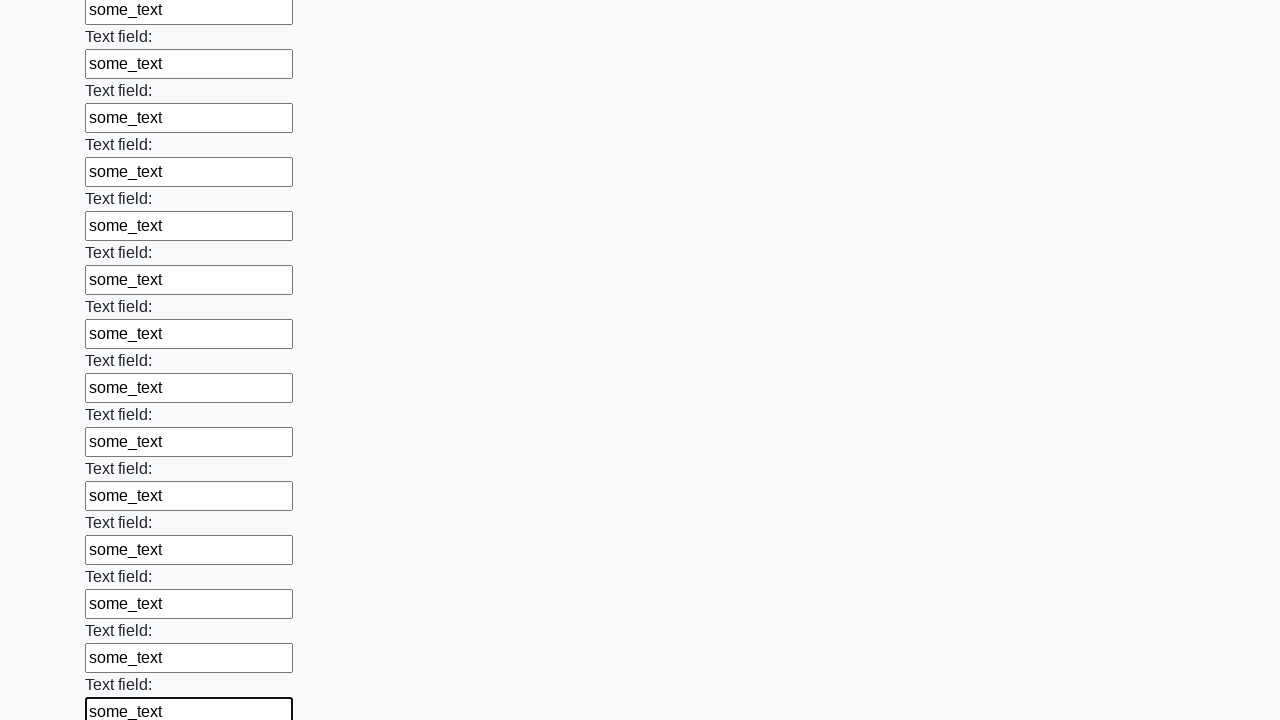

Filled input field with 'some_text' on input >> nth=62
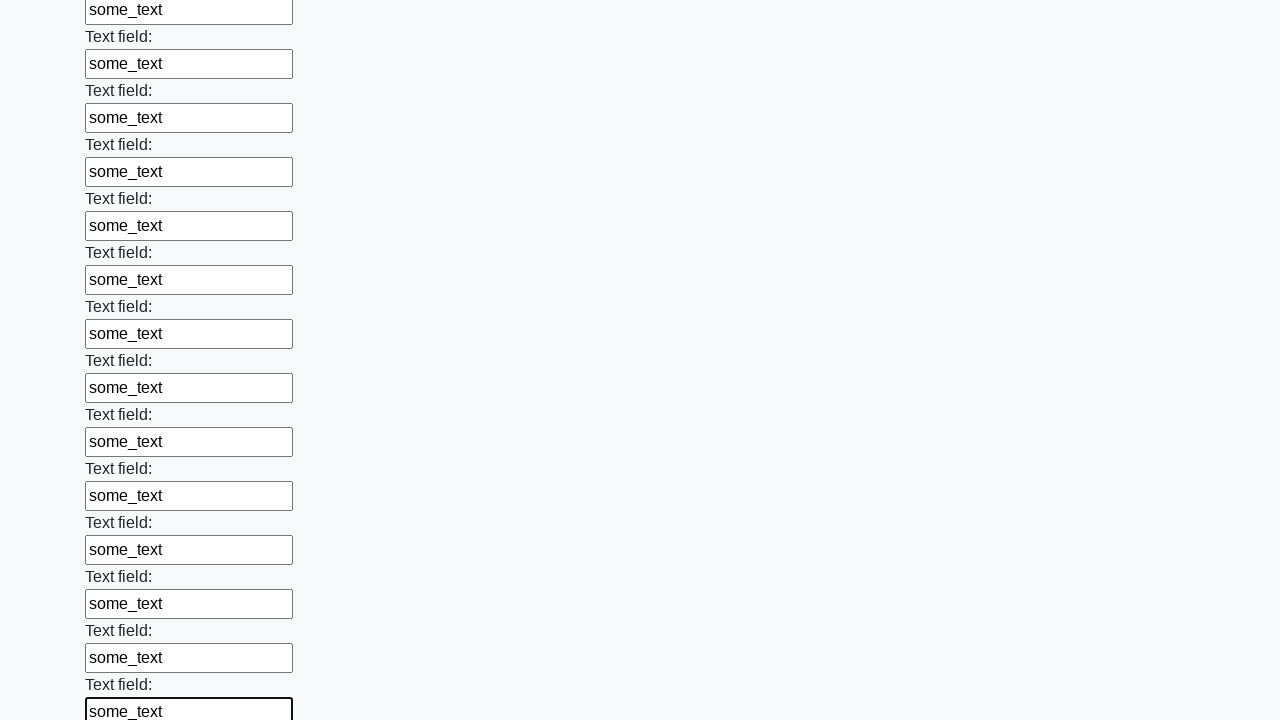

Filled input field with 'some_text' on input >> nth=63
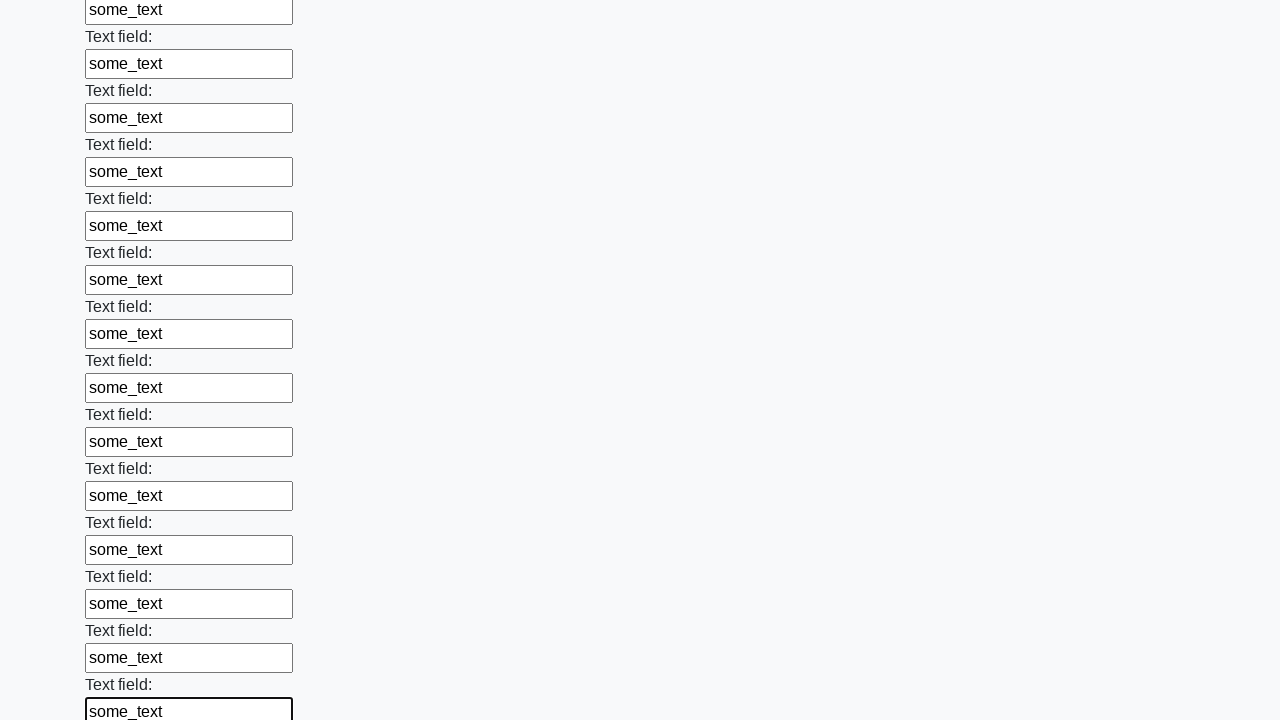

Filled input field with 'some_text' on input >> nth=64
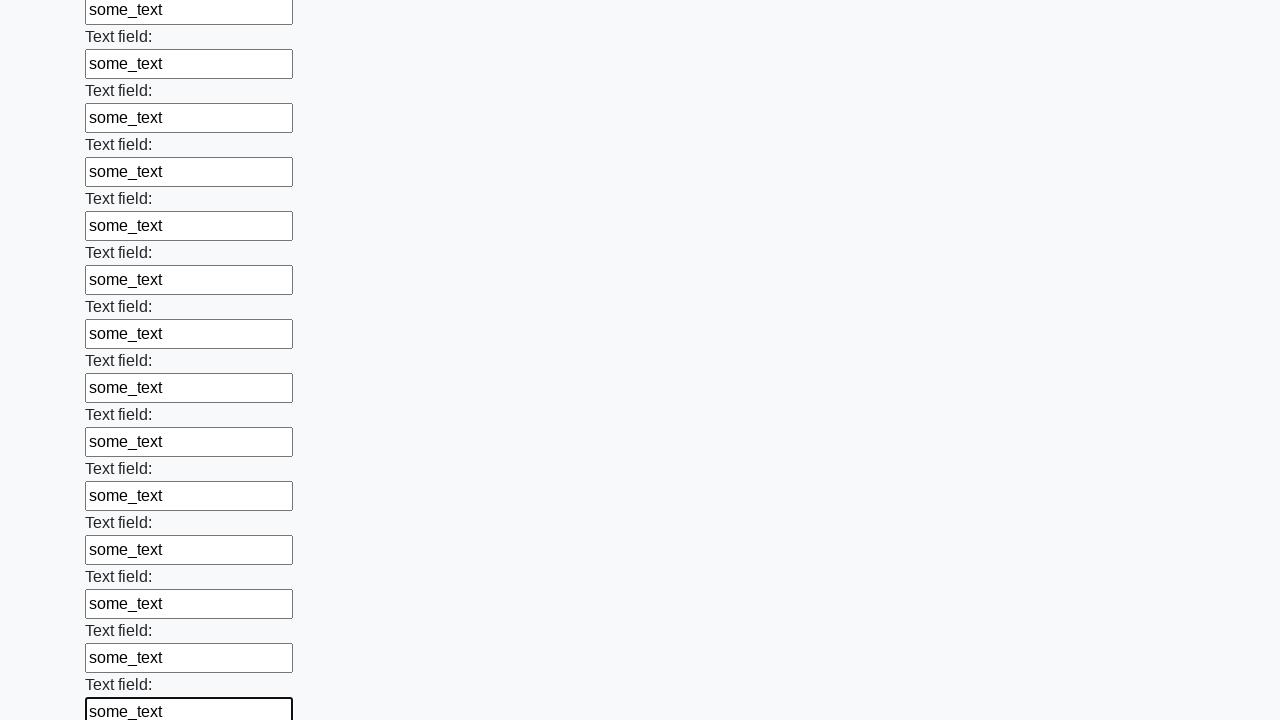

Filled input field with 'some_text' on input >> nth=65
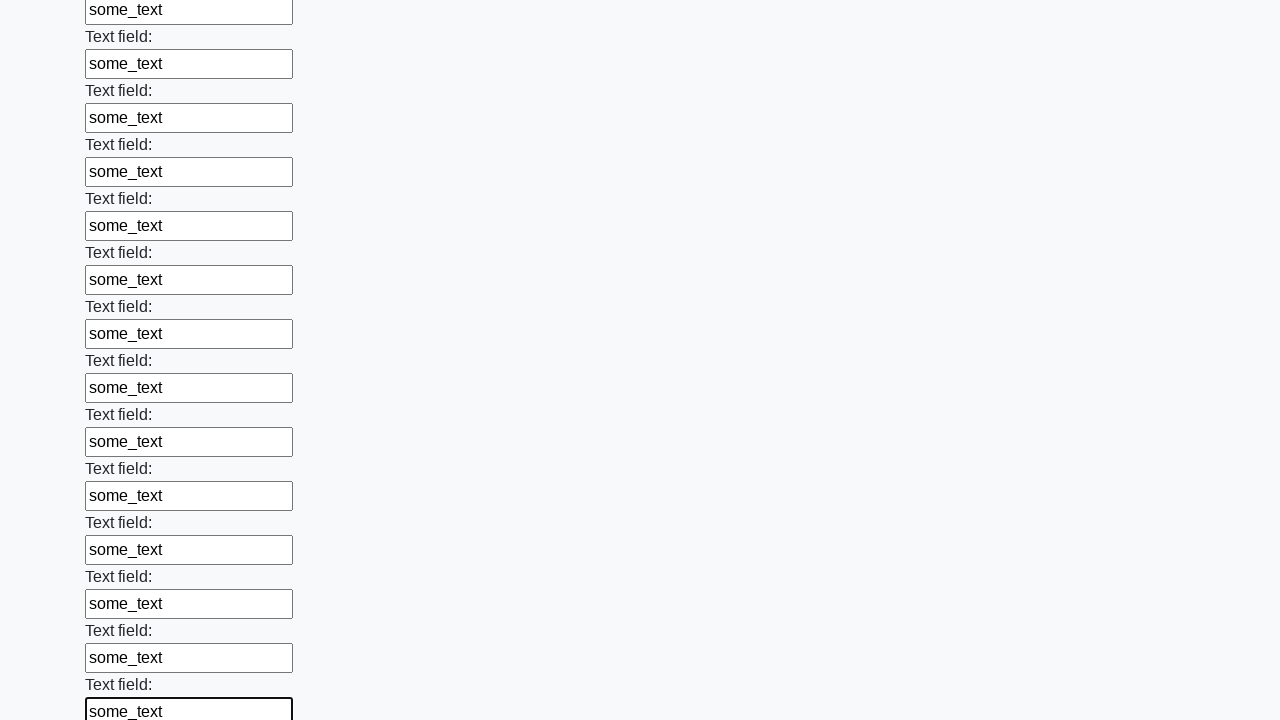

Filled input field with 'some_text' on input >> nth=66
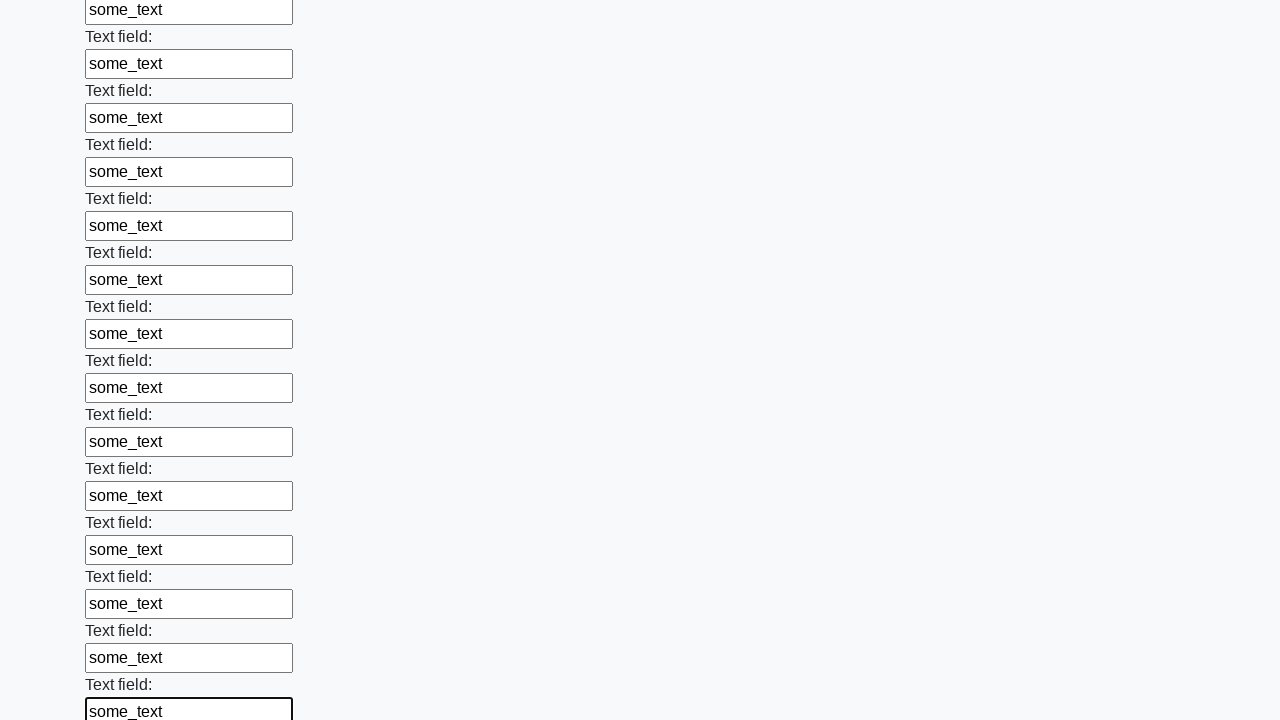

Filled input field with 'some_text' on input >> nth=67
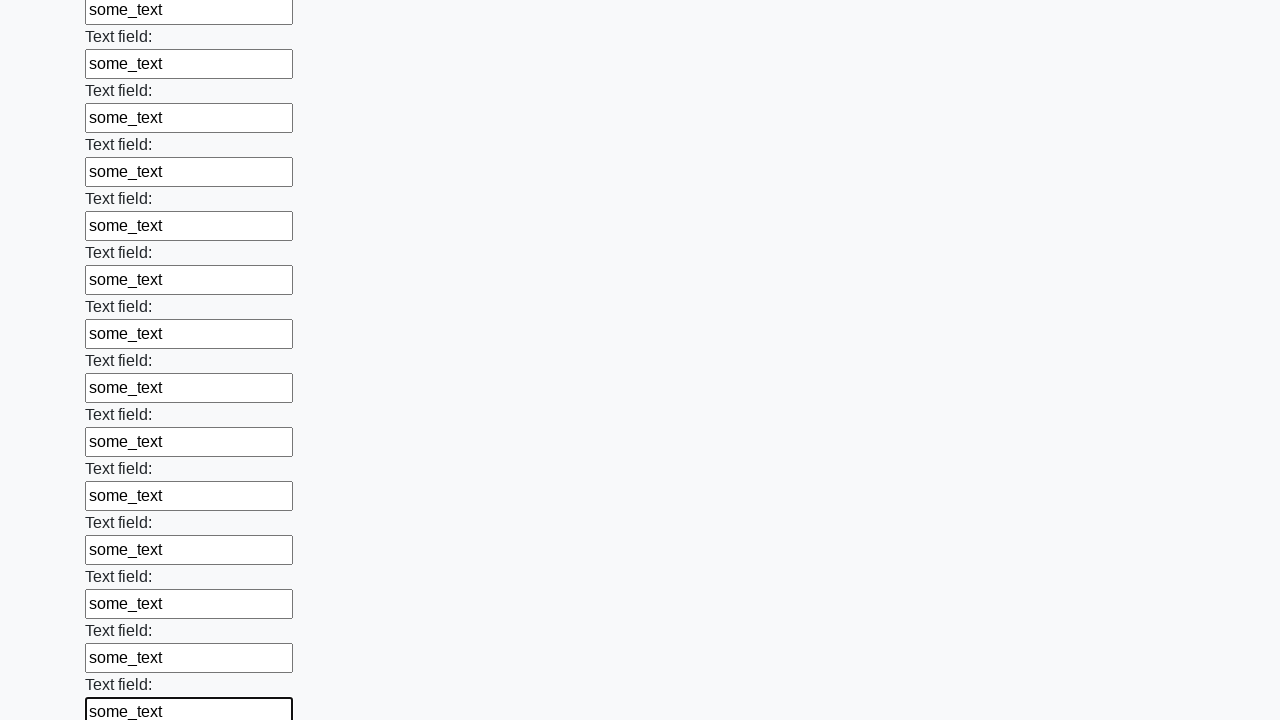

Filled input field with 'some_text' on input >> nth=68
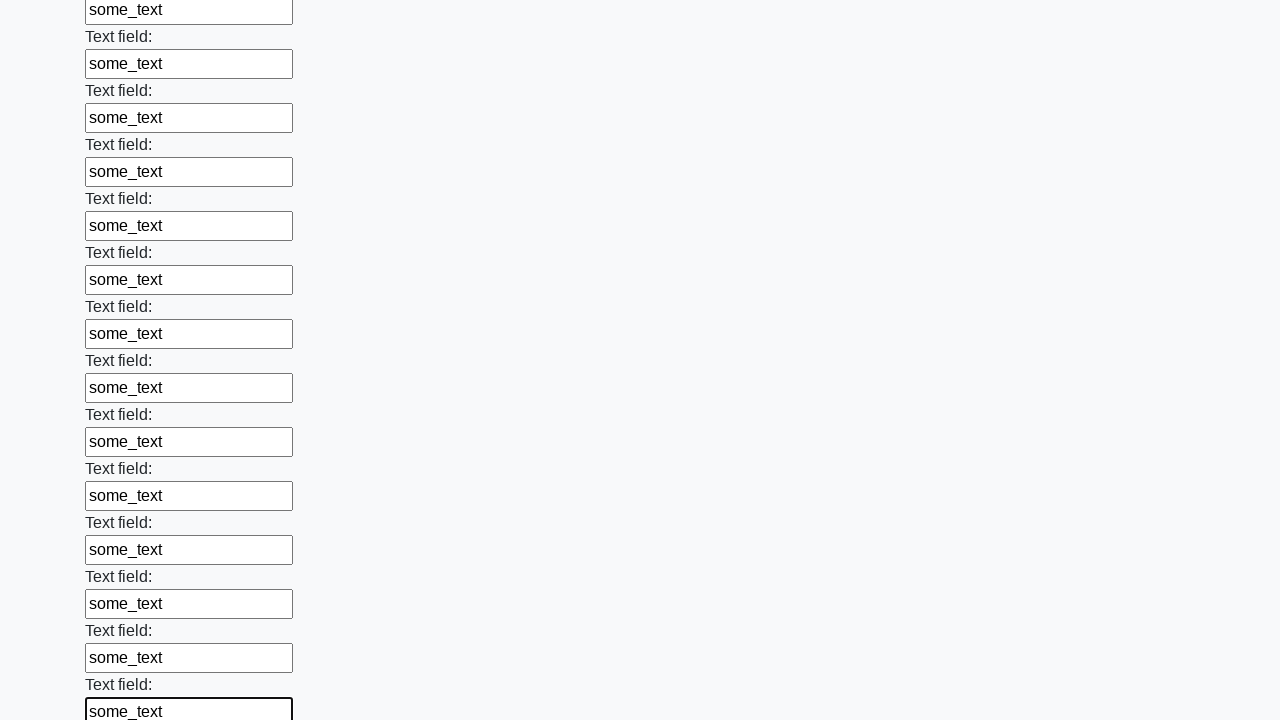

Filled input field with 'some_text' on input >> nth=69
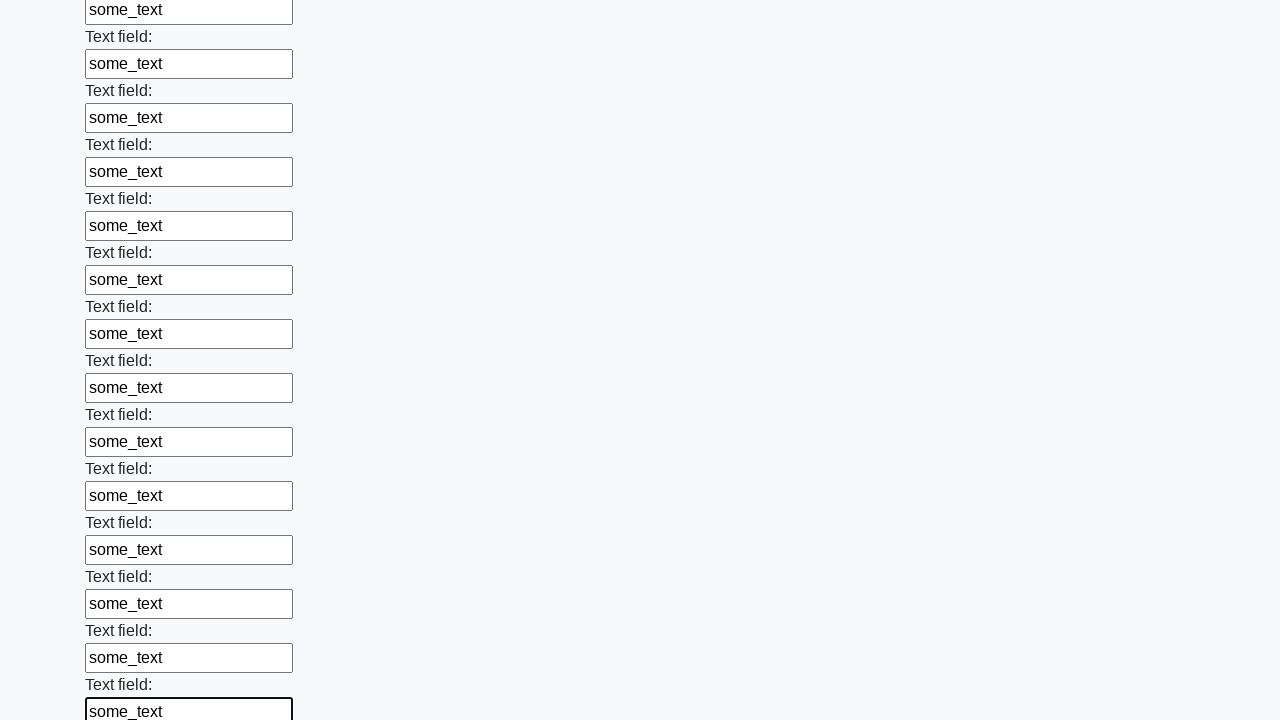

Filled input field with 'some_text' on input >> nth=70
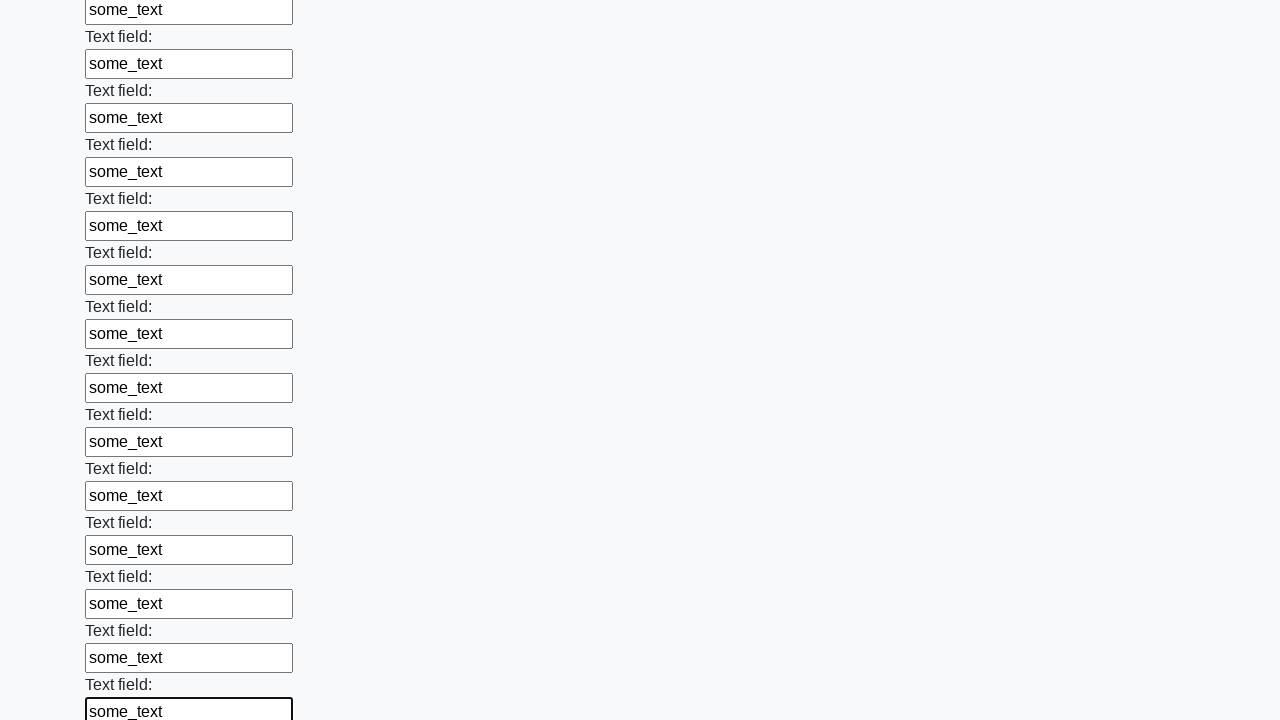

Filled input field with 'some_text' on input >> nth=71
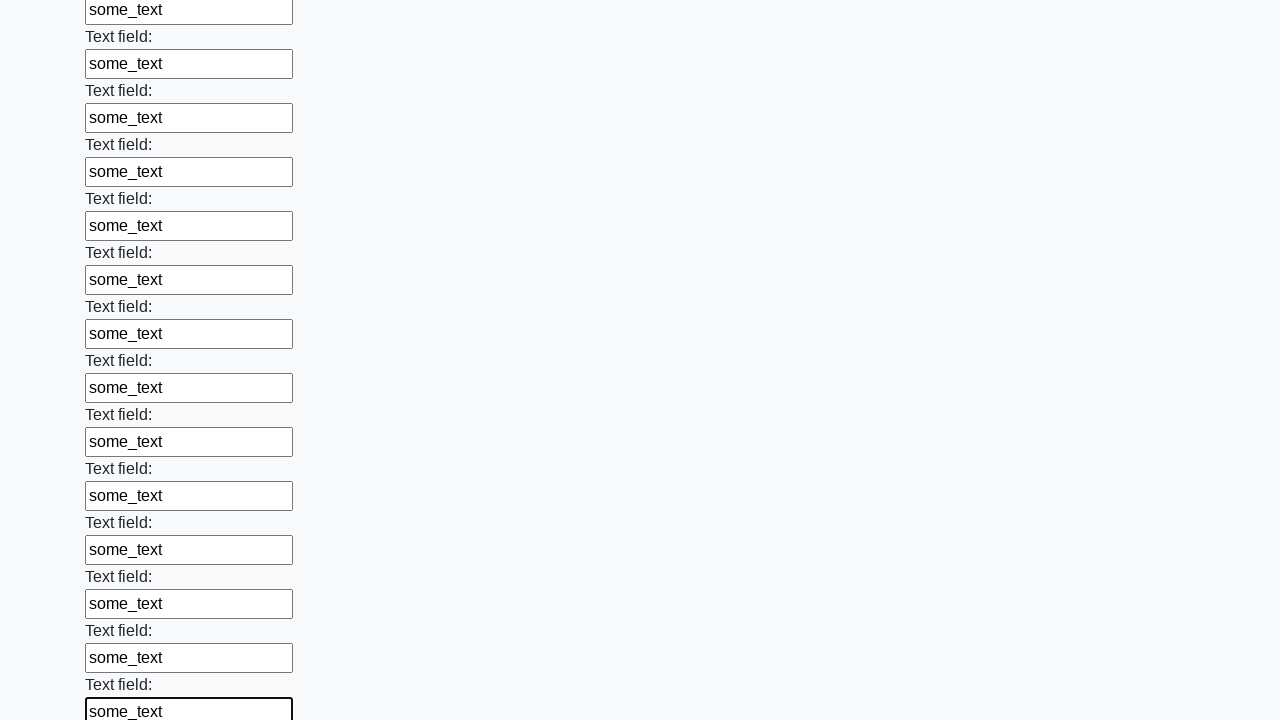

Filled input field with 'some_text' on input >> nth=72
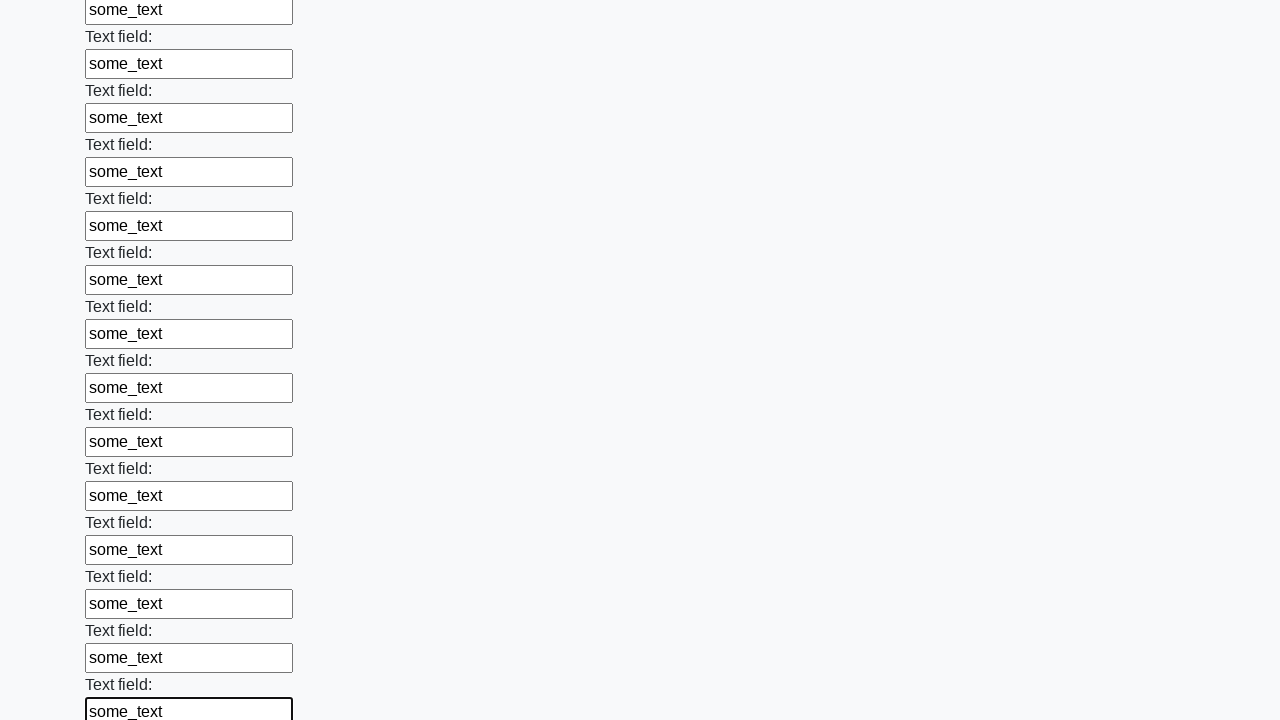

Filled input field with 'some_text' on input >> nth=73
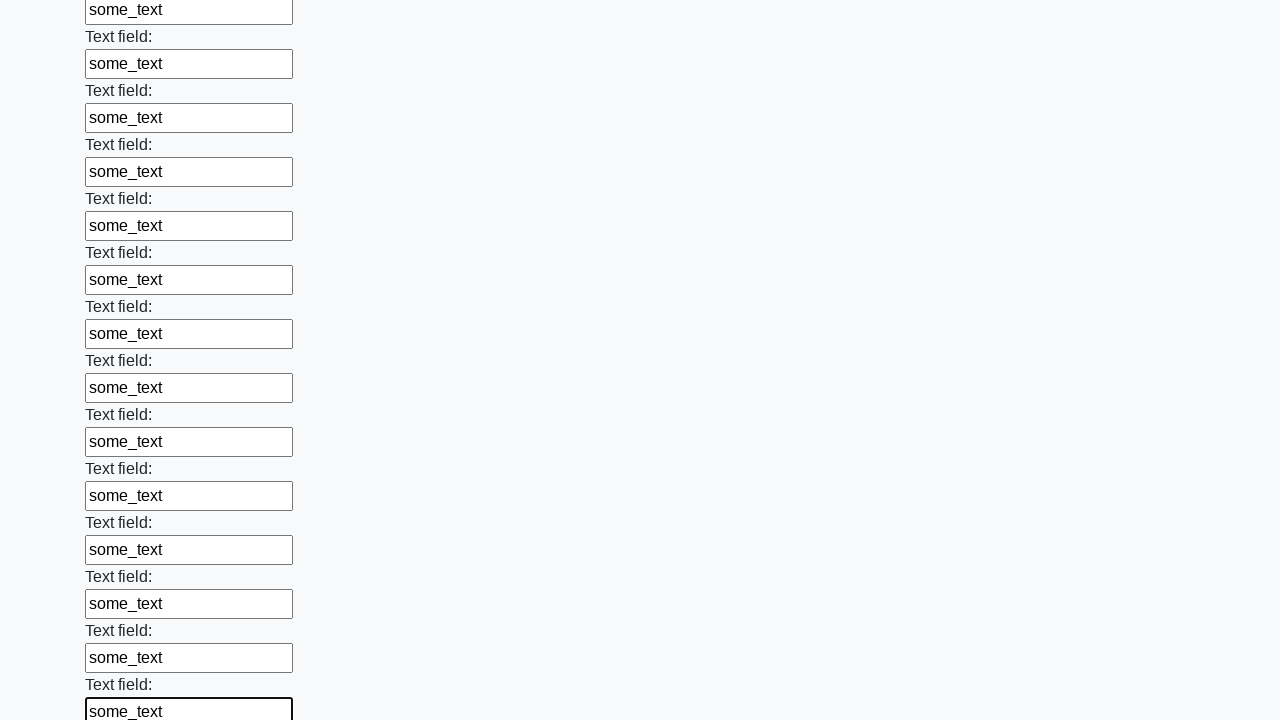

Filled input field with 'some_text' on input >> nth=74
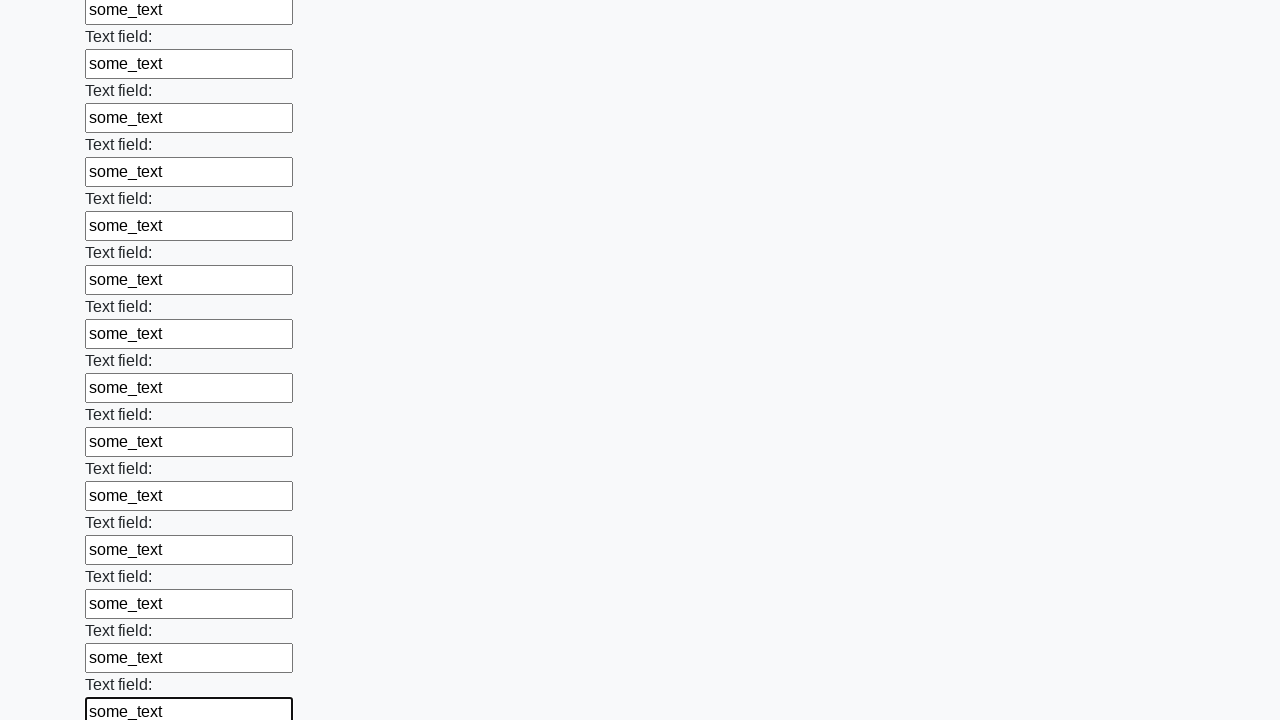

Filled input field with 'some_text' on input >> nth=75
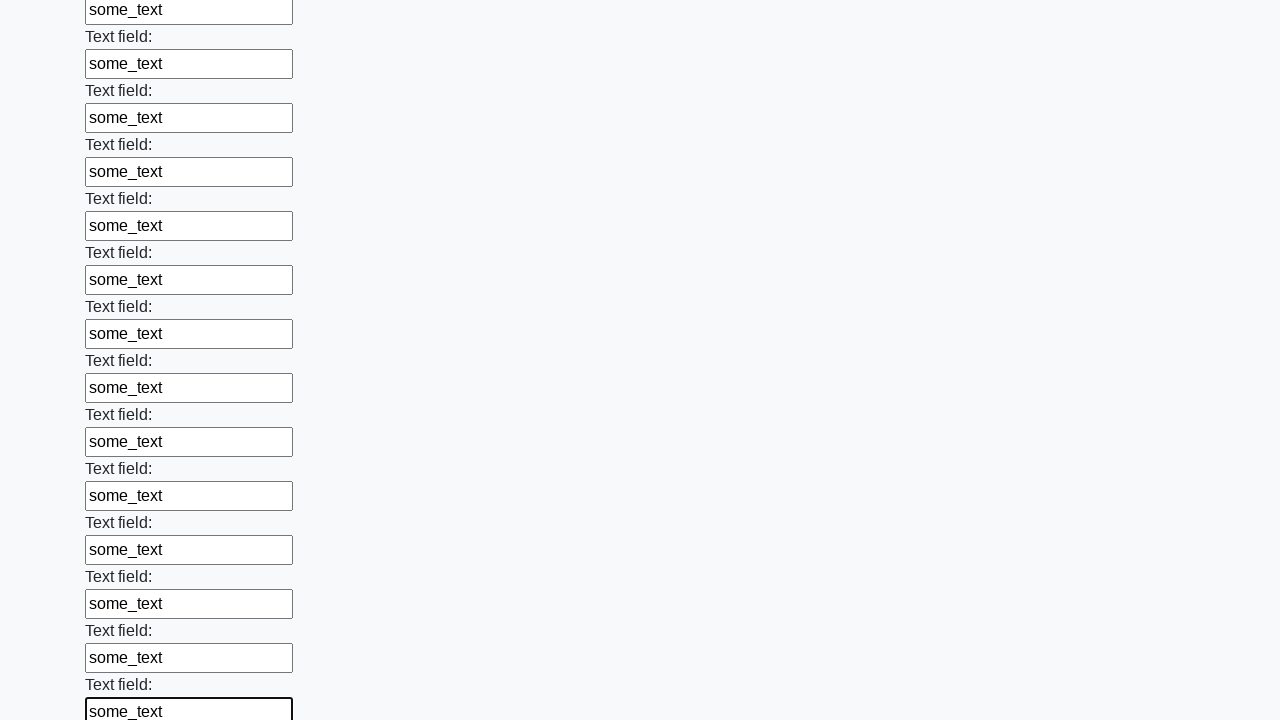

Filled input field with 'some_text' on input >> nth=76
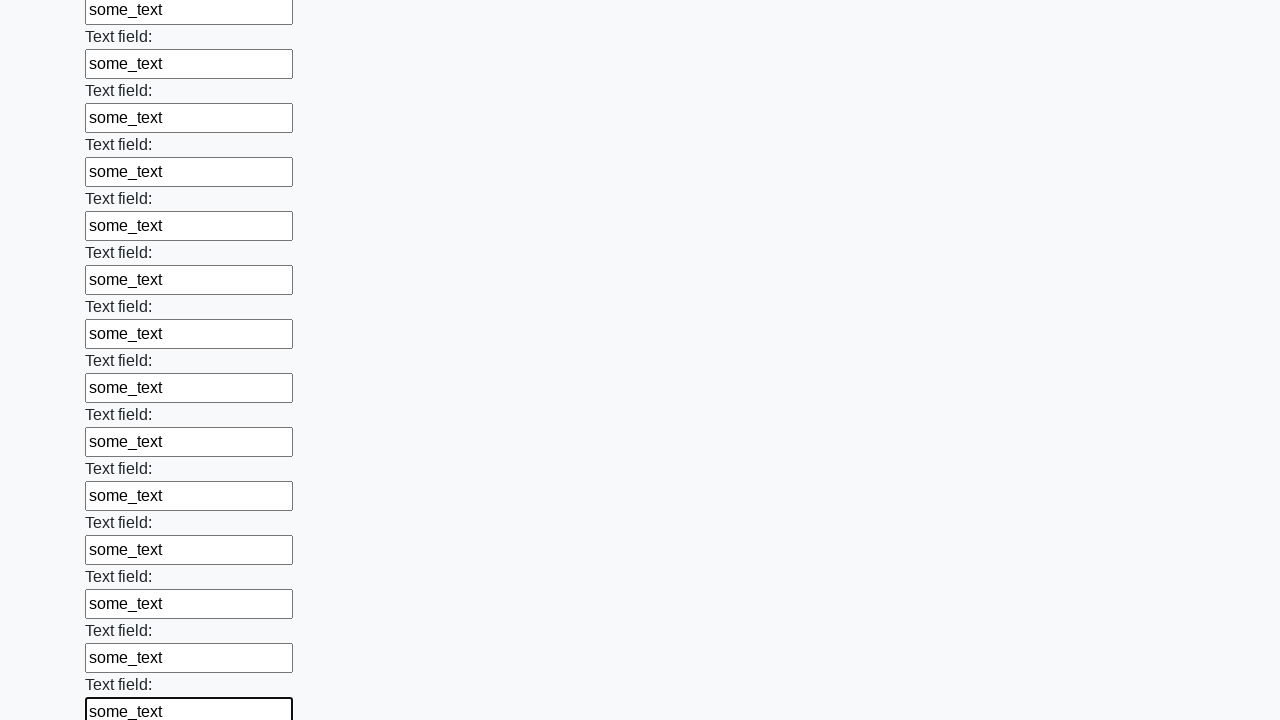

Filled input field with 'some_text' on input >> nth=77
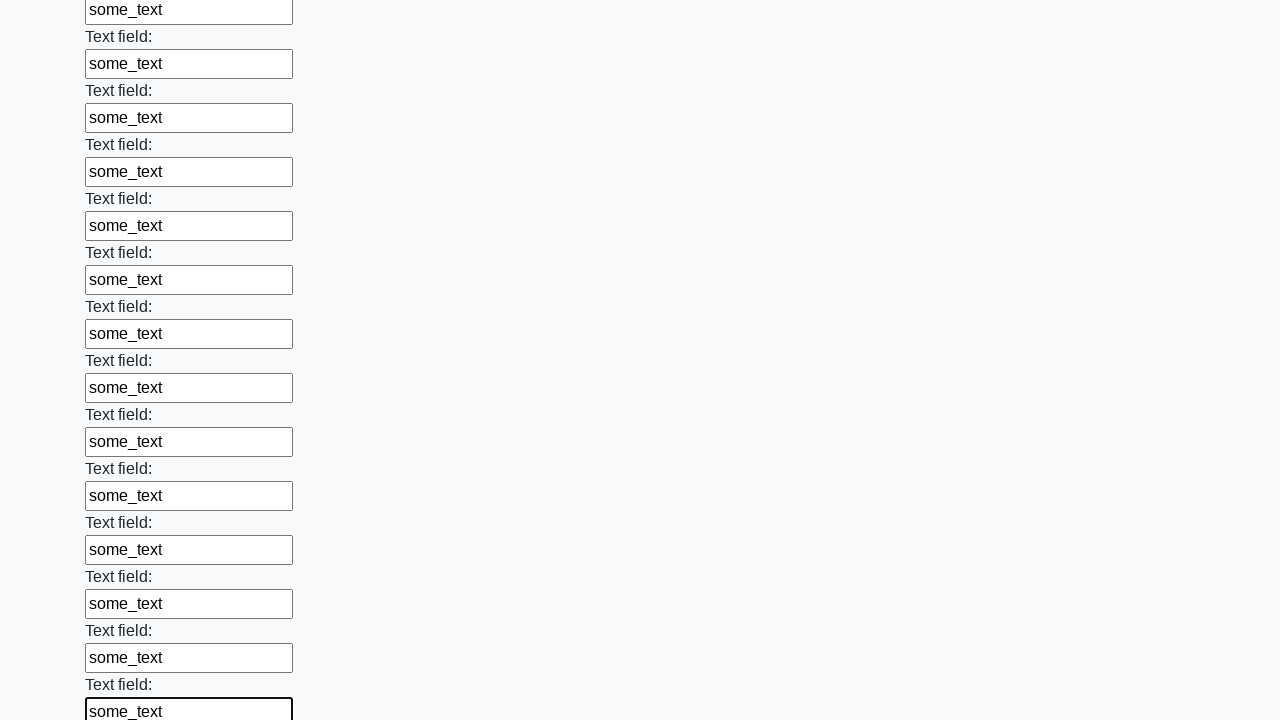

Filled input field with 'some_text' on input >> nth=78
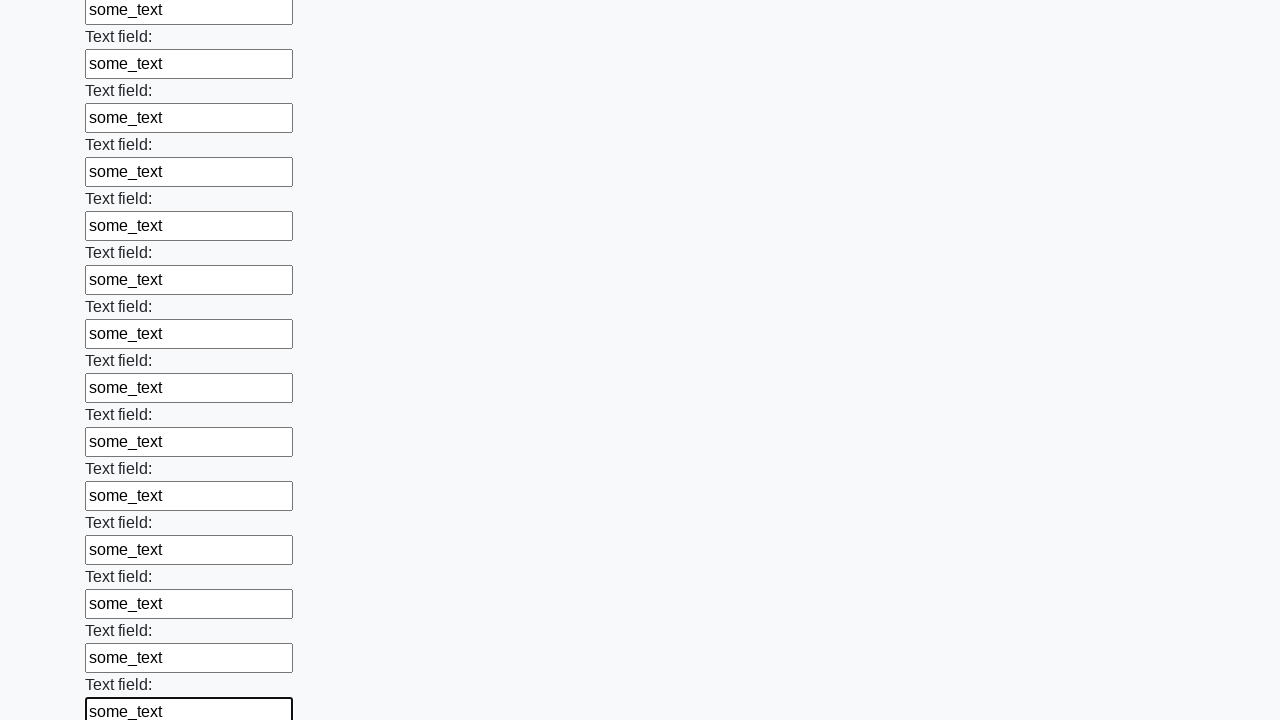

Filled input field with 'some_text' on input >> nth=79
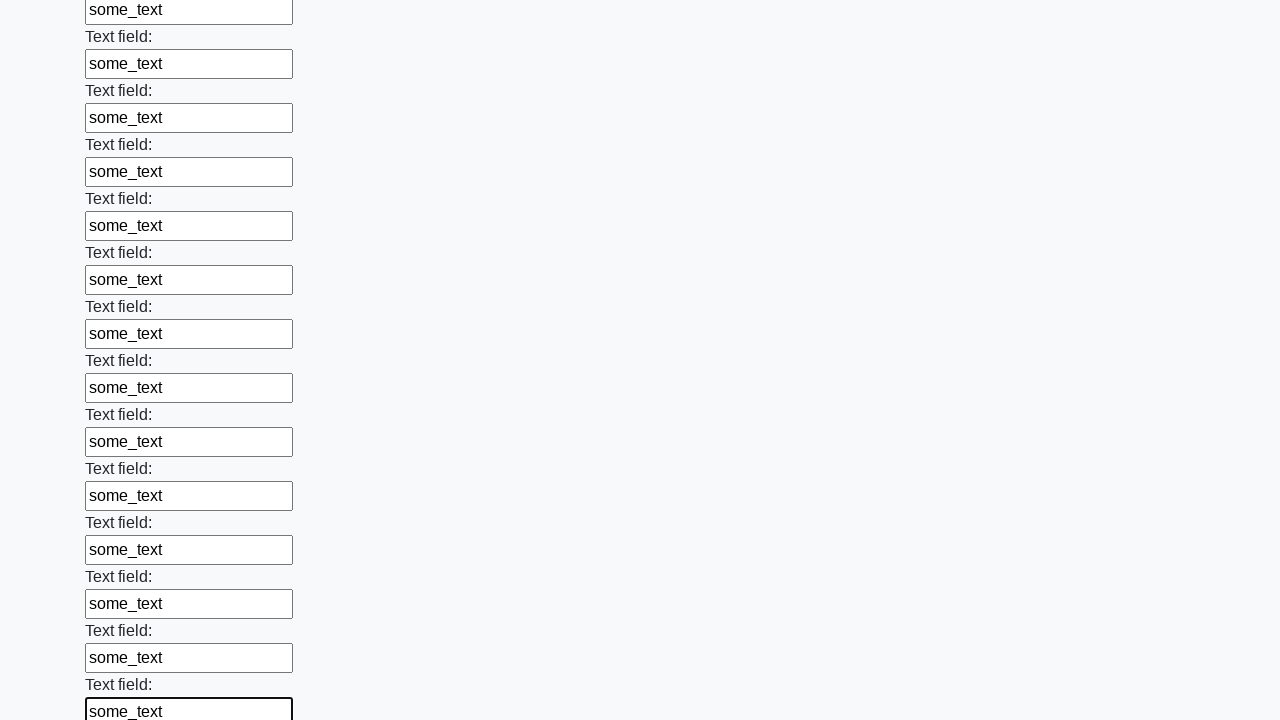

Filled input field with 'some_text' on input >> nth=80
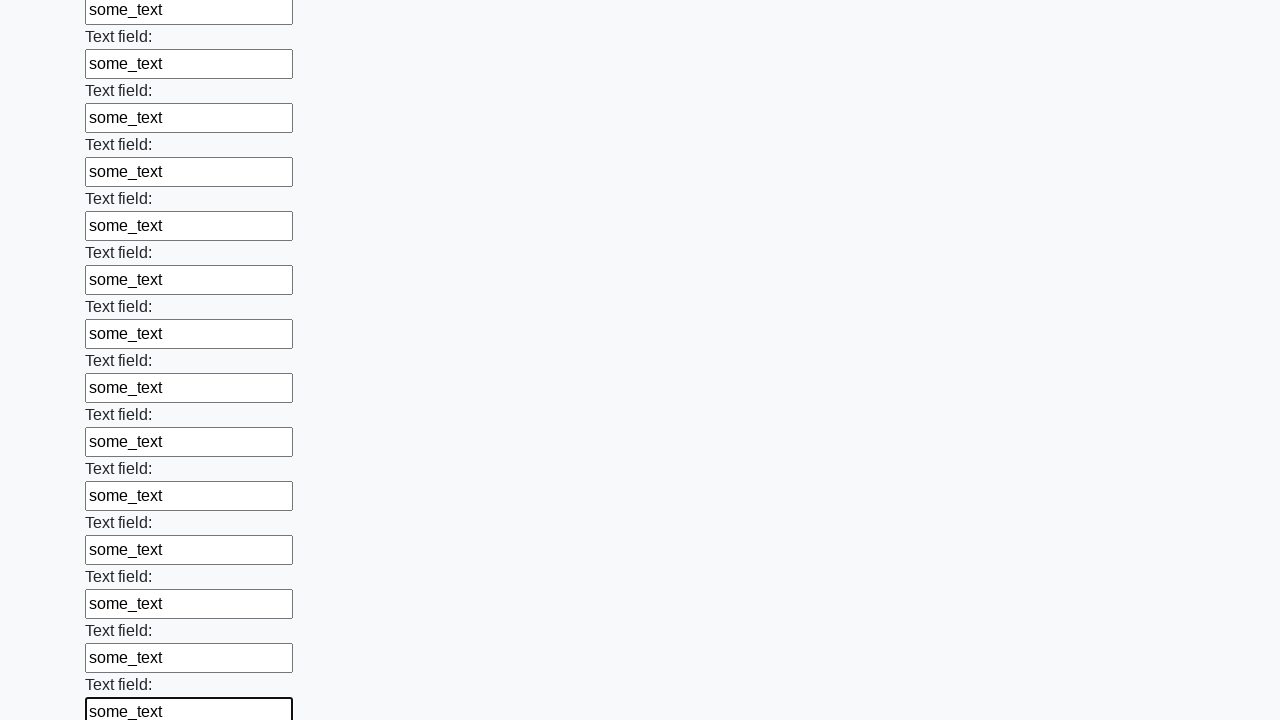

Filled input field with 'some_text' on input >> nth=81
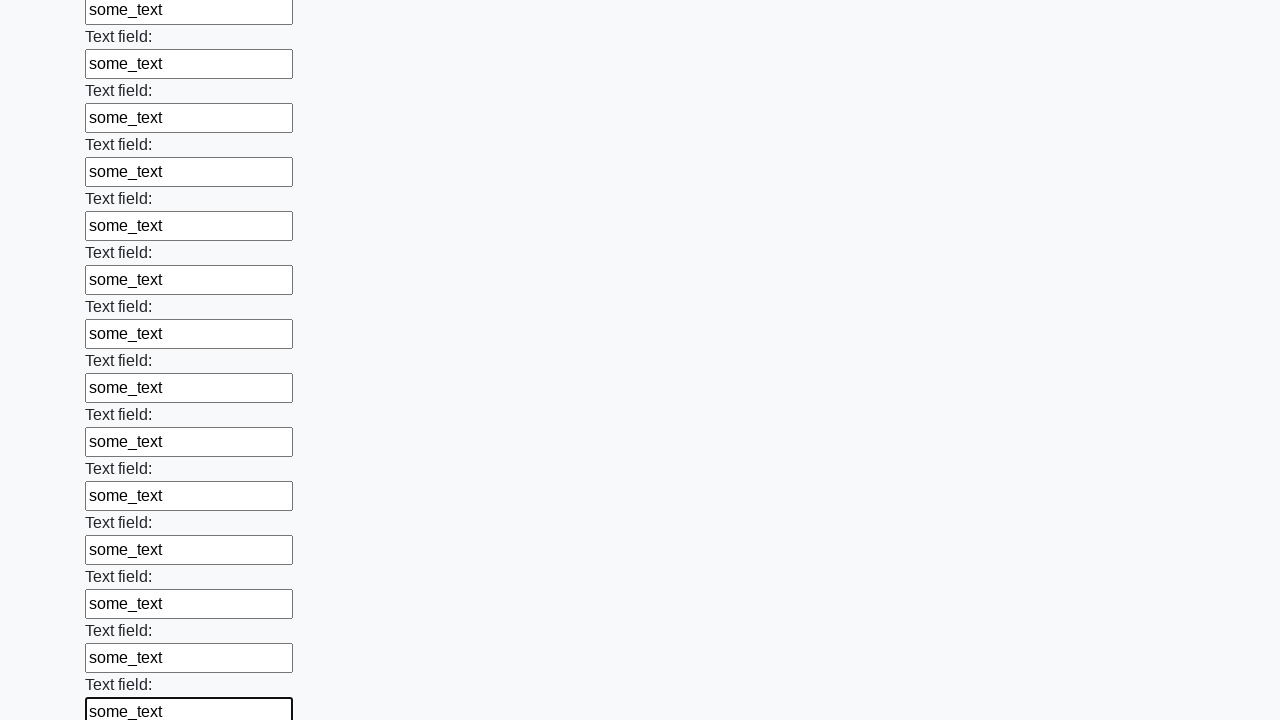

Filled input field with 'some_text' on input >> nth=82
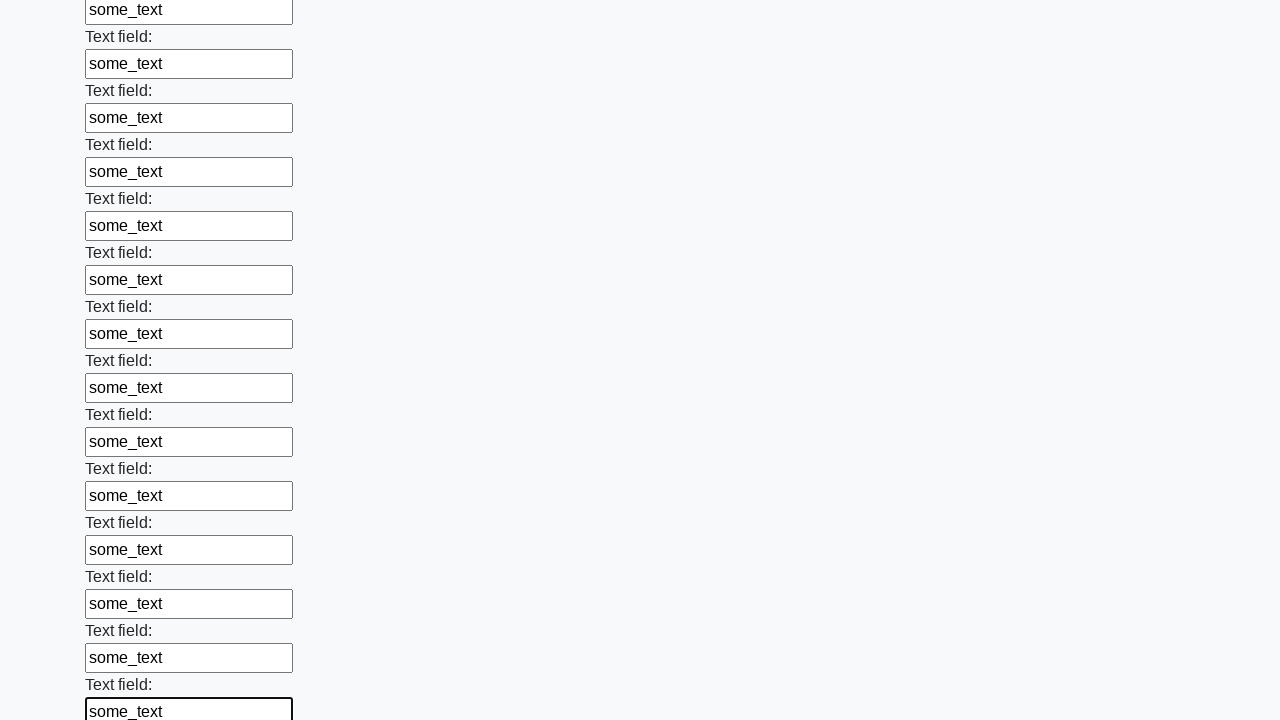

Filled input field with 'some_text' on input >> nth=83
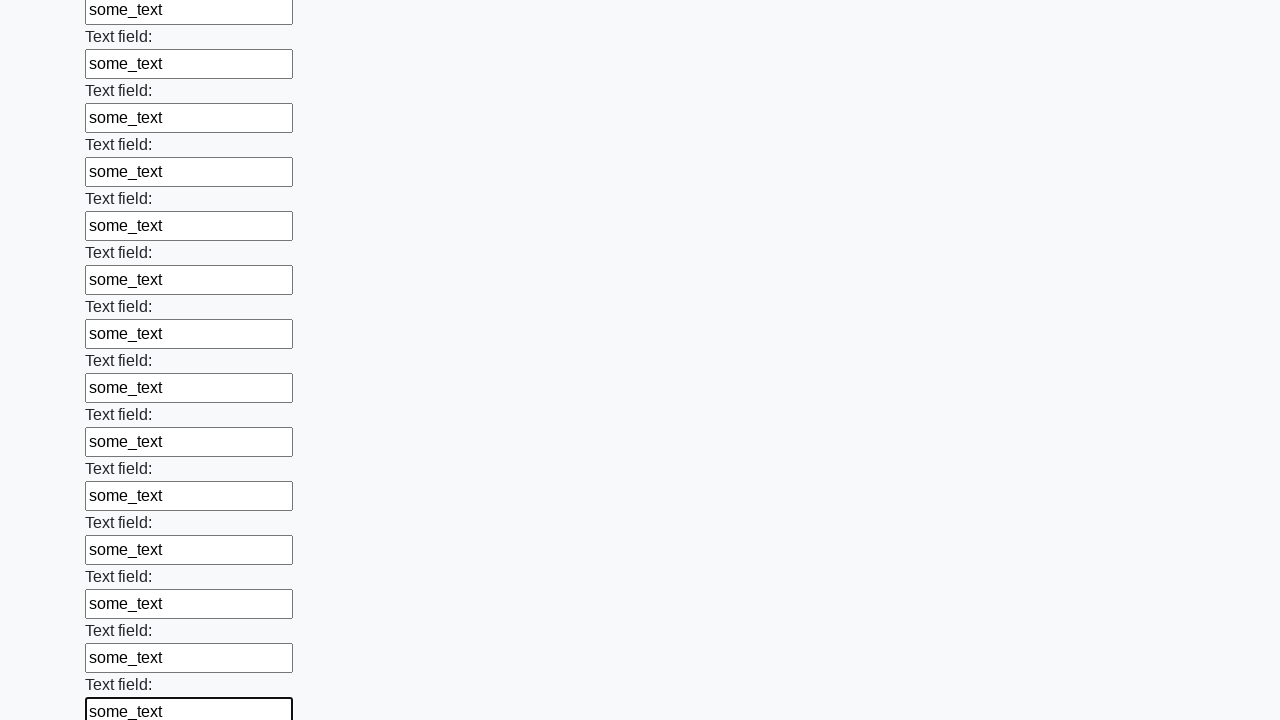

Filled input field with 'some_text' on input >> nth=84
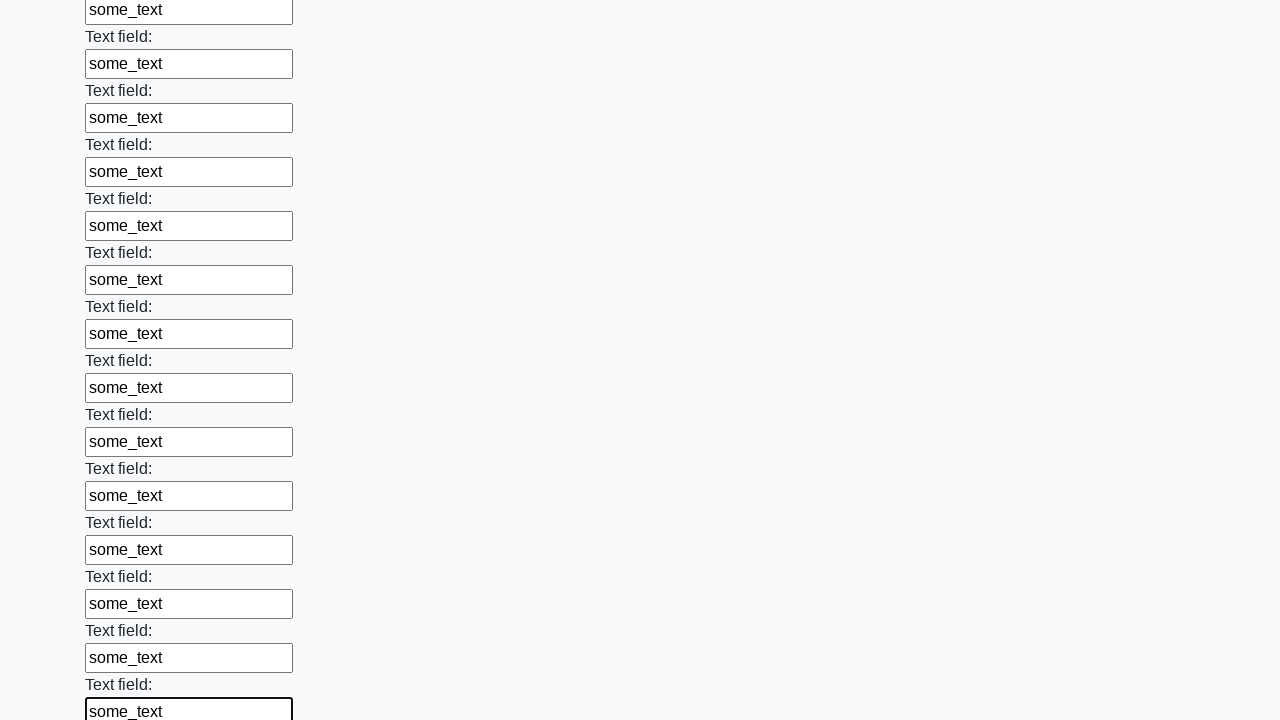

Filled input field with 'some_text' on input >> nth=85
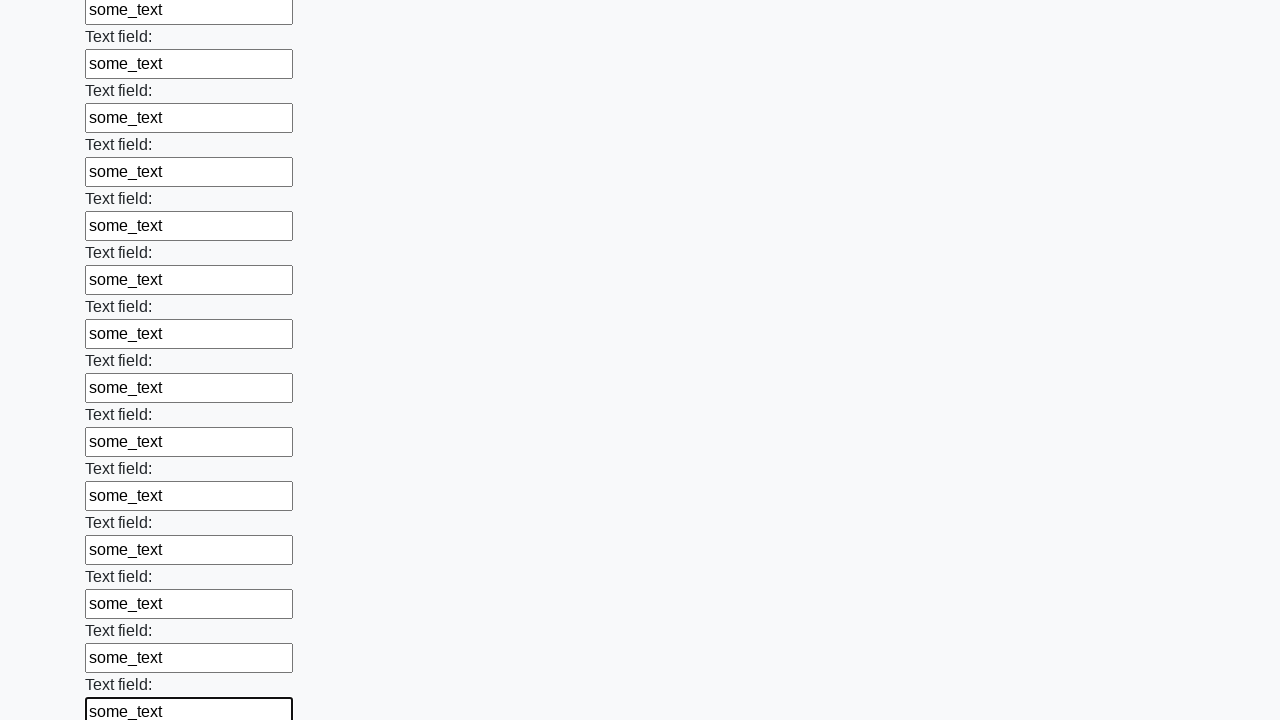

Filled input field with 'some_text' on input >> nth=86
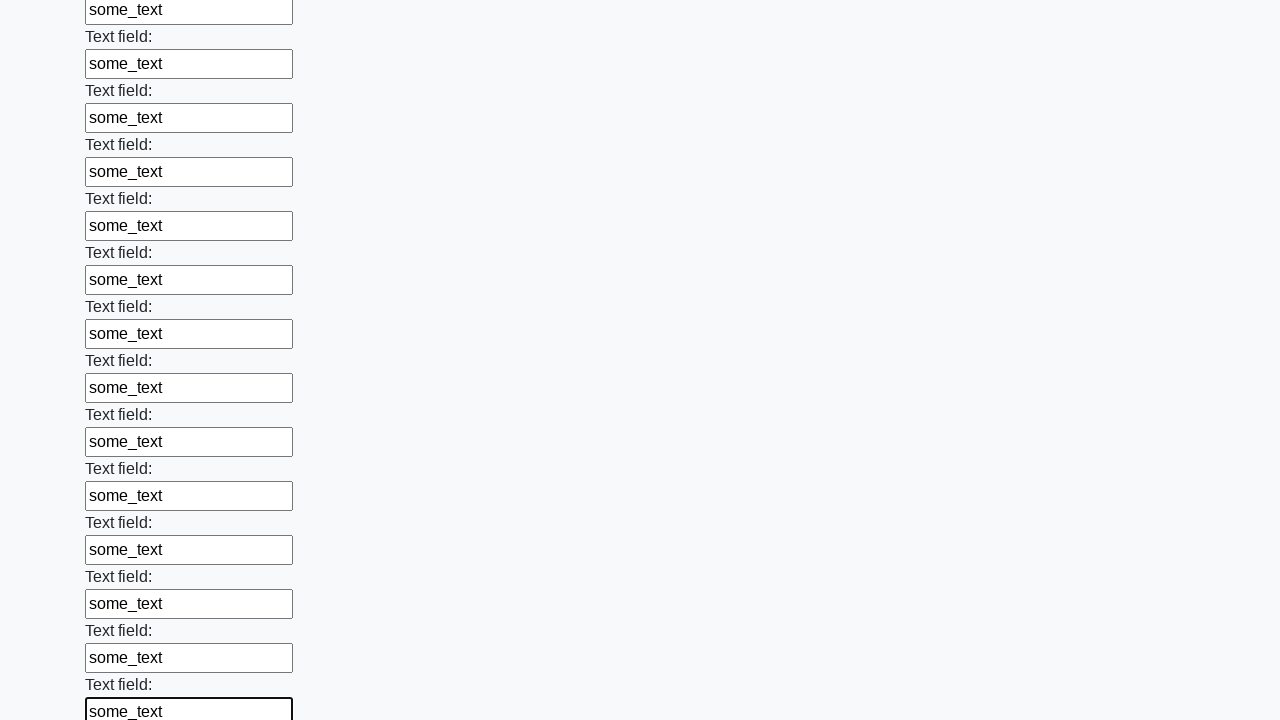

Filled input field with 'some_text' on input >> nth=87
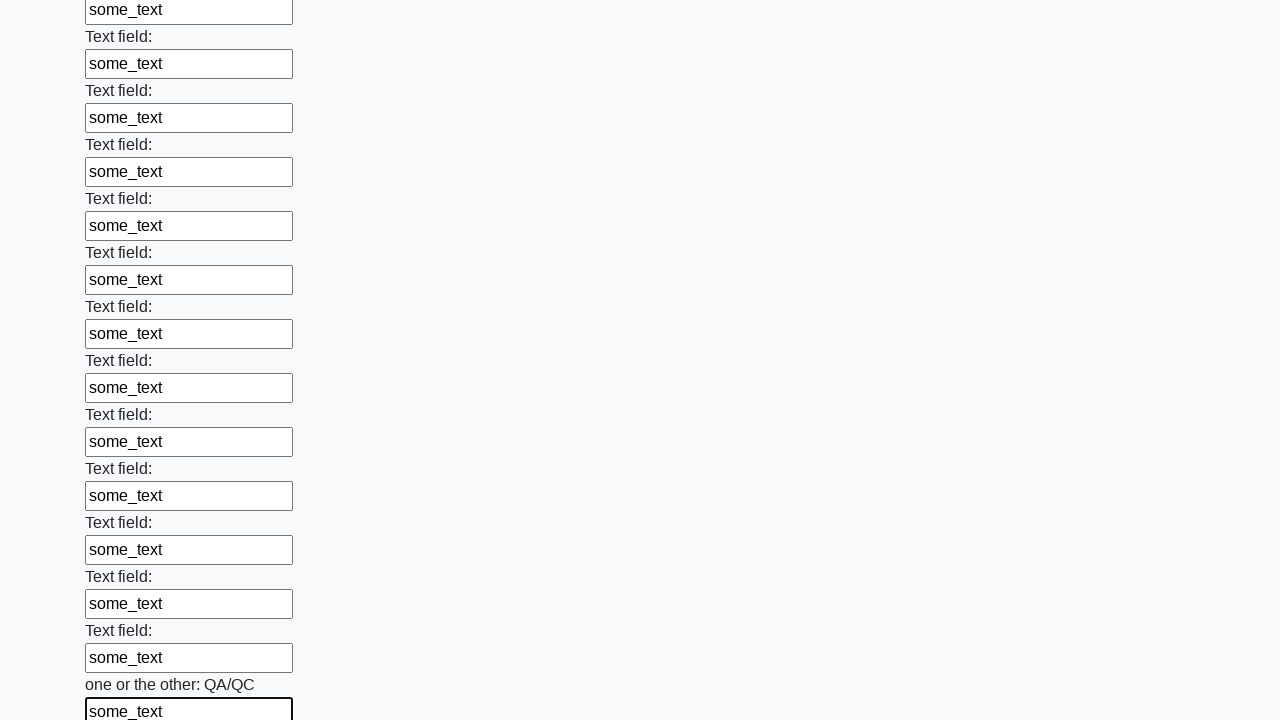

Filled input field with 'some_text' on input >> nth=88
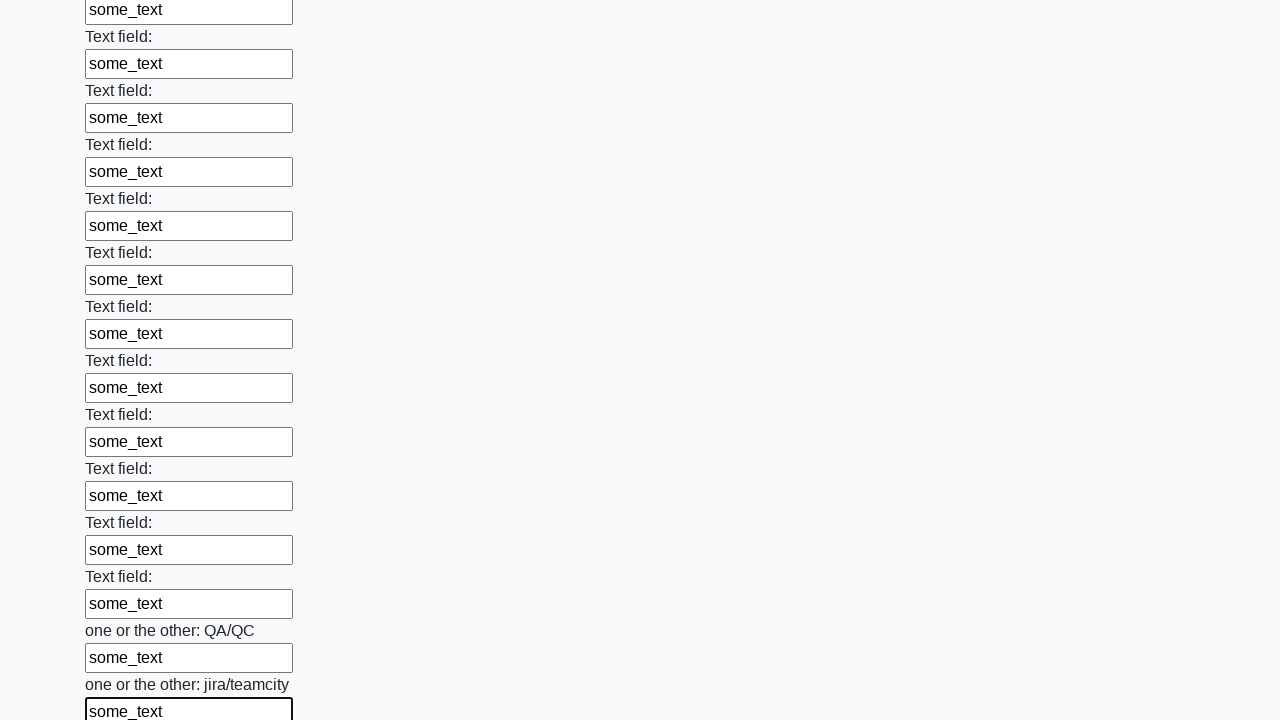

Filled input field with 'some_text' on input >> nth=89
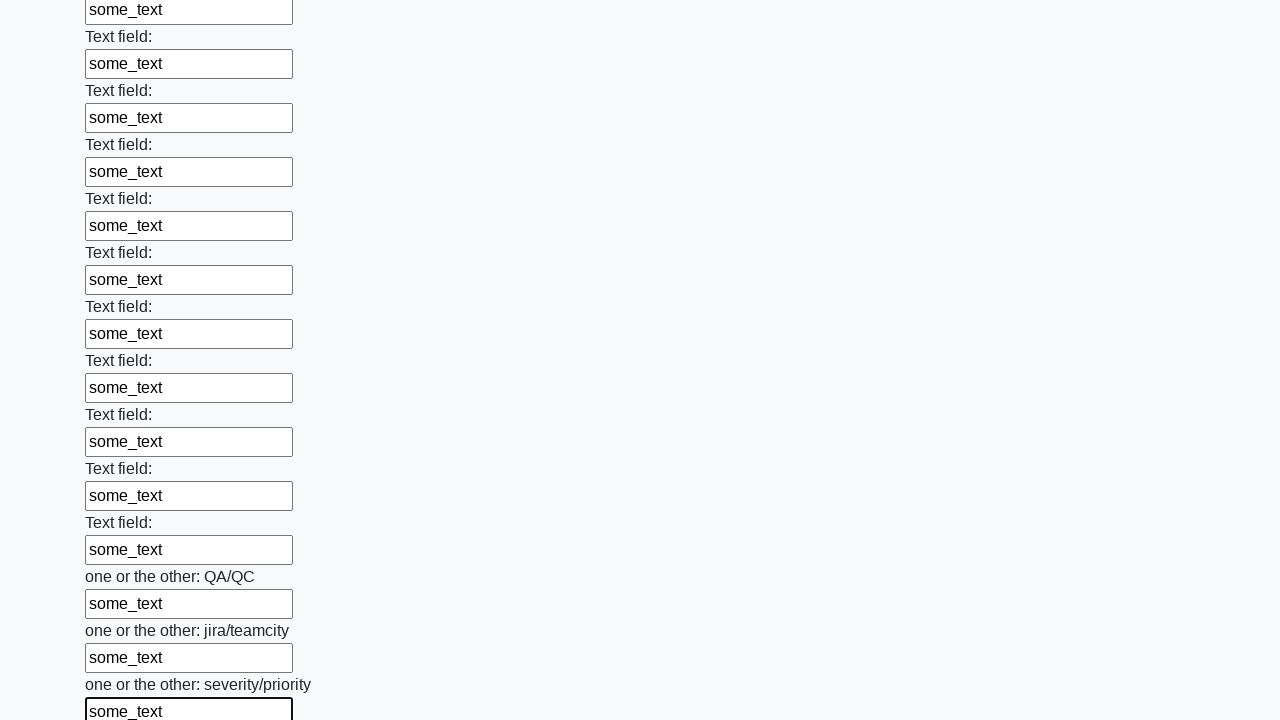

Filled input field with 'some_text' on input >> nth=90
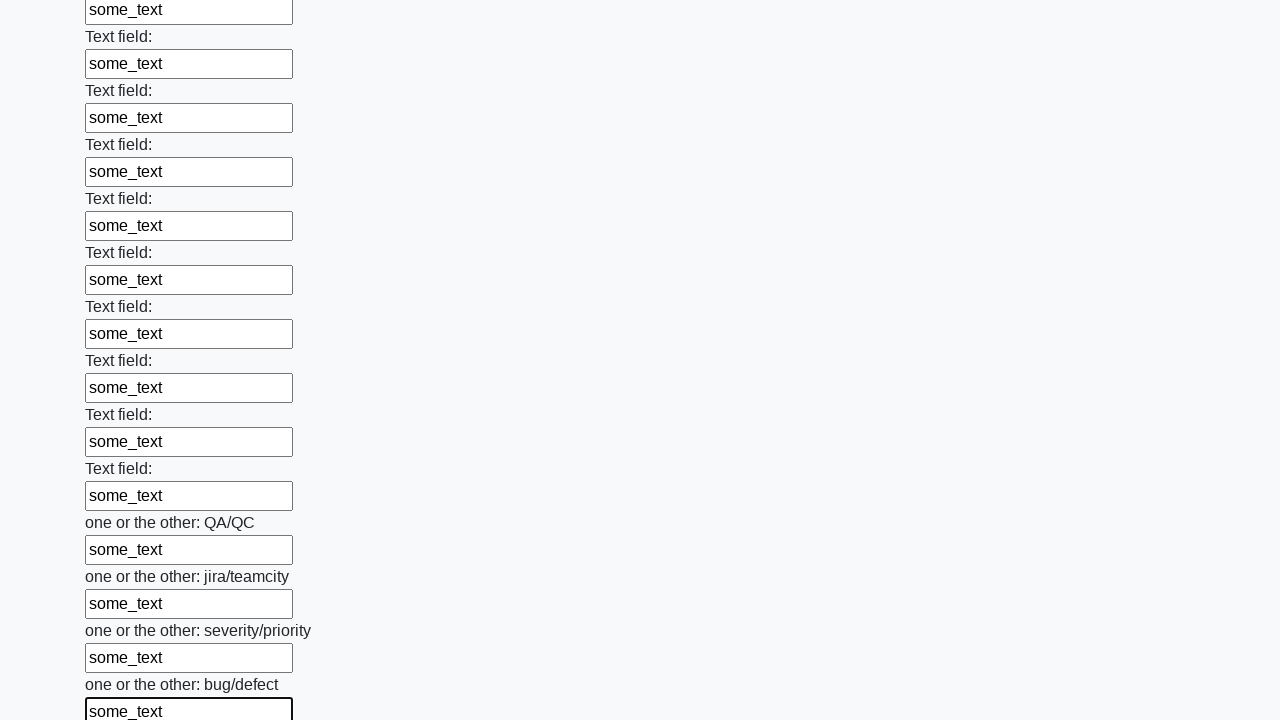

Filled input field with 'some_text' on input >> nth=91
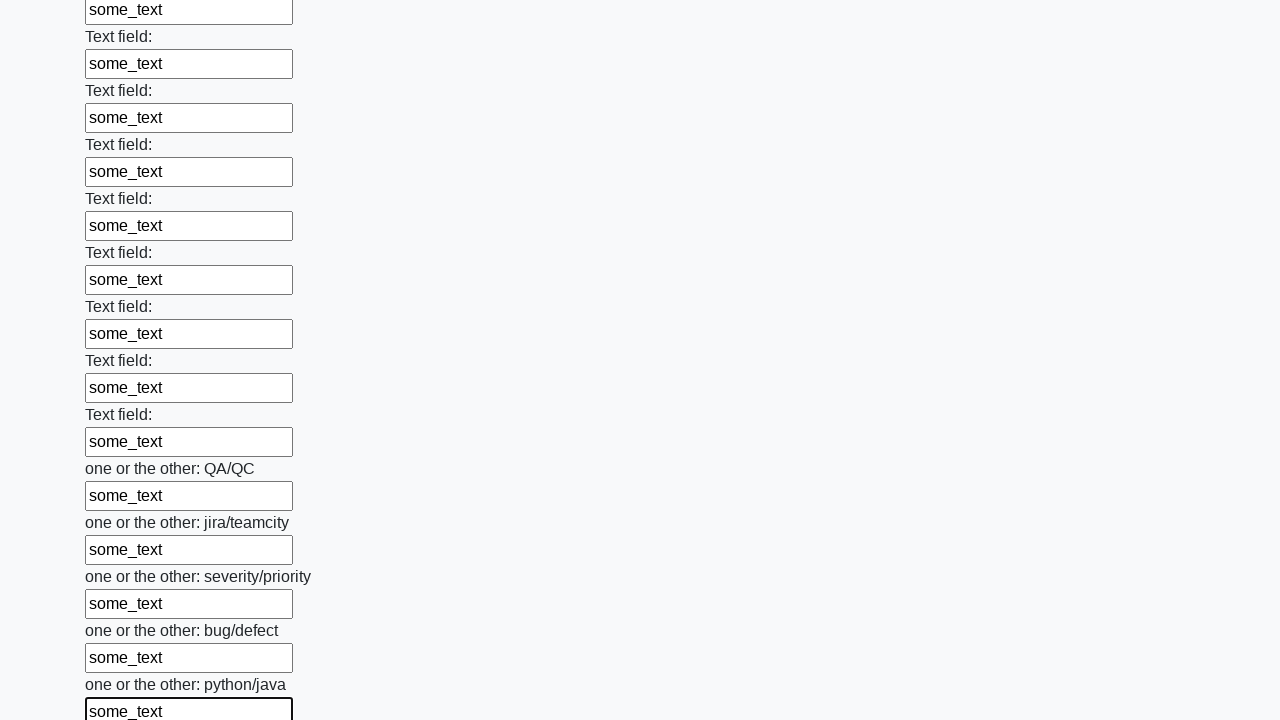

Filled input field with 'some_text' on input >> nth=92
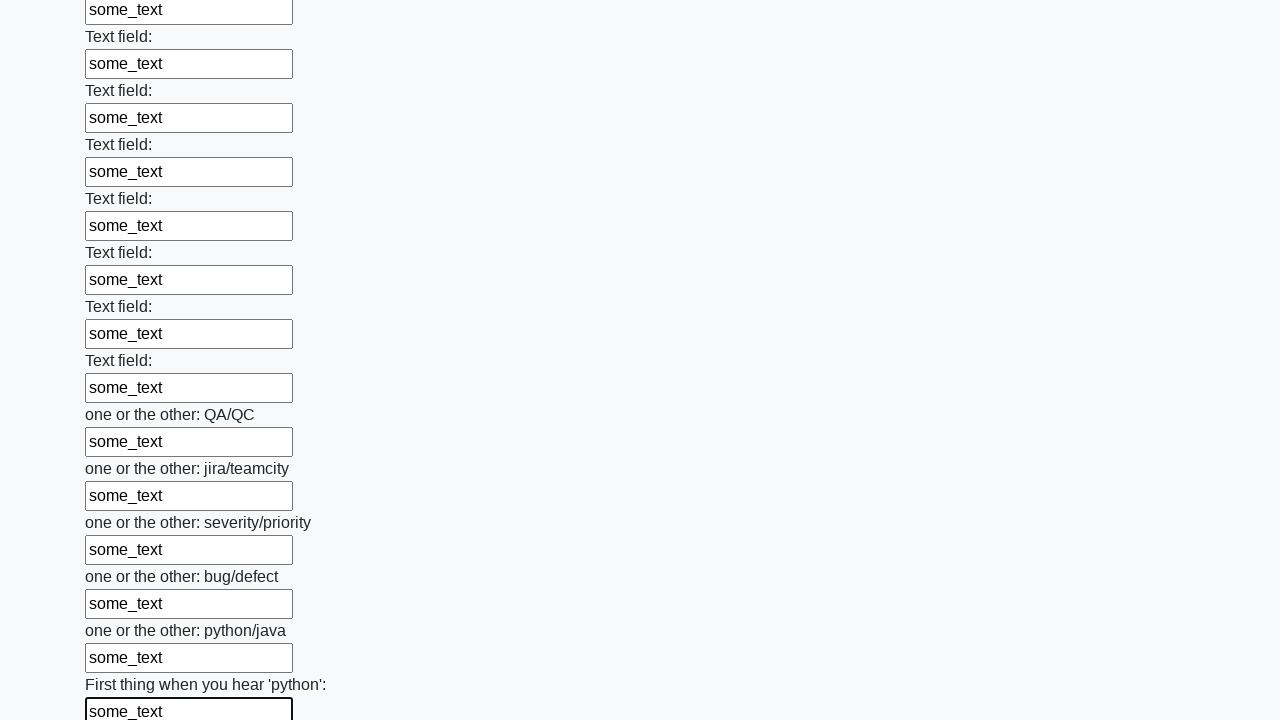

Filled input field with 'some_text' on input >> nth=93
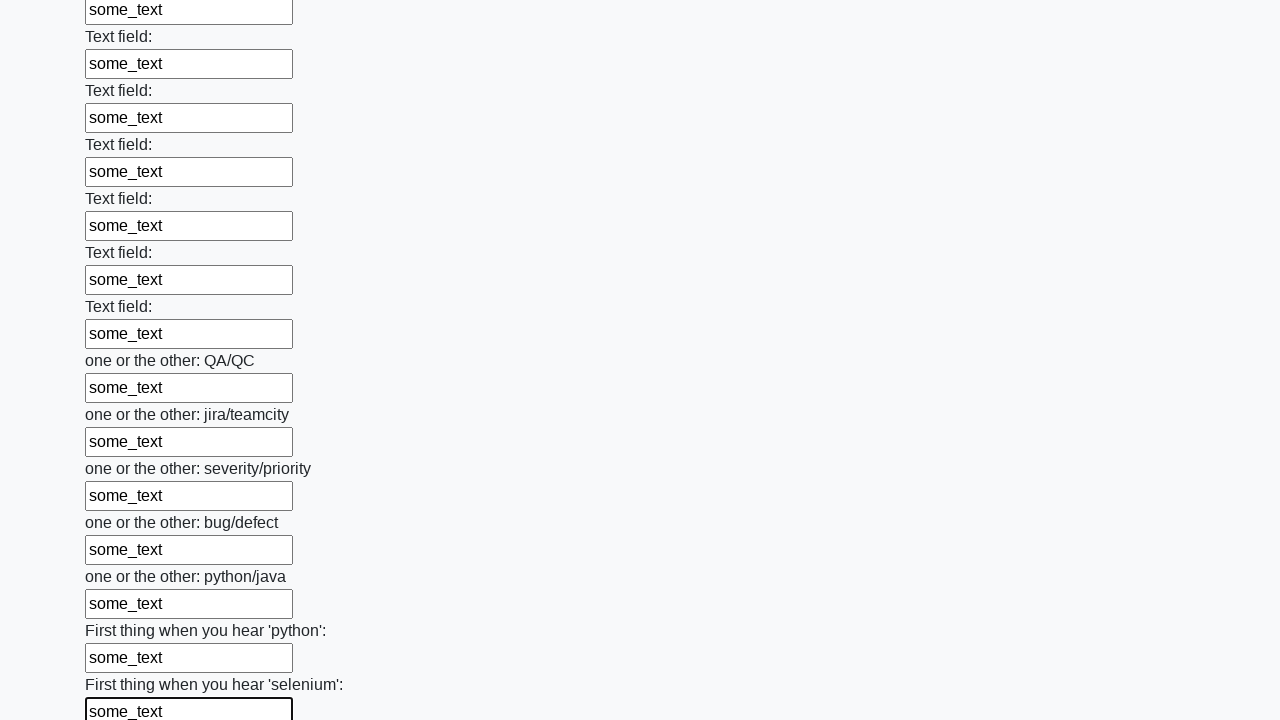

Filled input field with 'some_text' on input >> nth=94
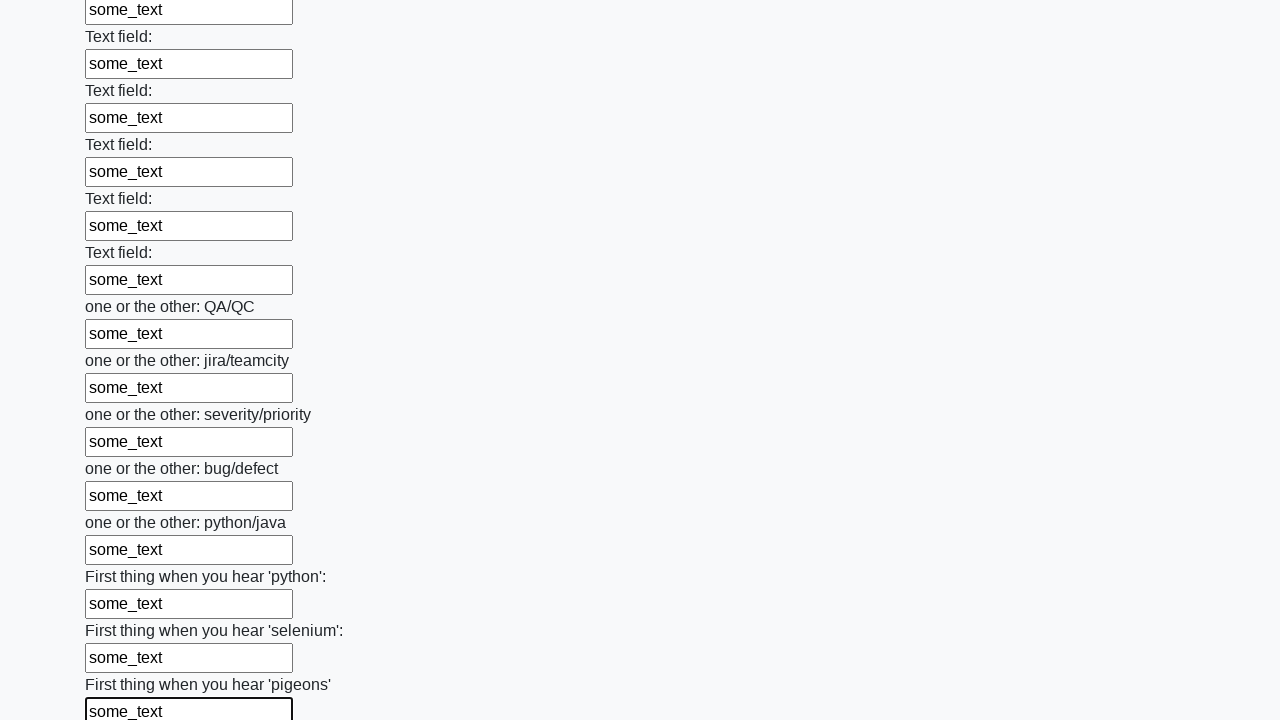

Filled input field with 'some_text' on input >> nth=95
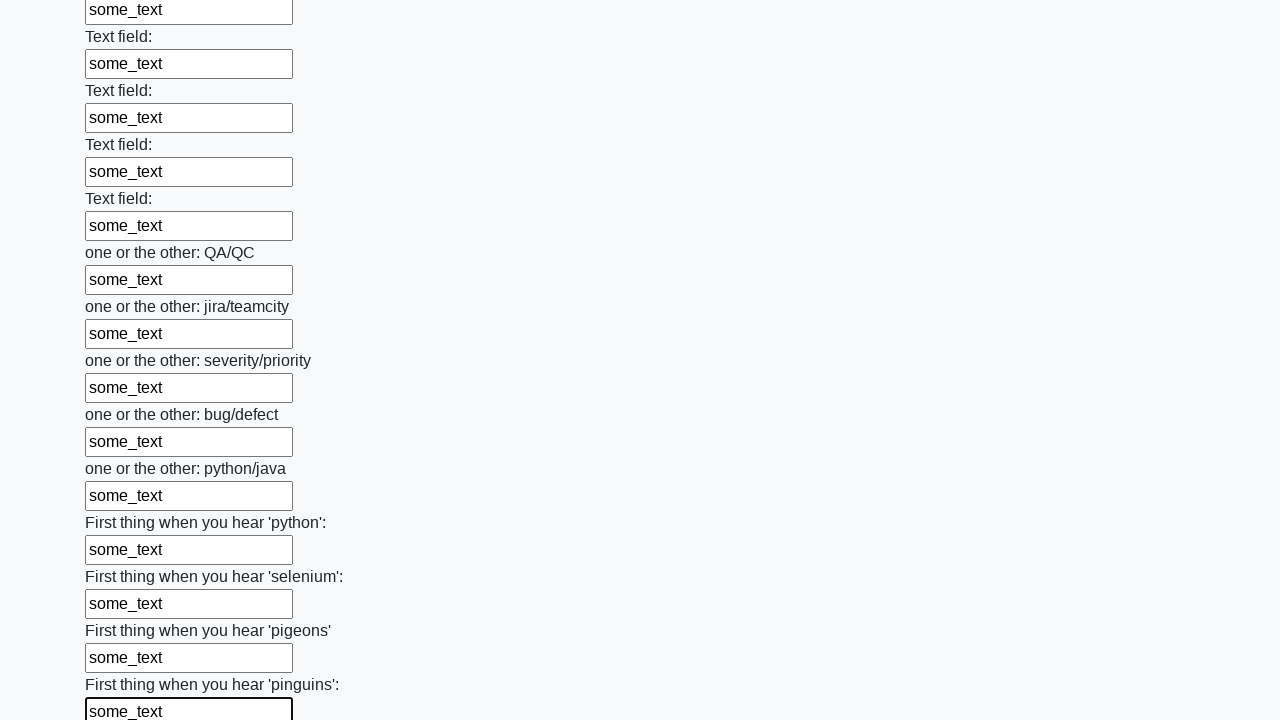

Filled input field with 'some_text' on input >> nth=96
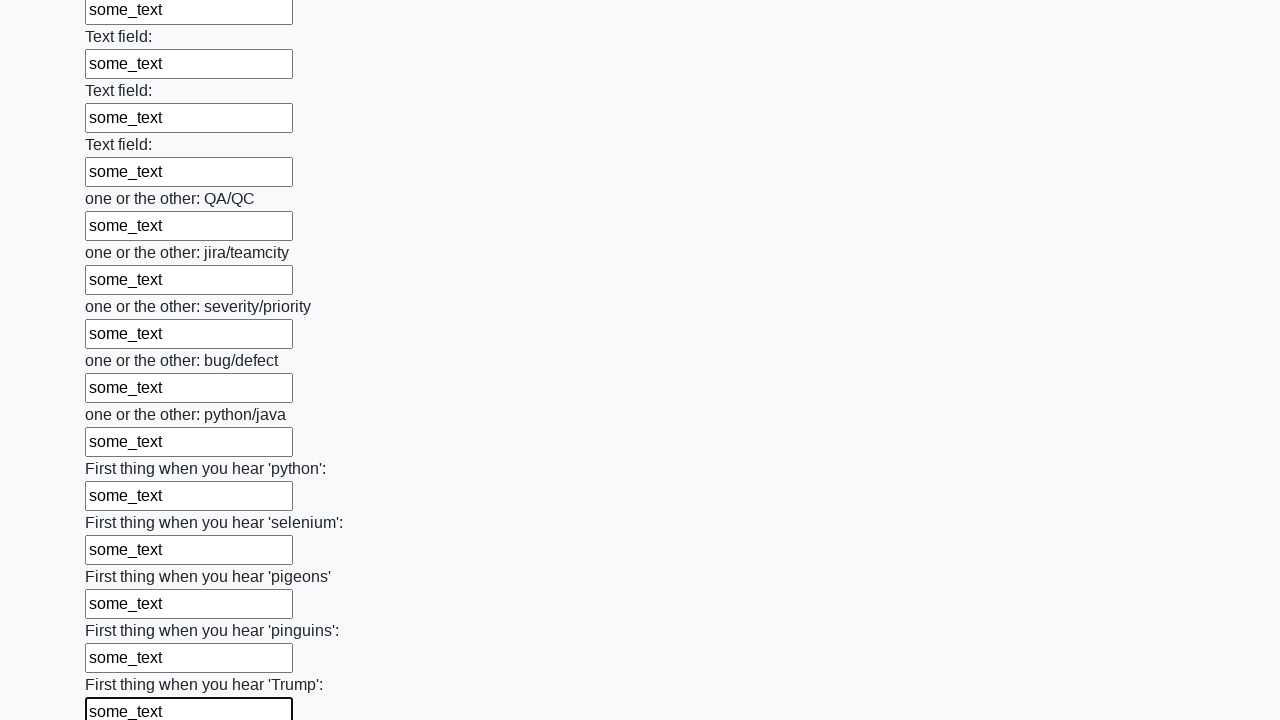

Filled input field with 'some_text' on input >> nth=97
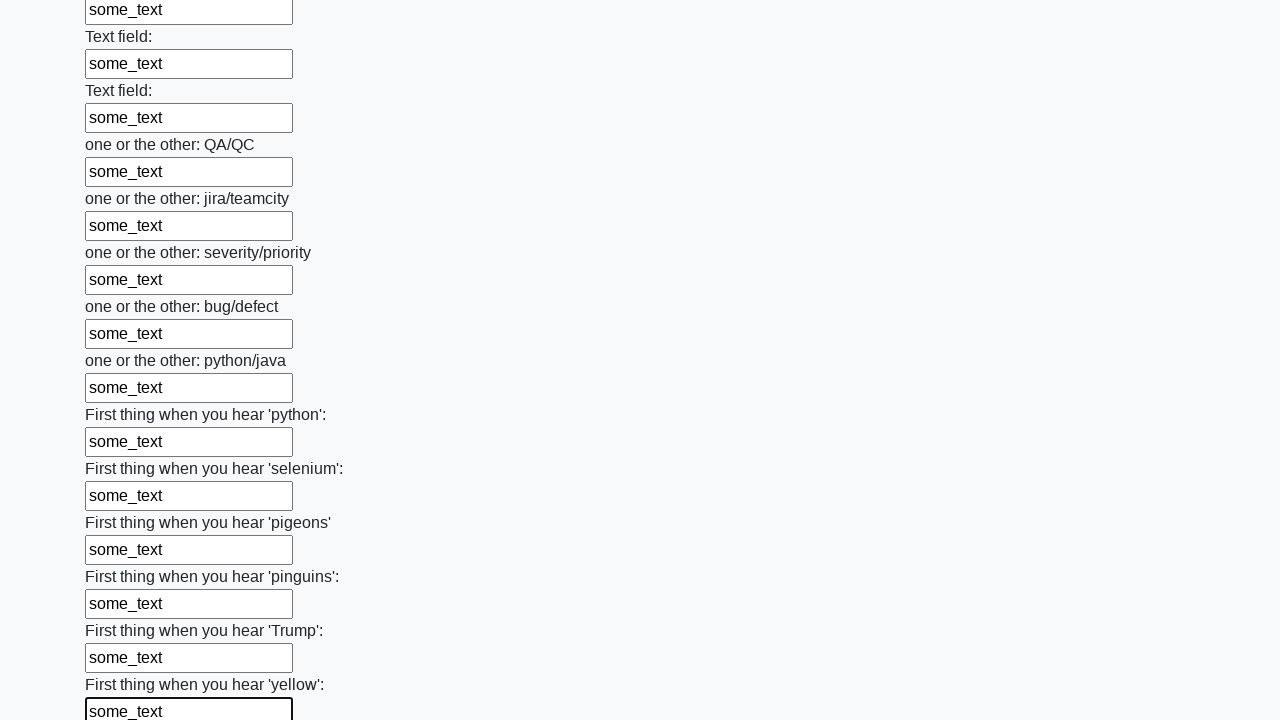

Filled input field with 'some_text' on input >> nth=98
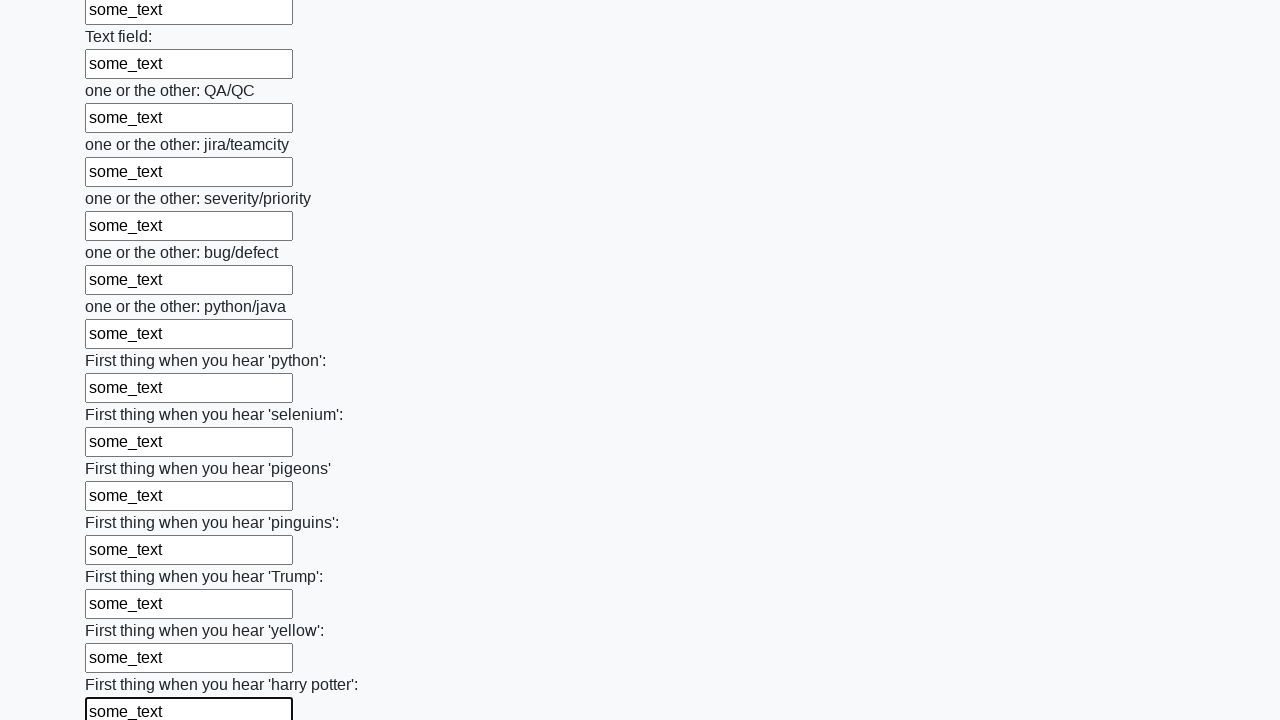

Filled input field with 'some_text' on input >> nth=99
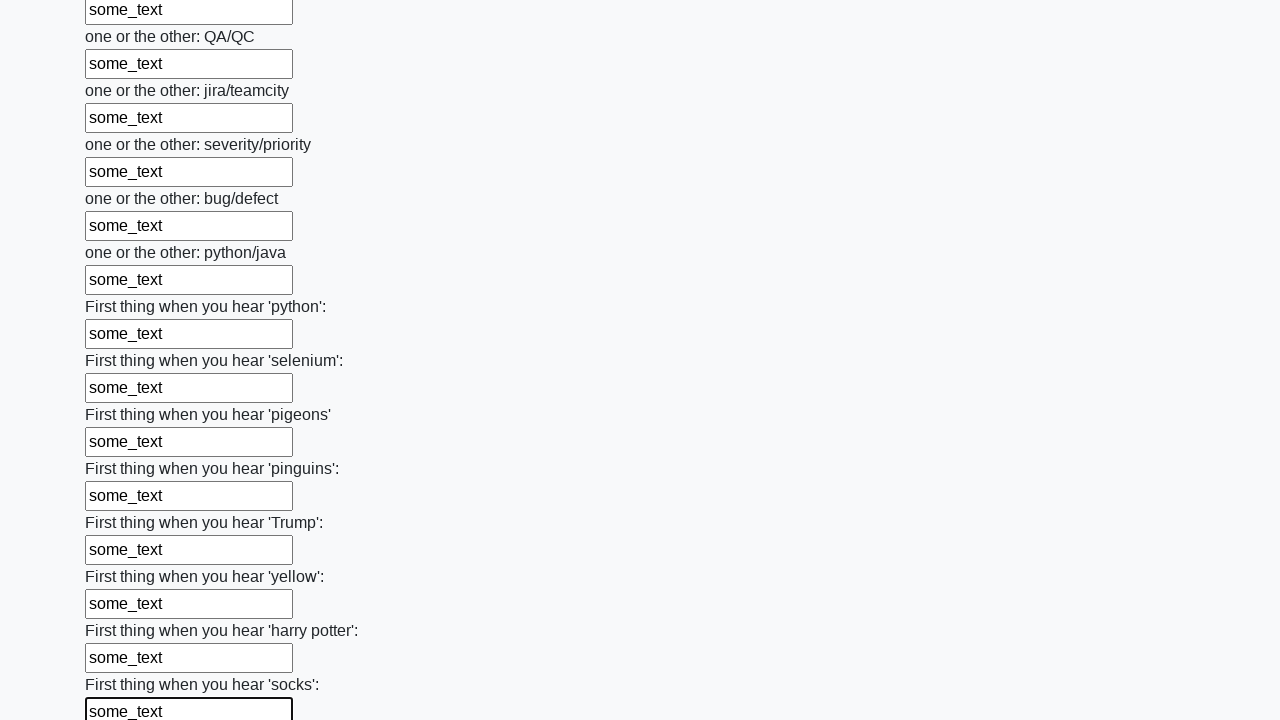

Clicked the submit button at (123, 611) on button.btn
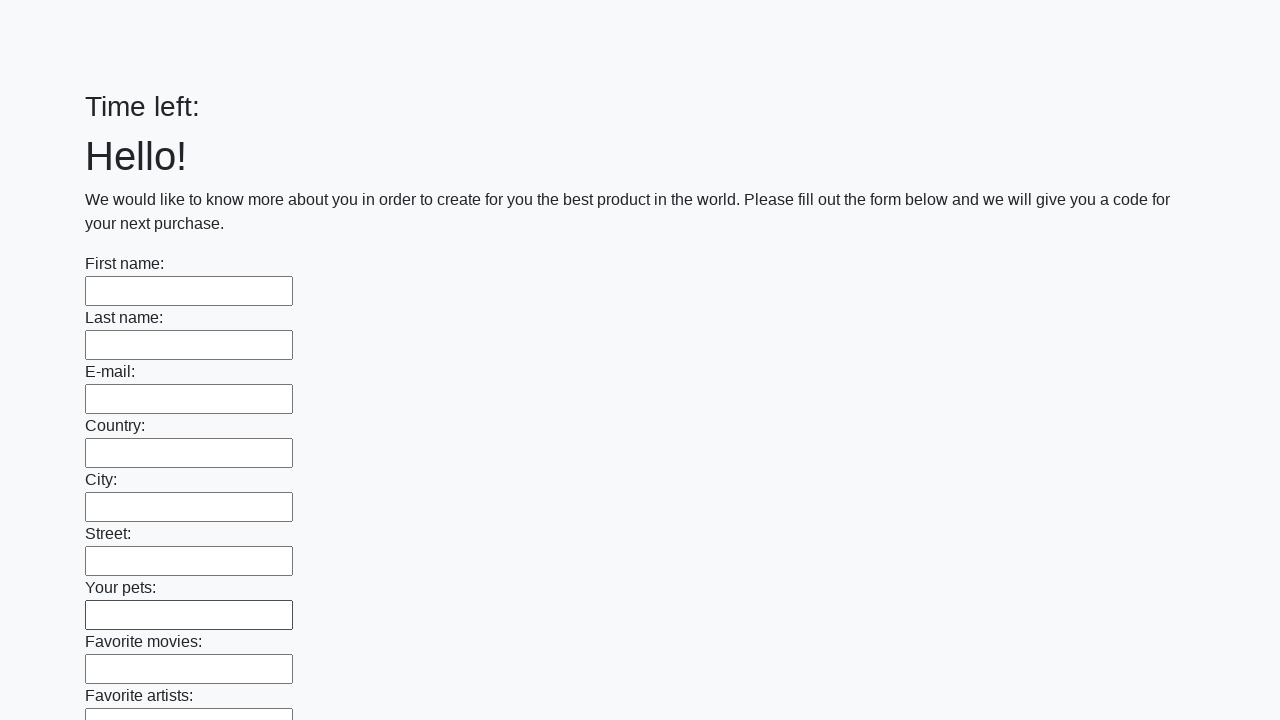

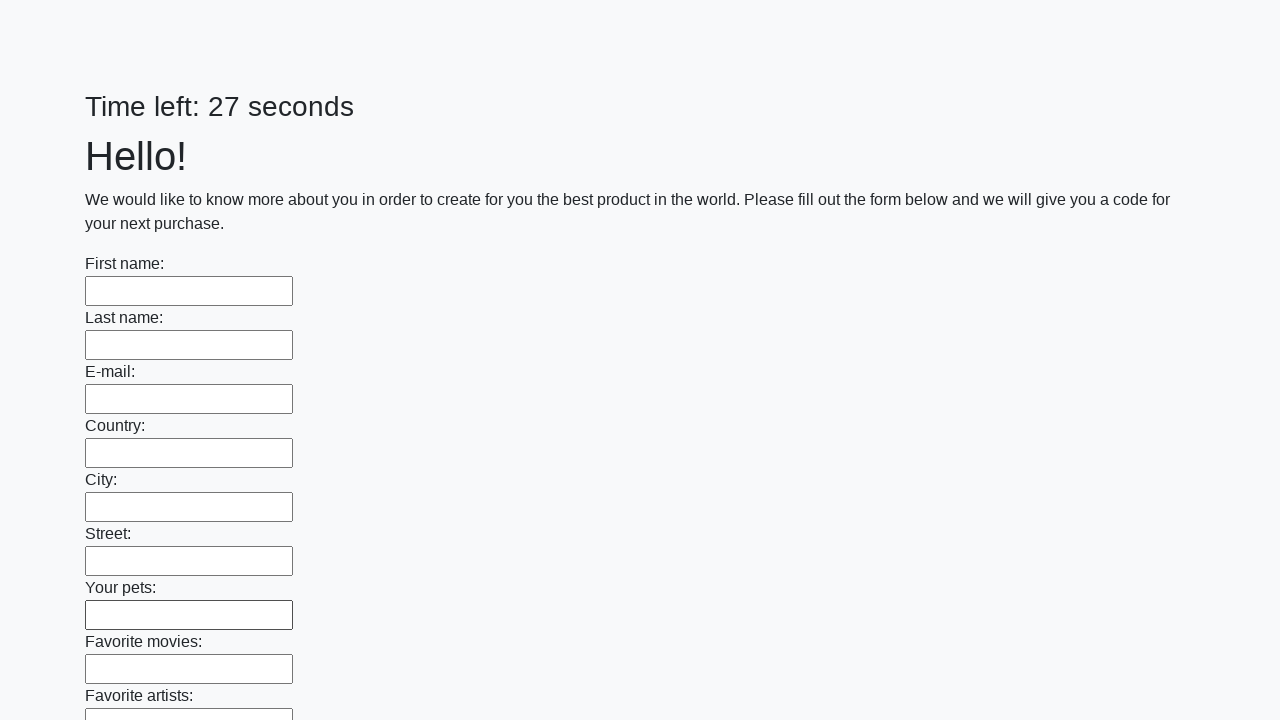